Plays through all 32 levels of the CSS Diner game by entering the correct CSS selectors for each level and clicking the enter button to progress.

Starting URL: https://flukeout.github.io/

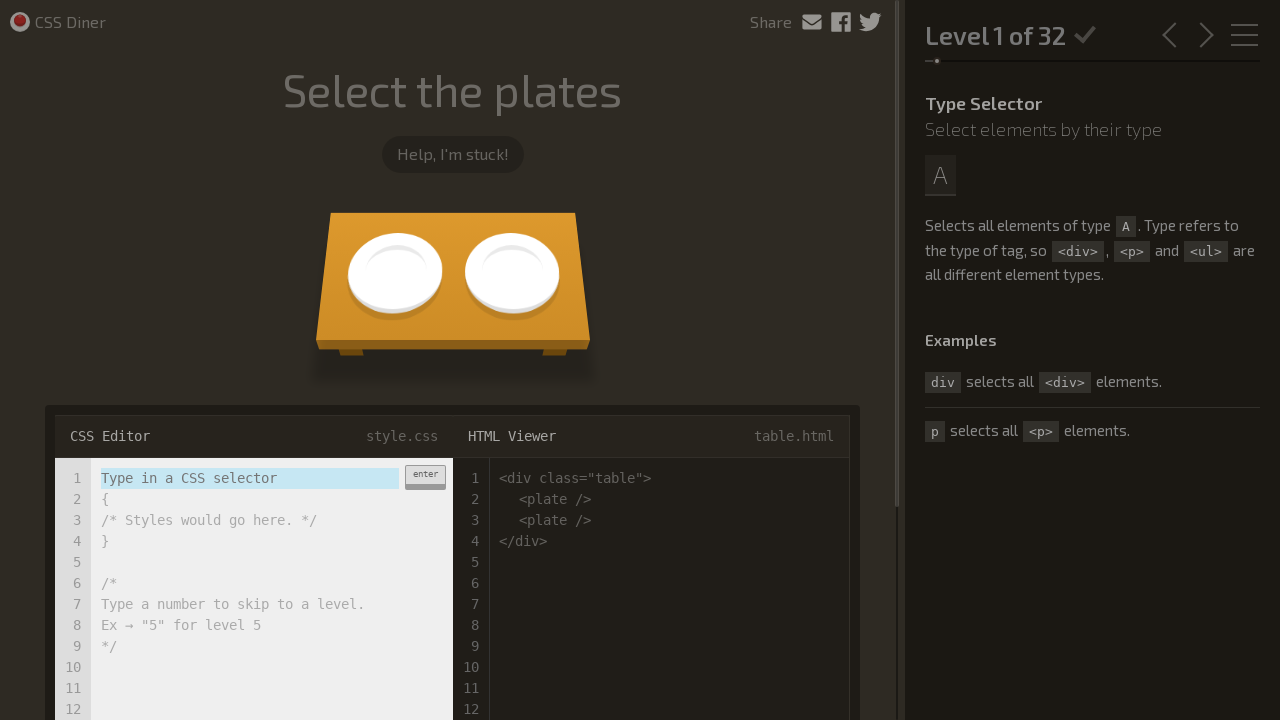

CSS Diner game loaded and order element visible
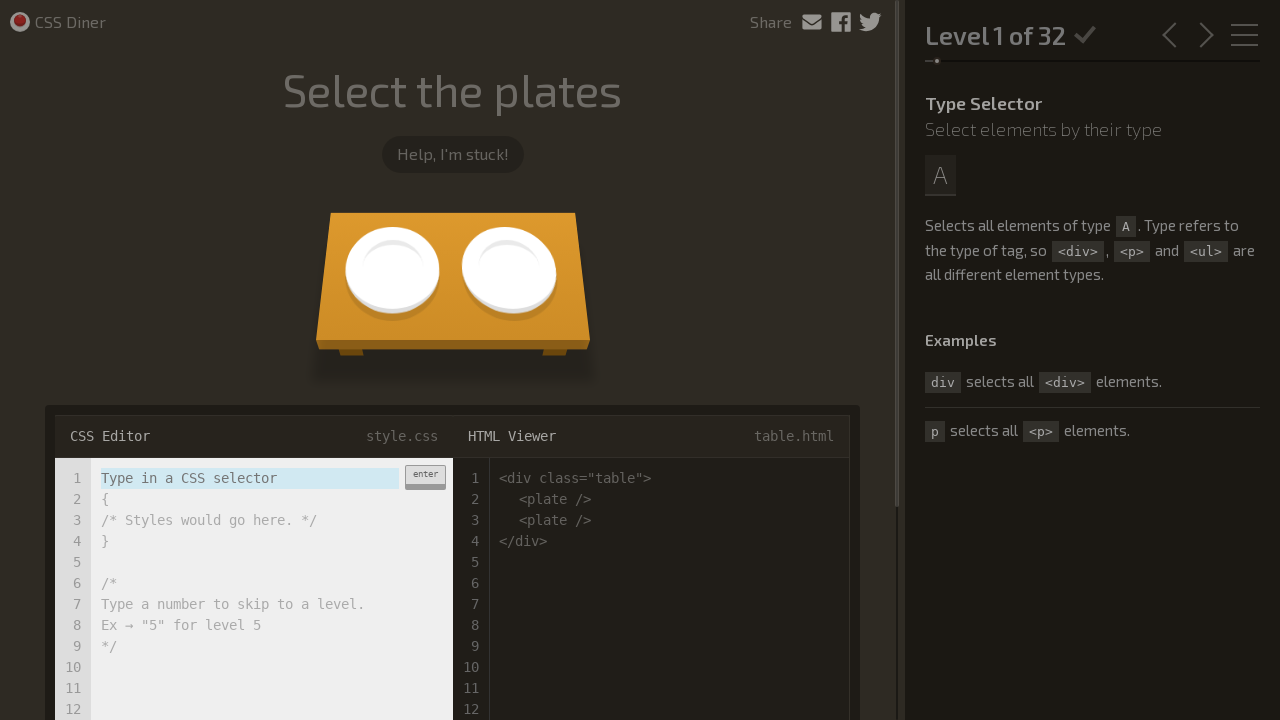

Input field visible for level 1
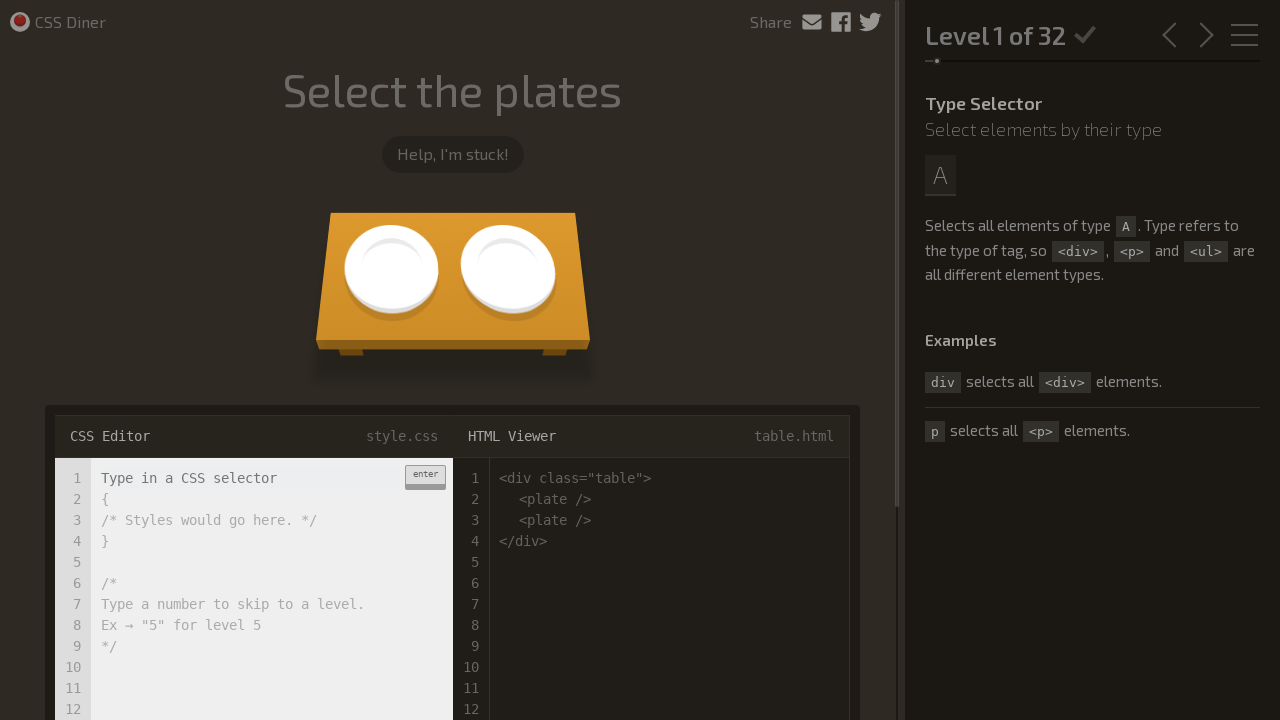

Level 1: Entered CSS selector 'plate' on input.input-strobe[type='text']
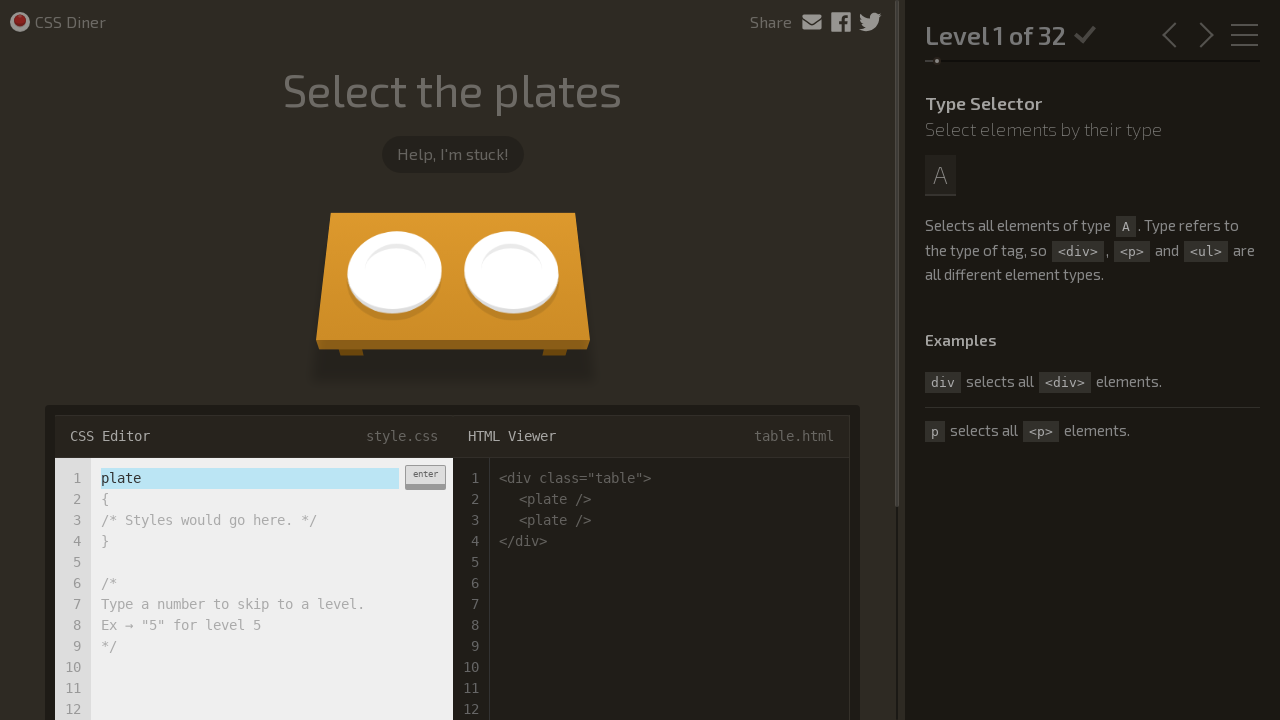

Level 1: Clicked enter button to submit selector at (425, 477) on .enter-button
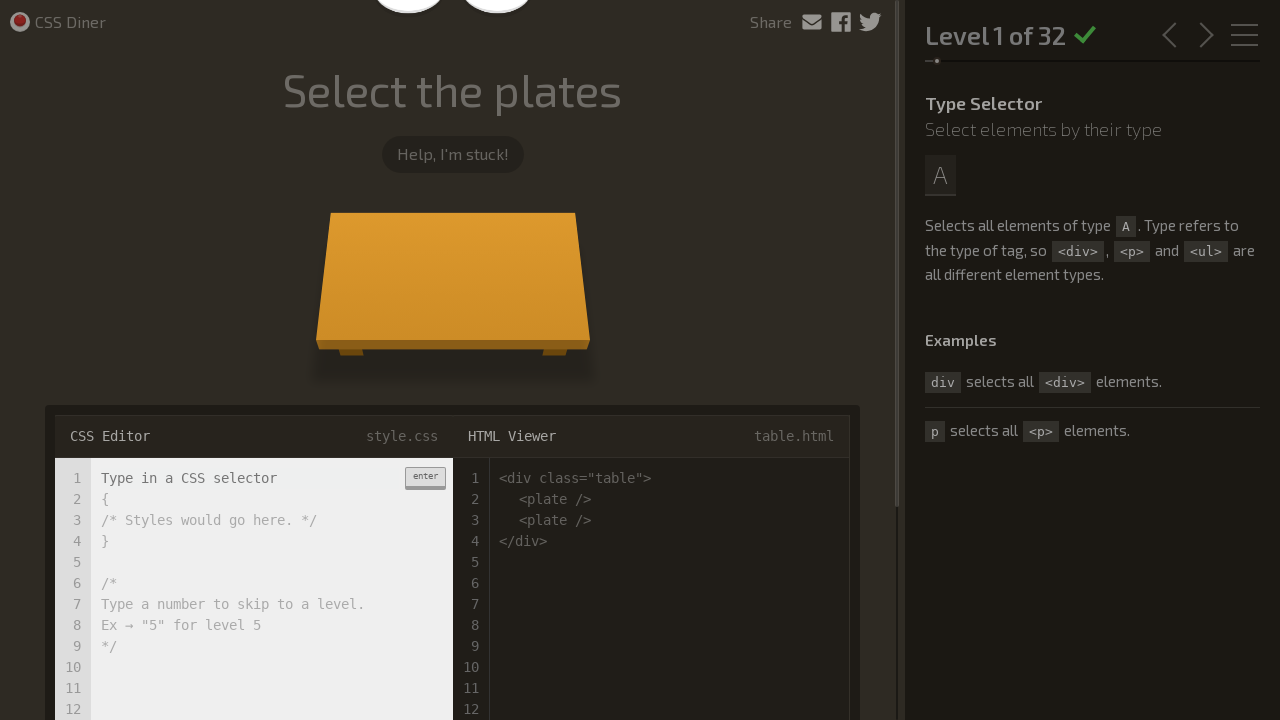

Level 1: Completed successfully, advanced to level 2
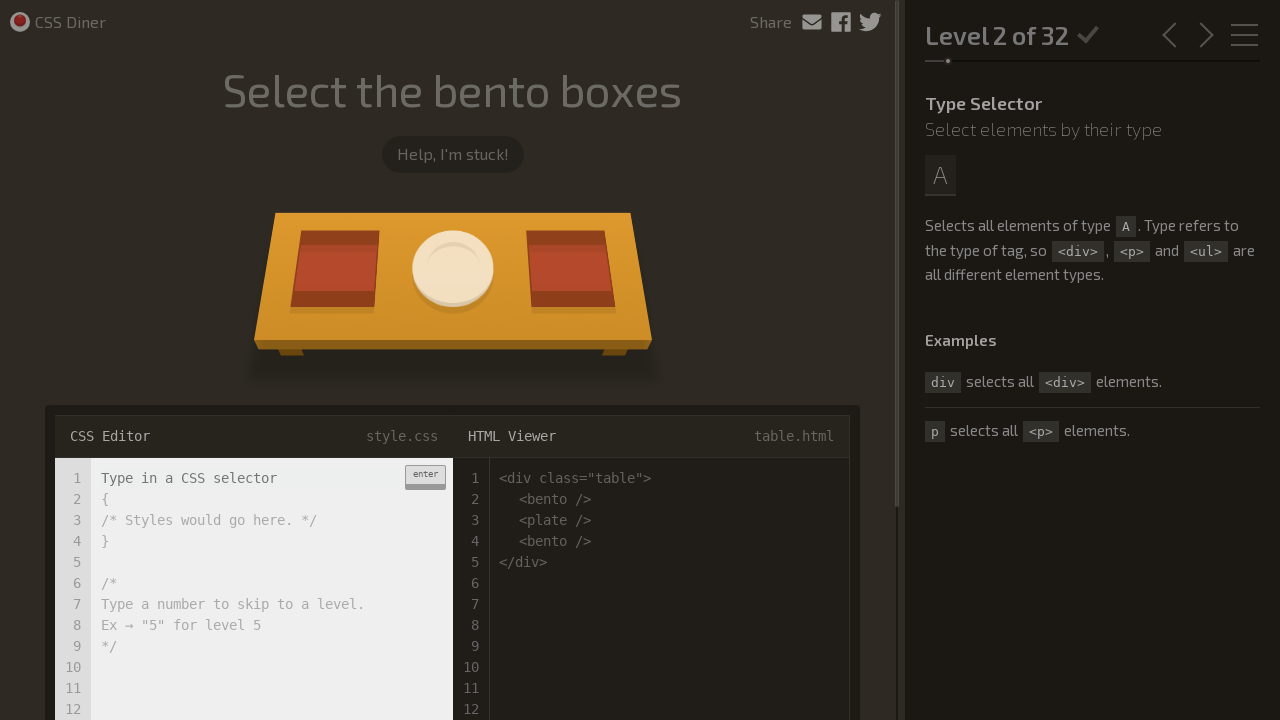

Input field visible for level 2
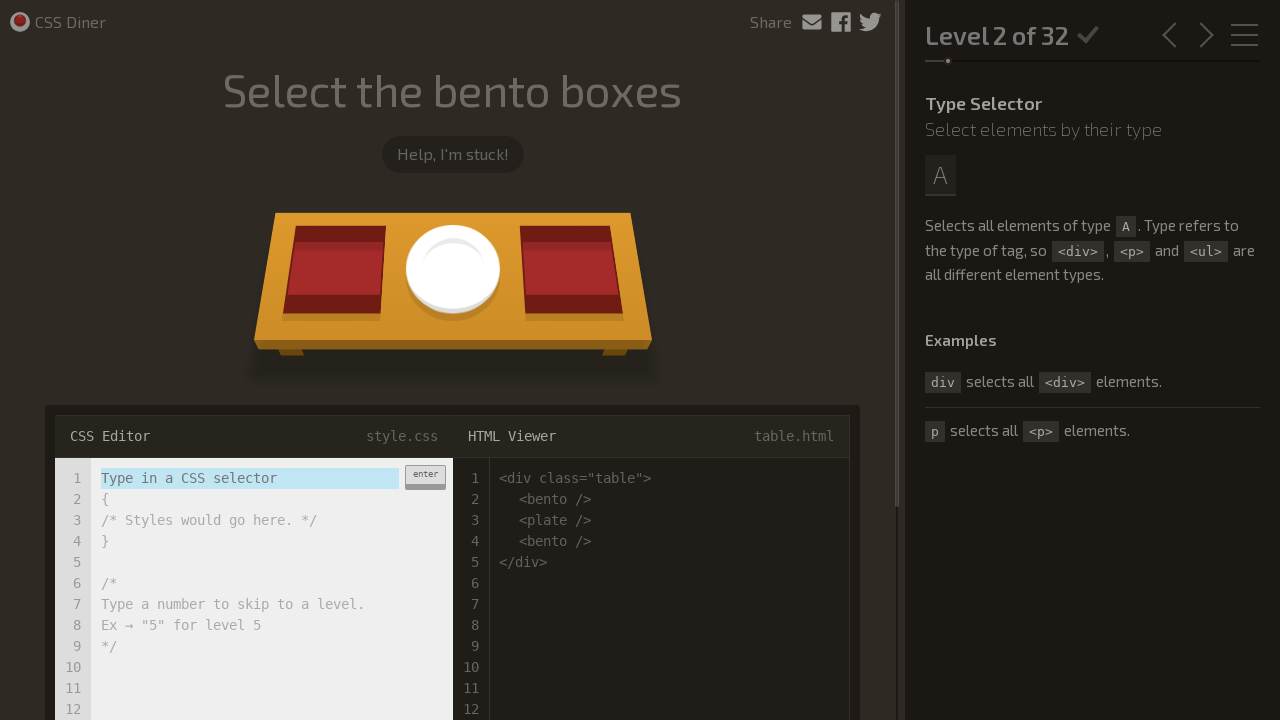

Level 2: Entered CSS selector 'bento' on input.input-strobe[type='text']
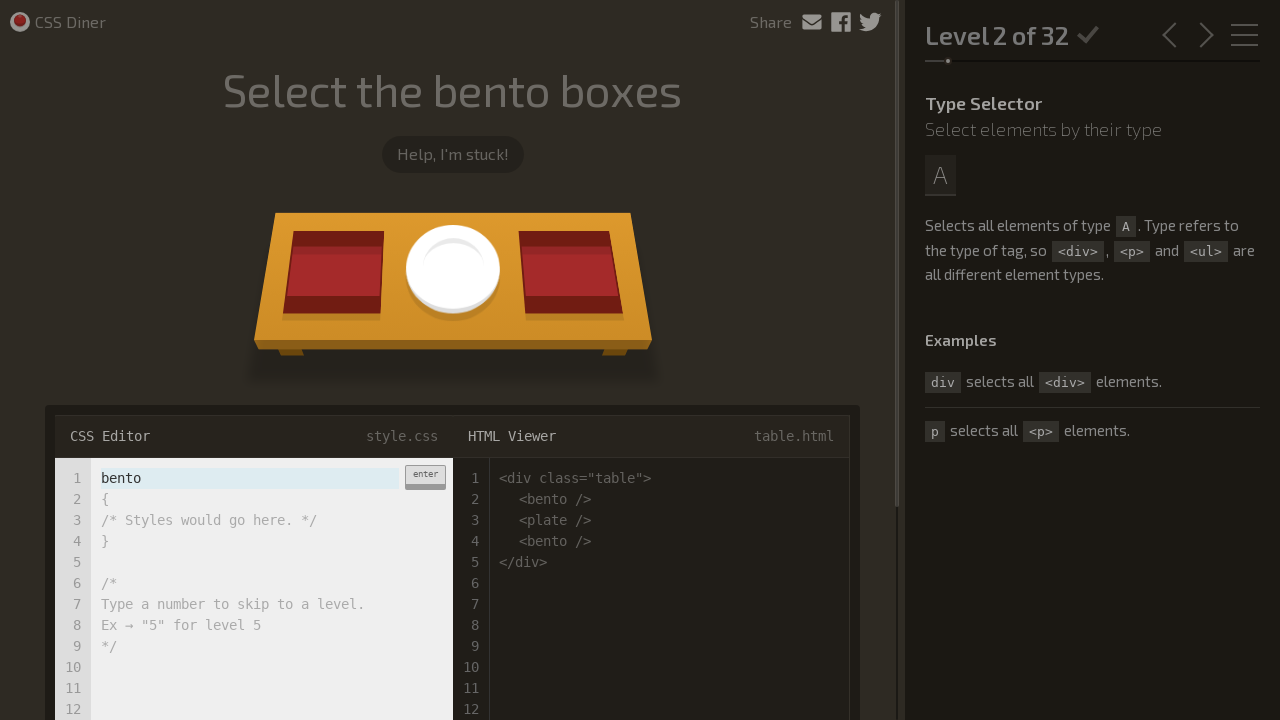

Level 2: Clicked enter button to submit selector at (425, 477) on .enter-button
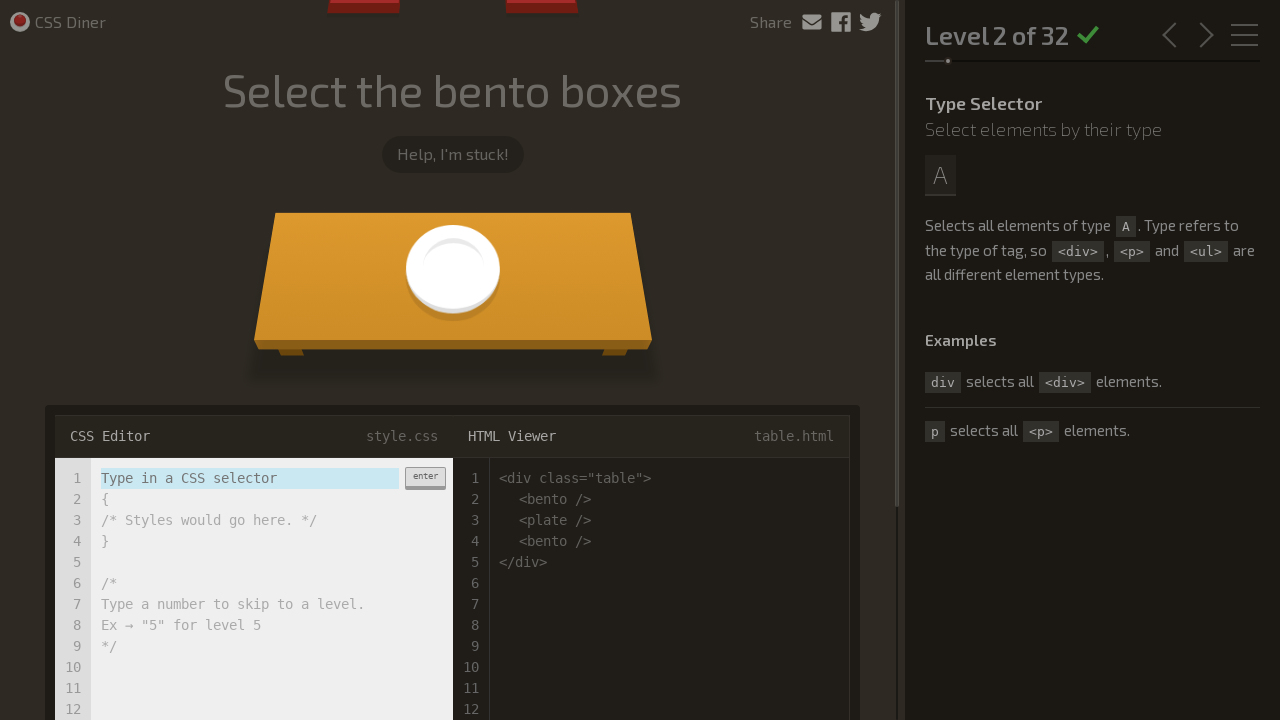

Level 2: Completed successfully, advanced to level 3
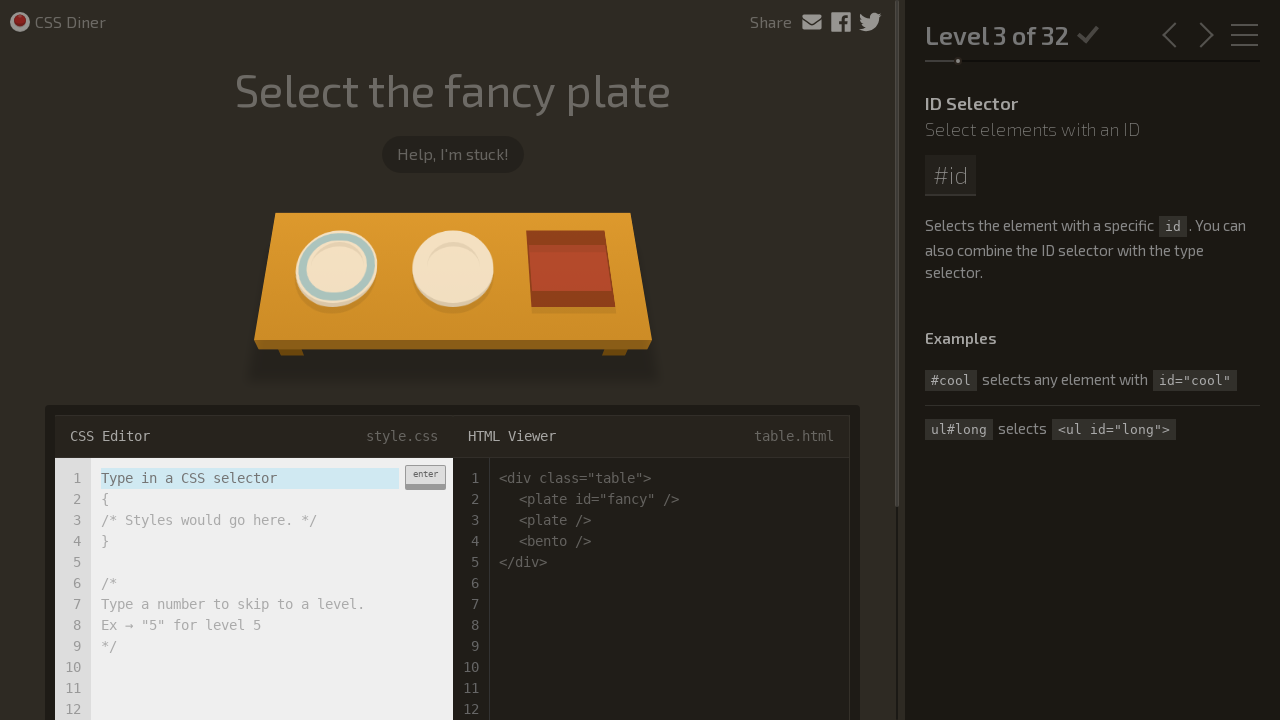

Input field visible for level 3
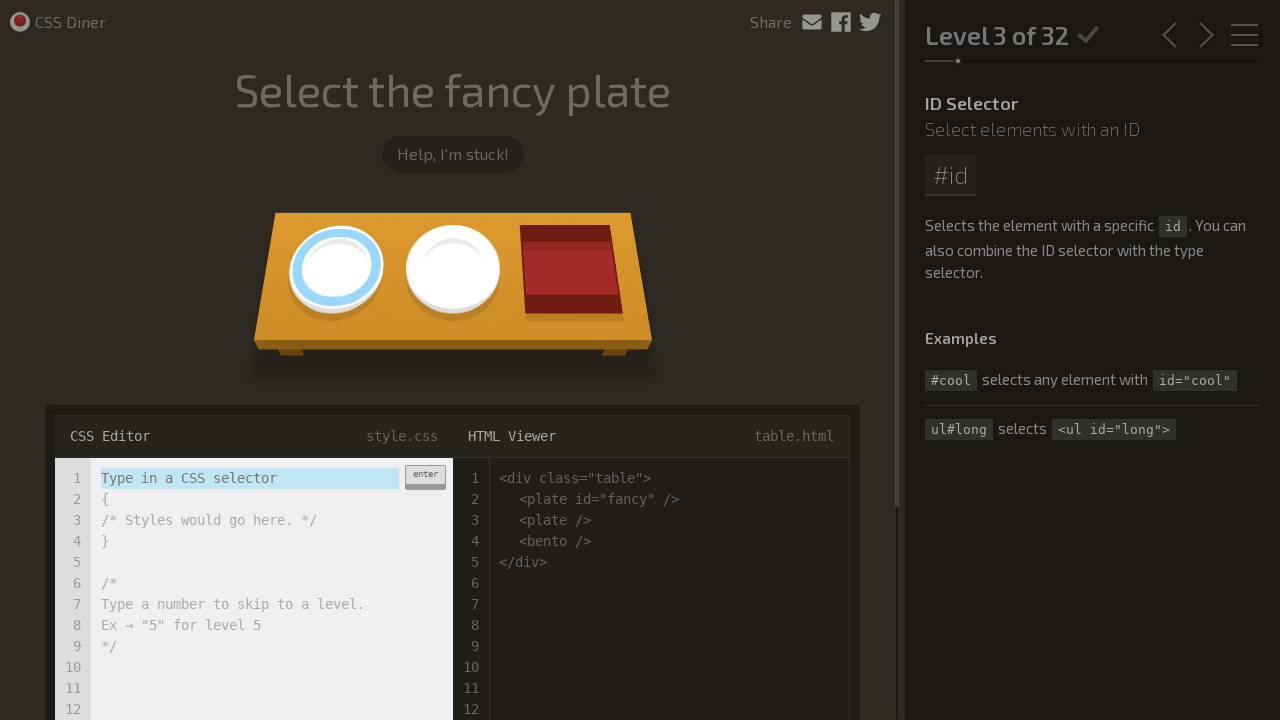

Level 3: Entered CSS selector '#fancy' on input.input-strobe[type='text']
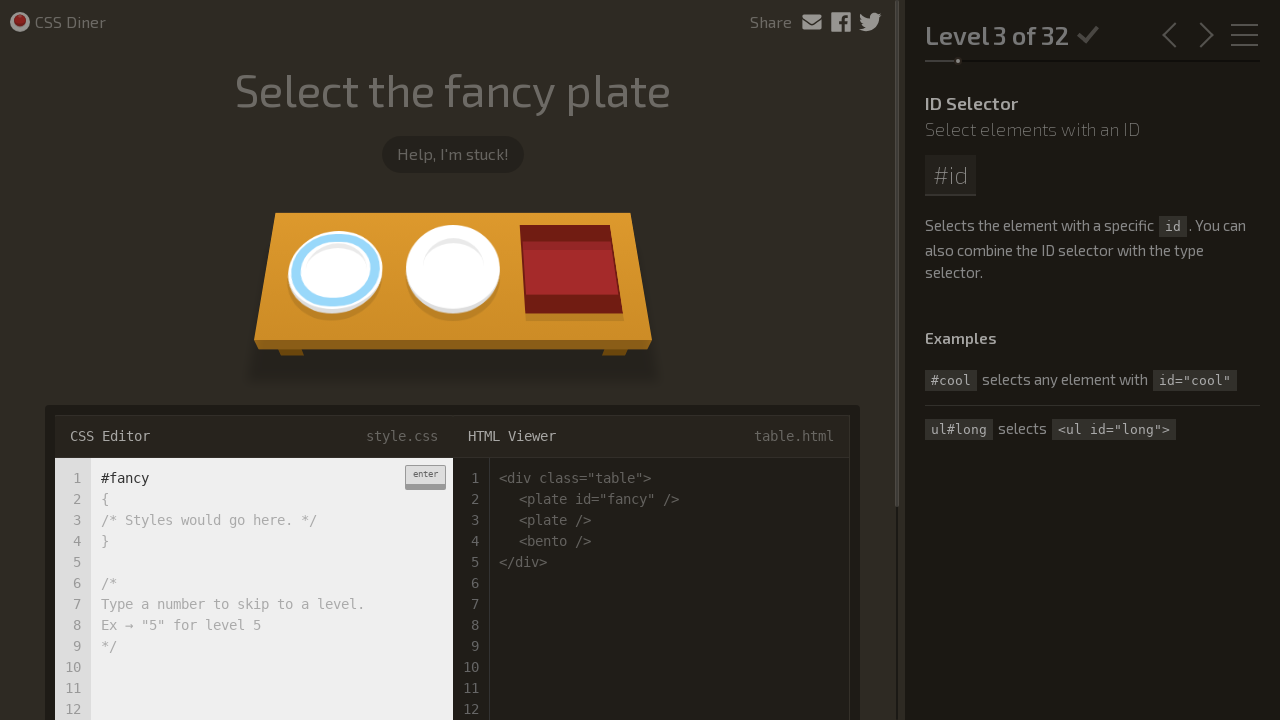

Level 3: Clicked enter button to submit selector at (425, 477) on .enter-button
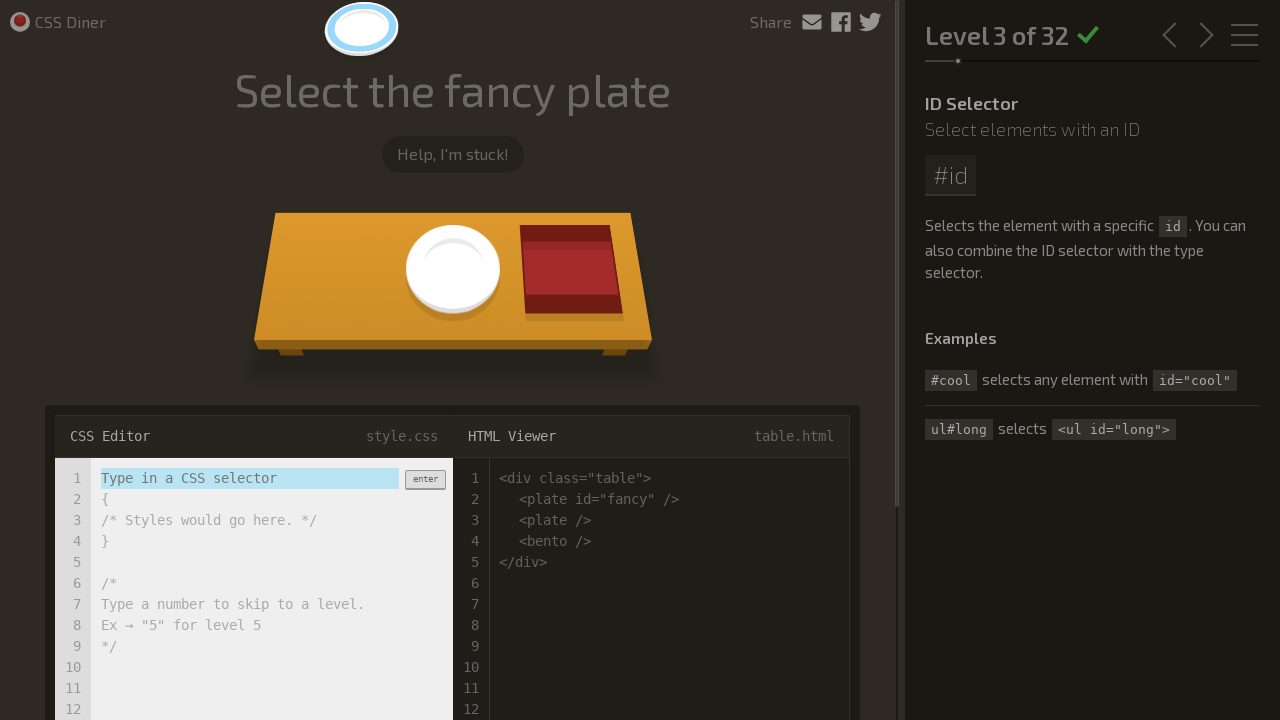

Level 3: Completed successfully, advanced to level 4
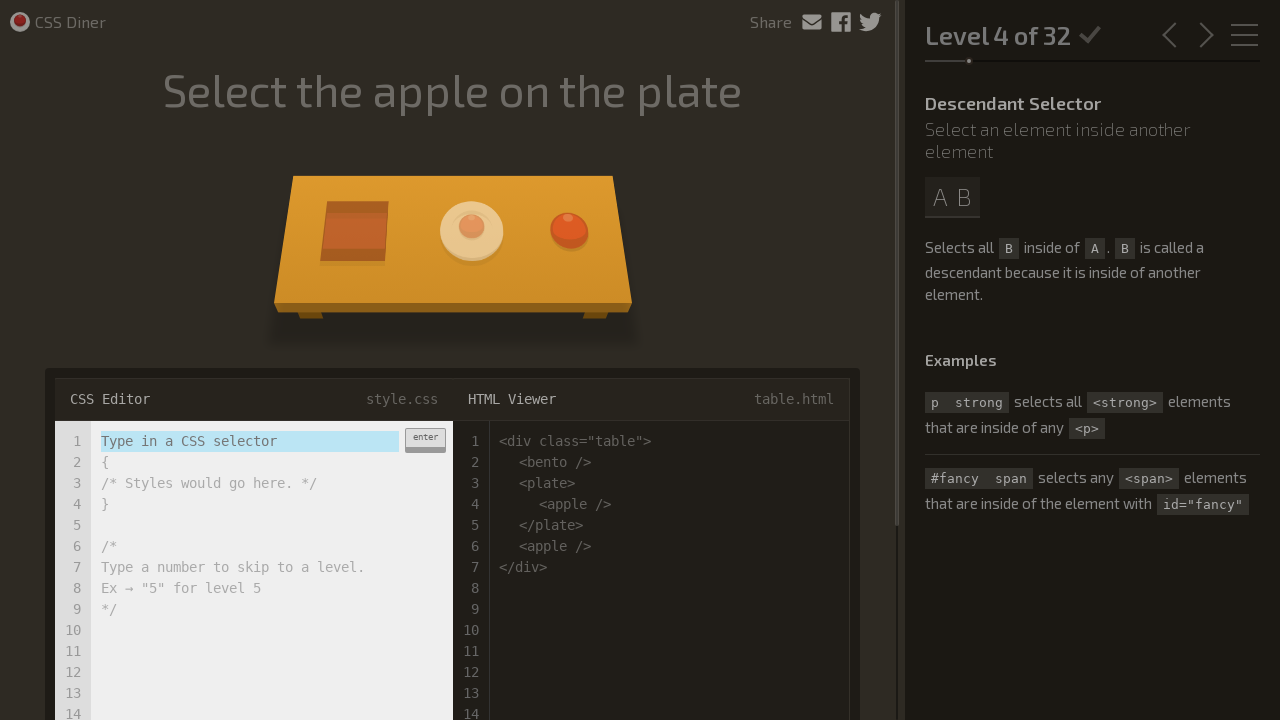

Input field visible for level 4
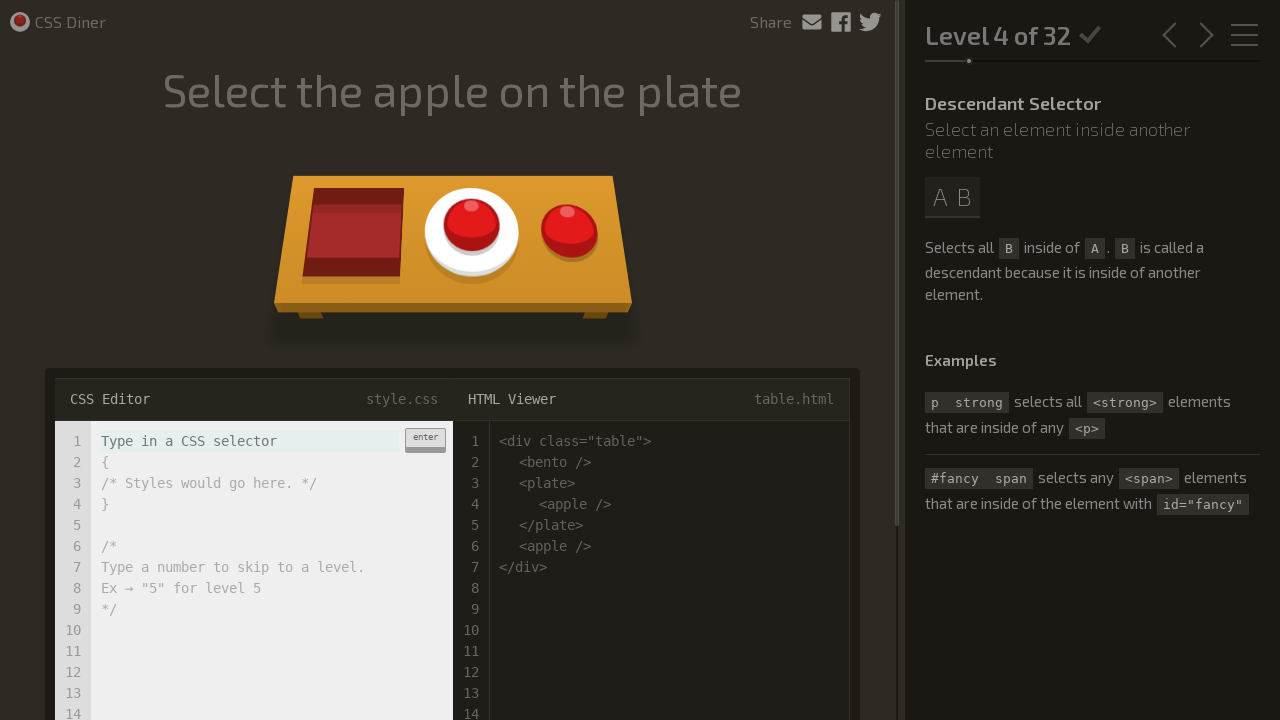

Level 4: Entered CSS selector 'plate apple' on input.input-strobe[type='text']
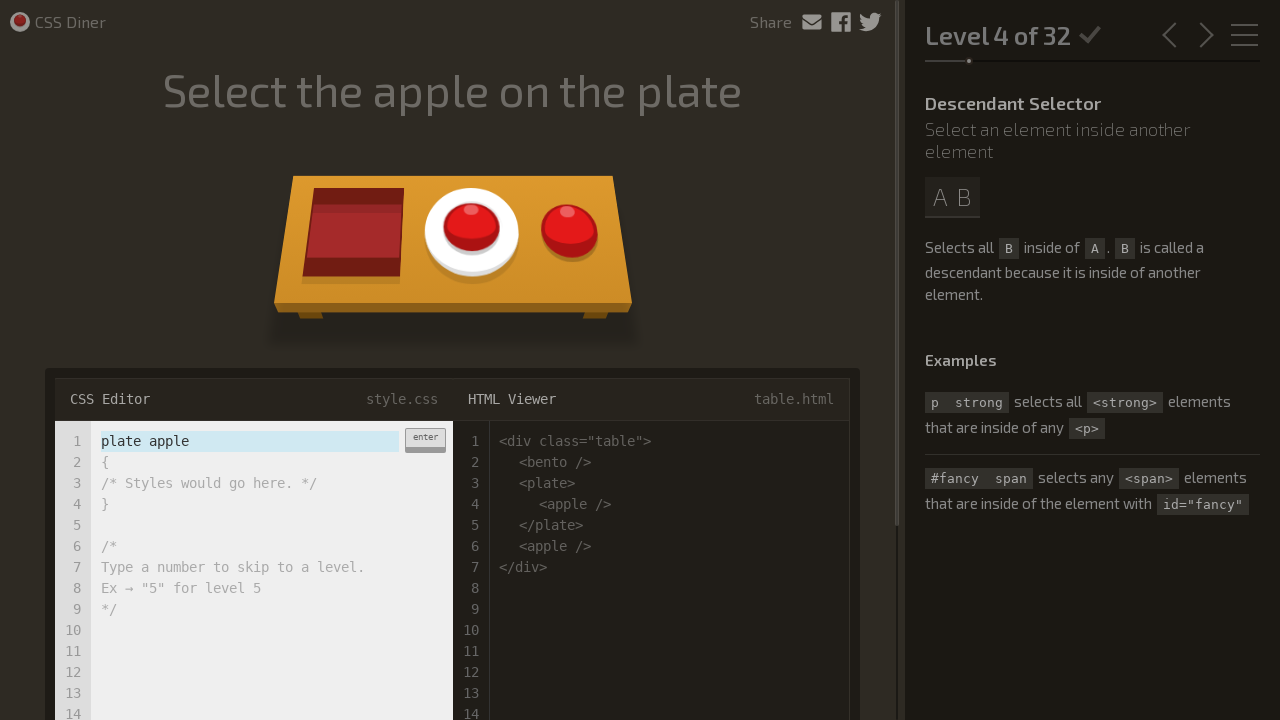

Level 4: Clicked enter button to submit selector at (425, 440) on .enter-button
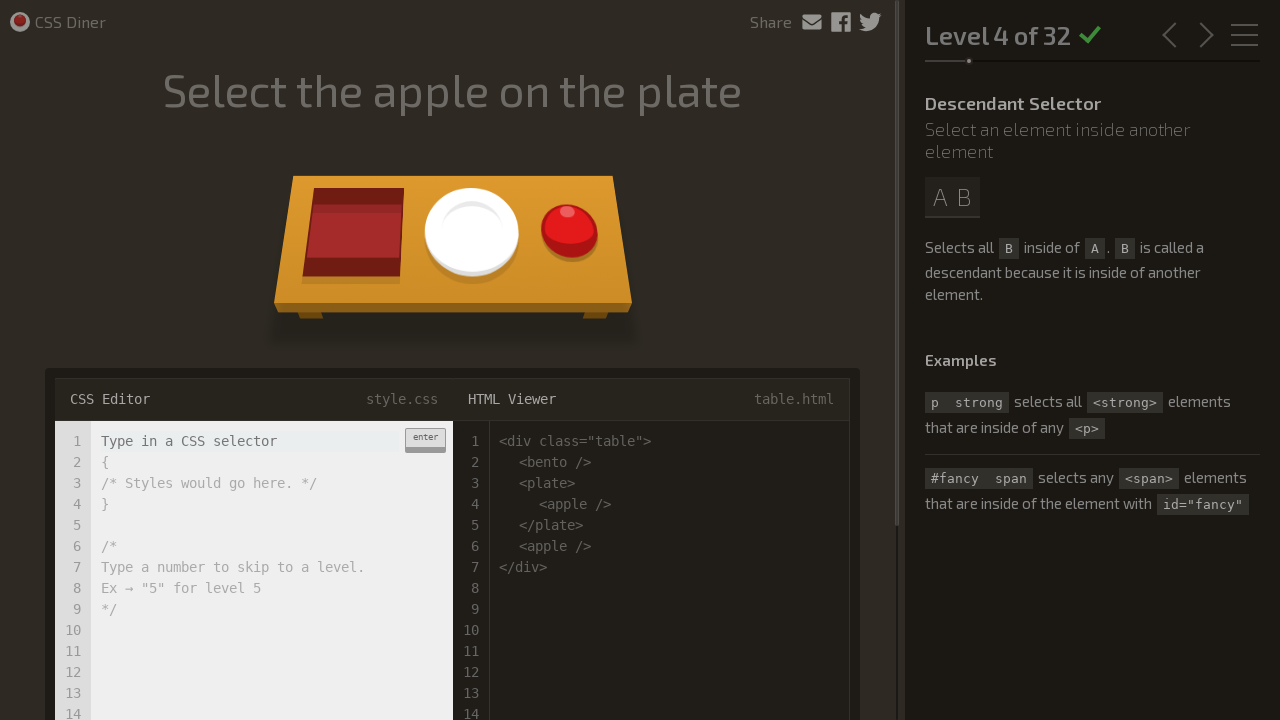

Level 4: Completed successfully, advanced to level 5
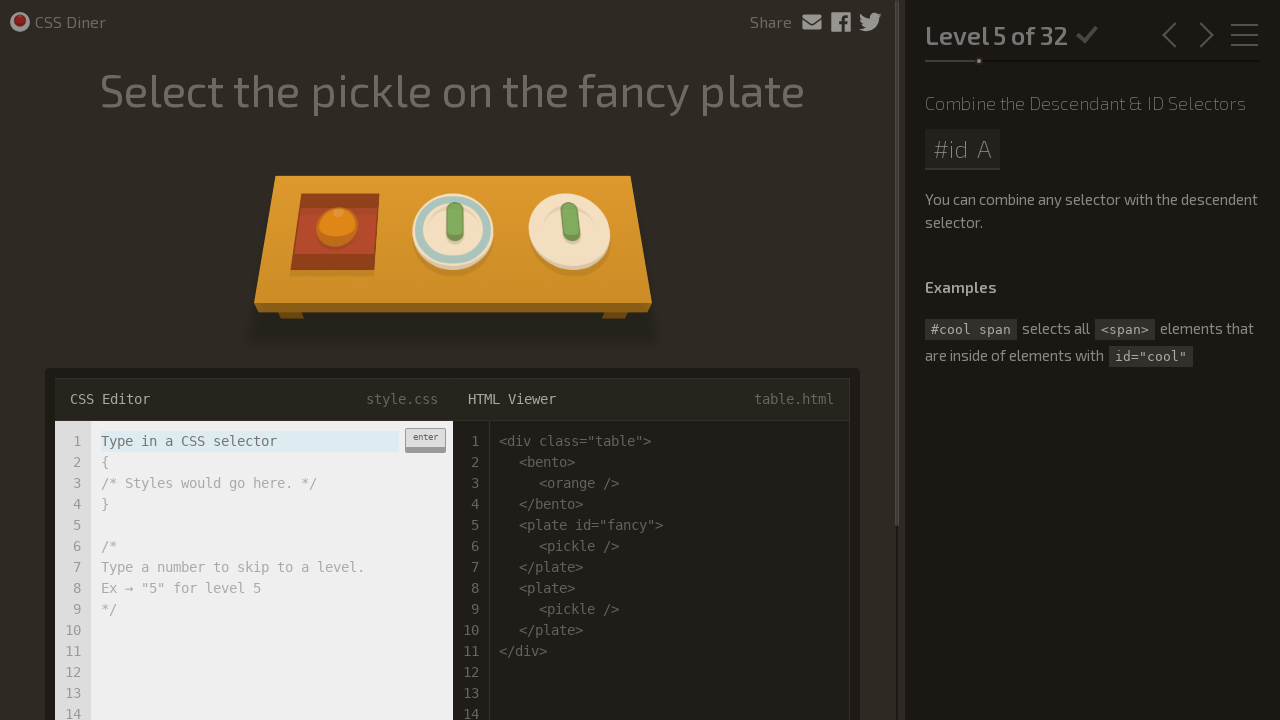

Input field visible for level 5
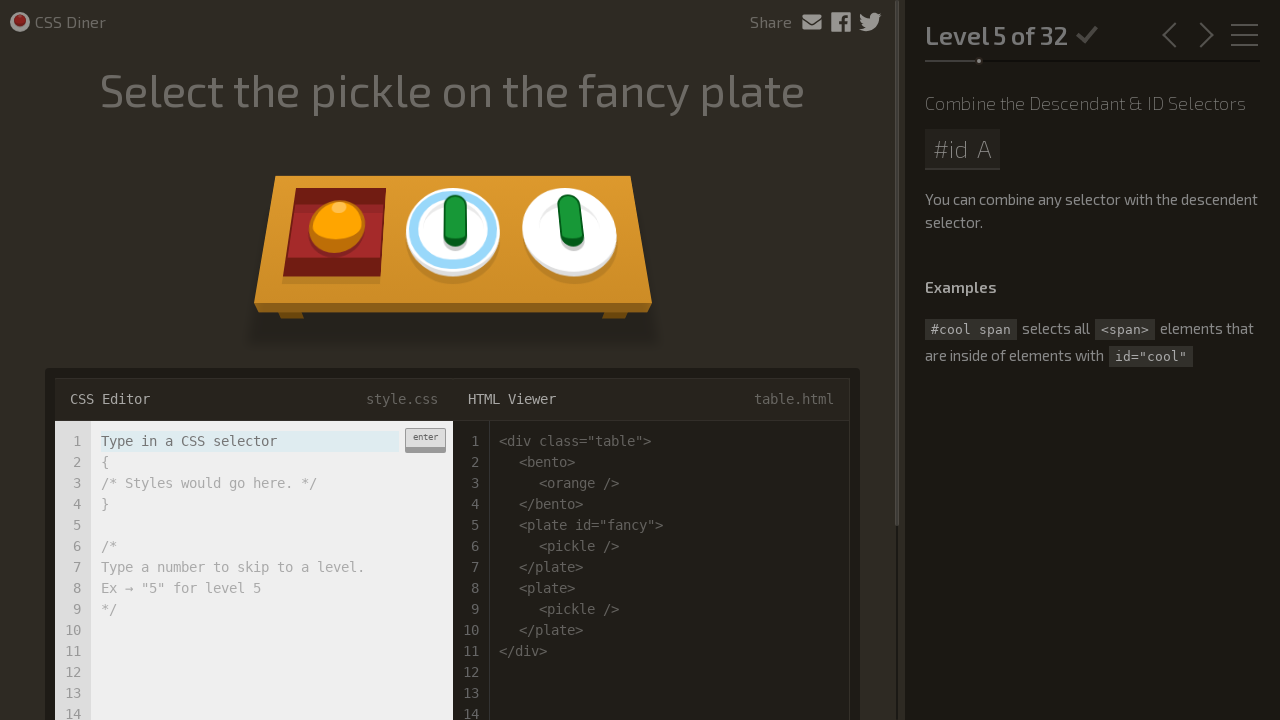

Level 5: Entered CSS selector '#fancy pickle' on input.input-strobe[type='text']
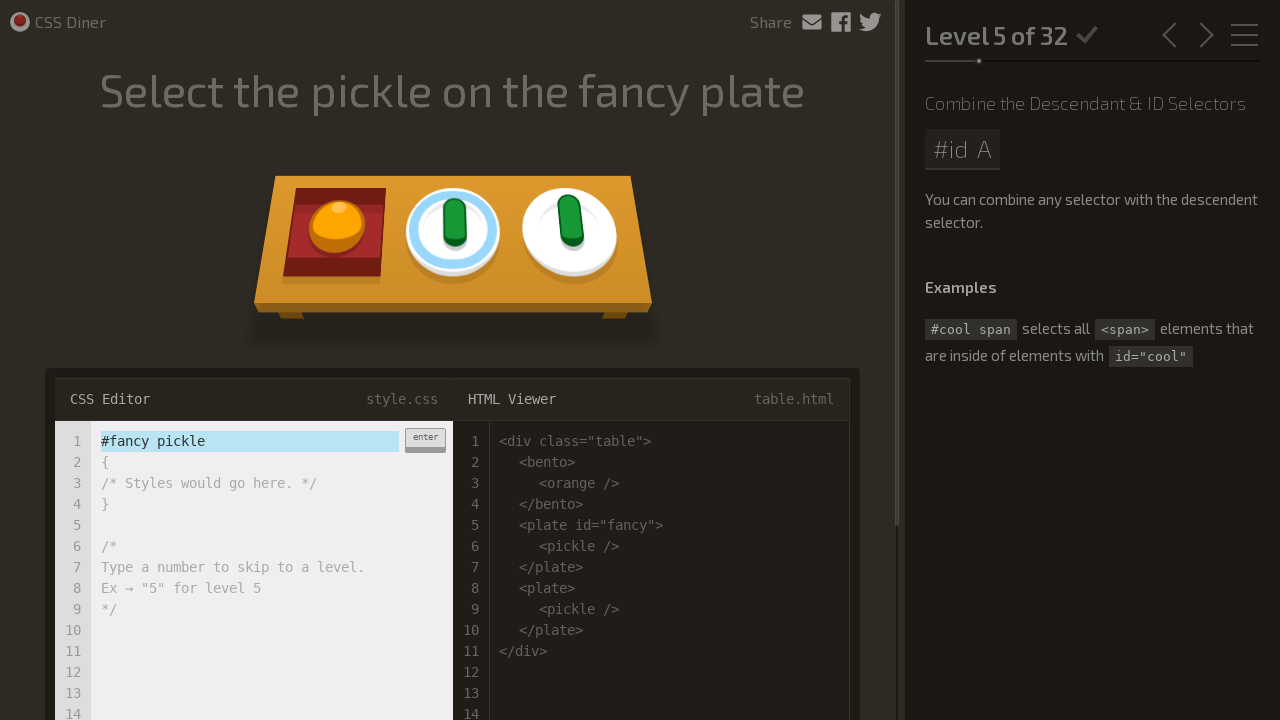

Level 5: Clicked enter button to submit selector at (425, 440) on .enter-button
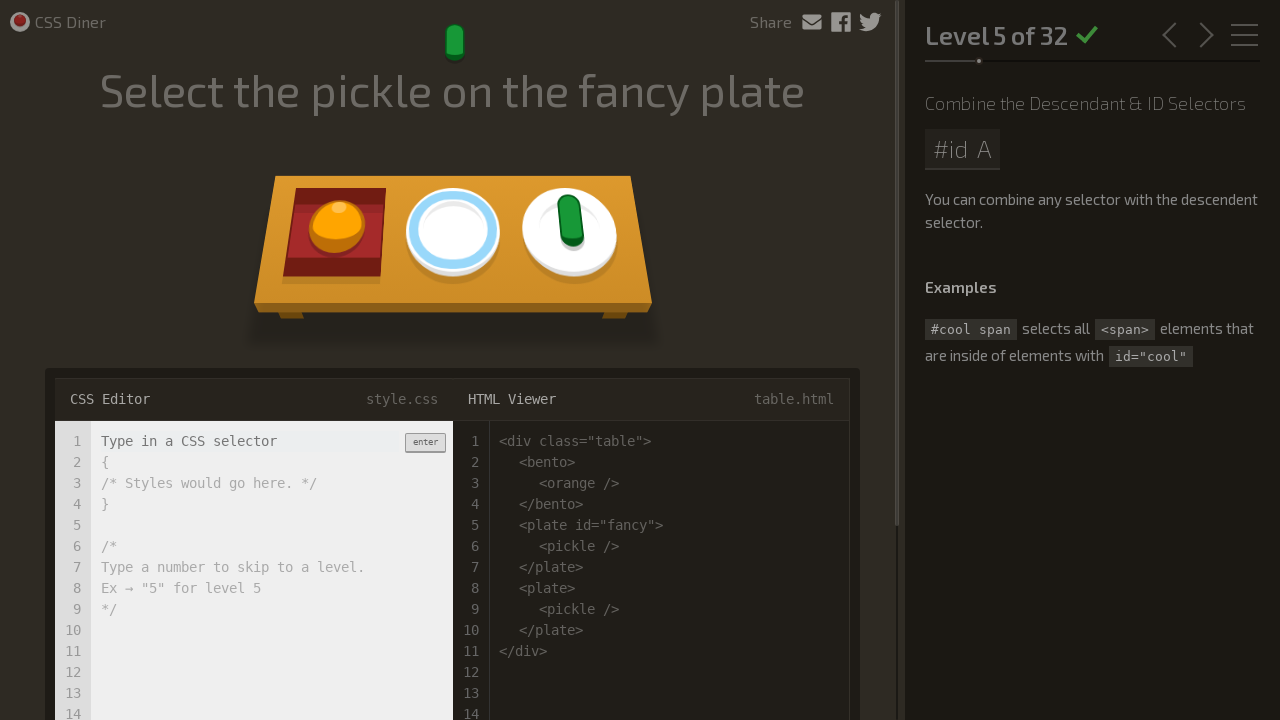

Level 5: Completed successfully, advanced to level 6
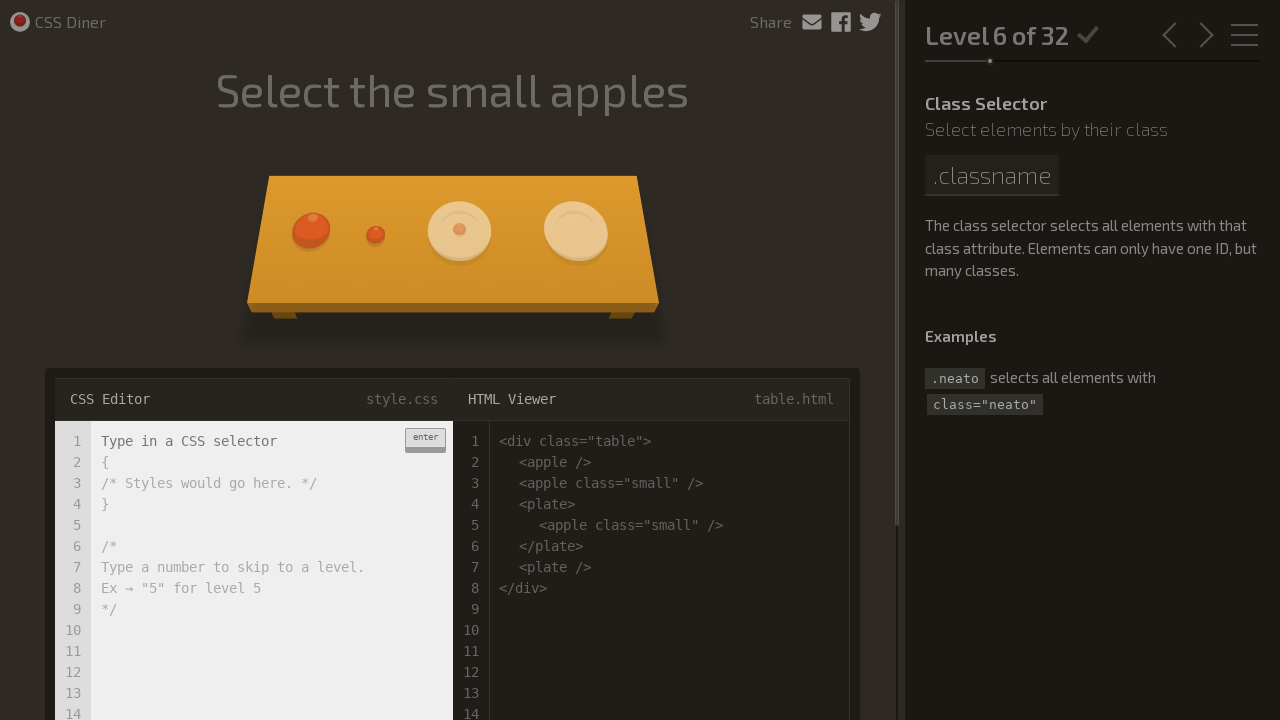

Input field visible for level 6
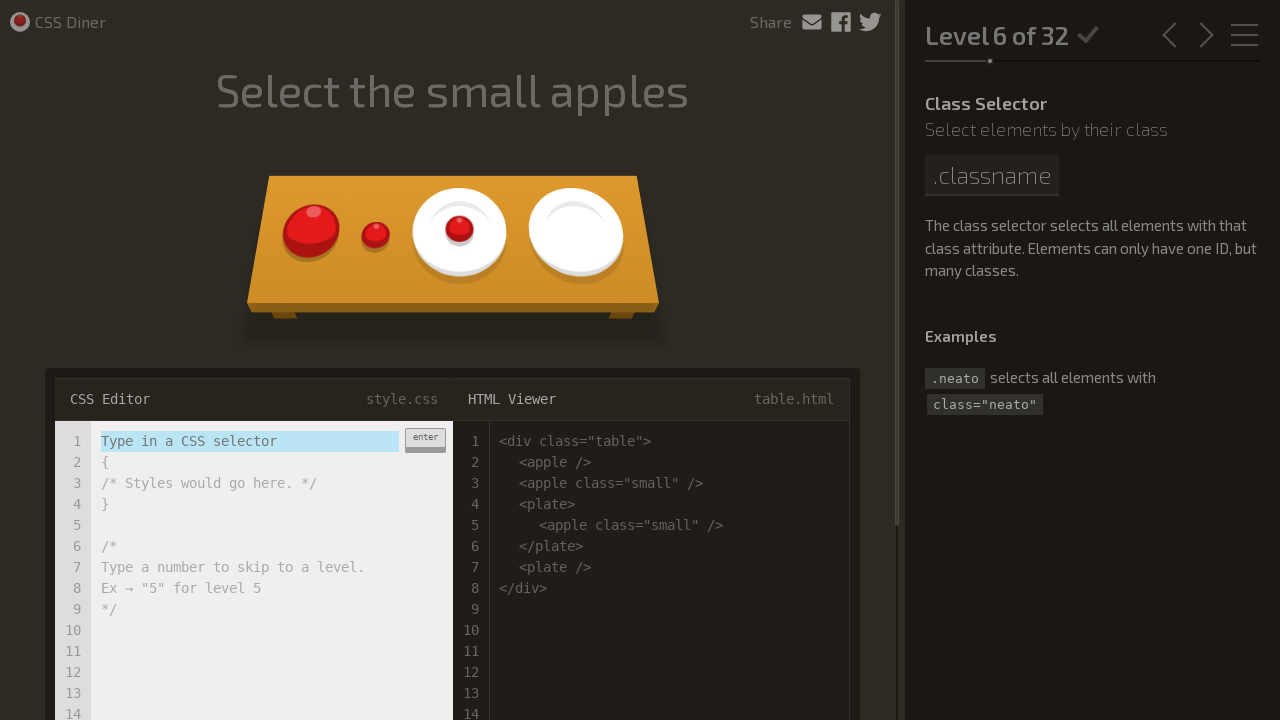

Level 6: Entered CSS selector '.small' on input.input-strobe[type='text']
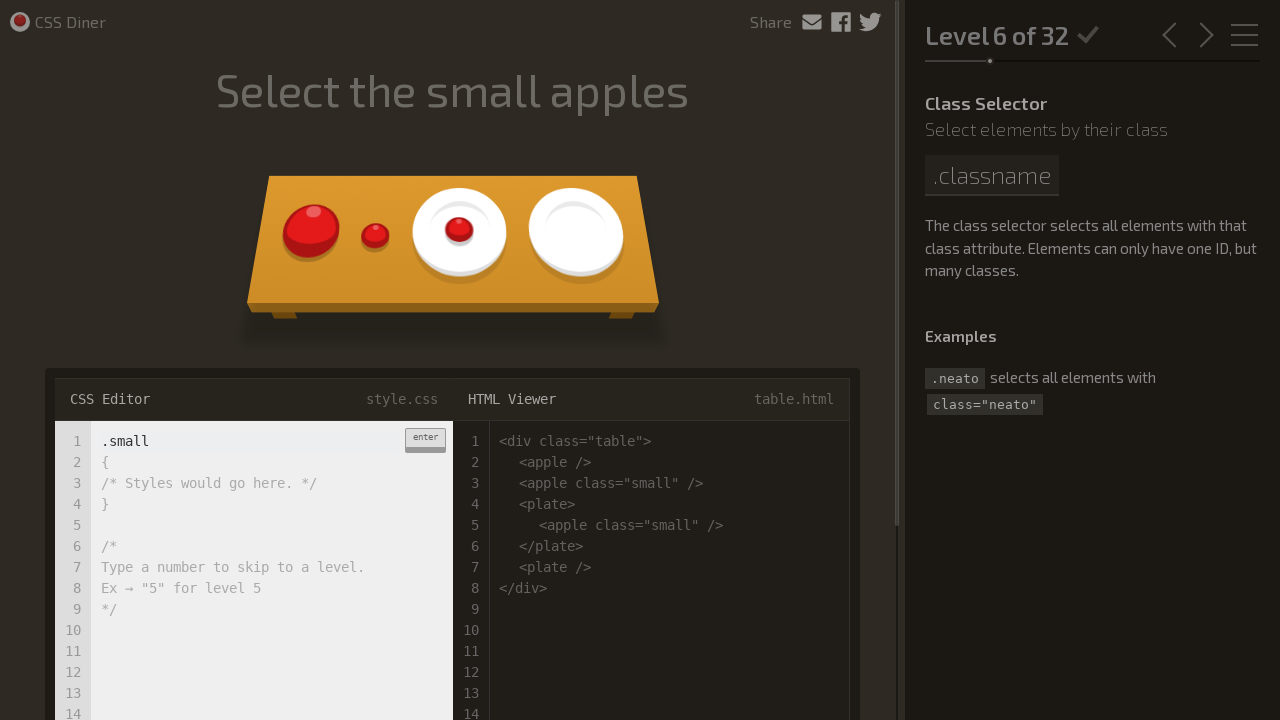

Level 6: Clicked enter button to submit selector at (425, 440) on .enter-button
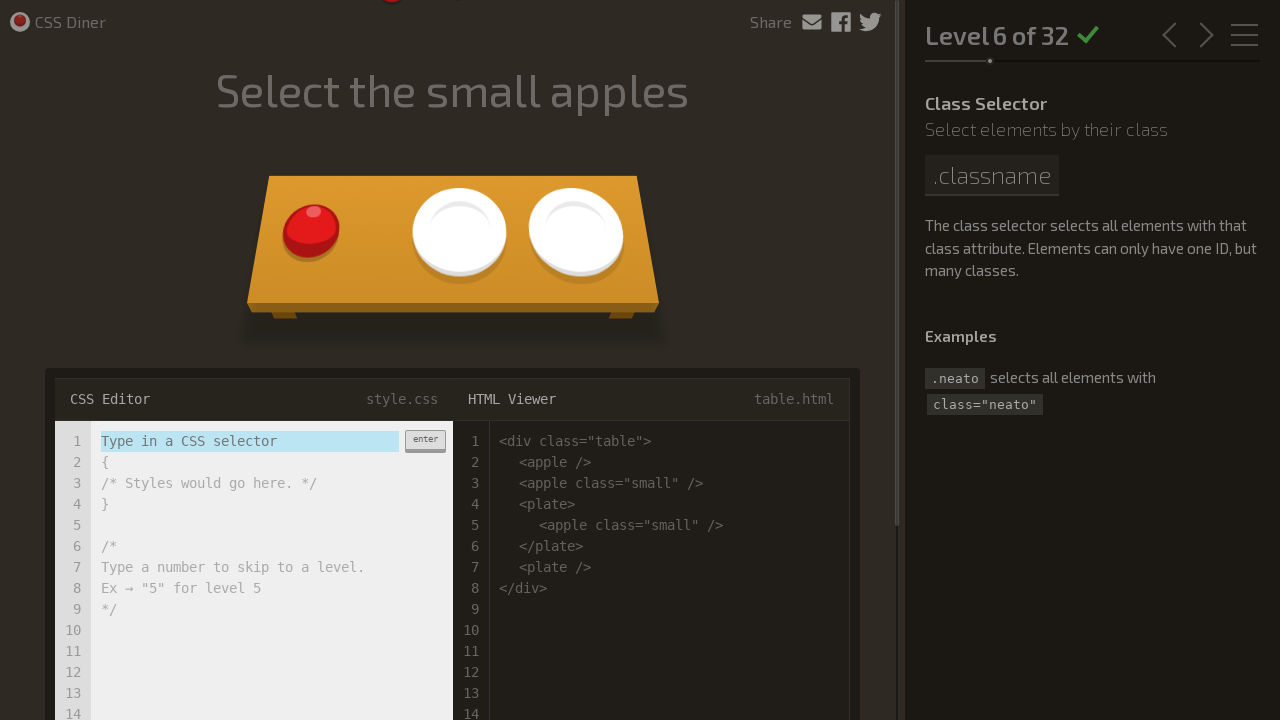

Level 6: Completed successfully, advanced to level 7
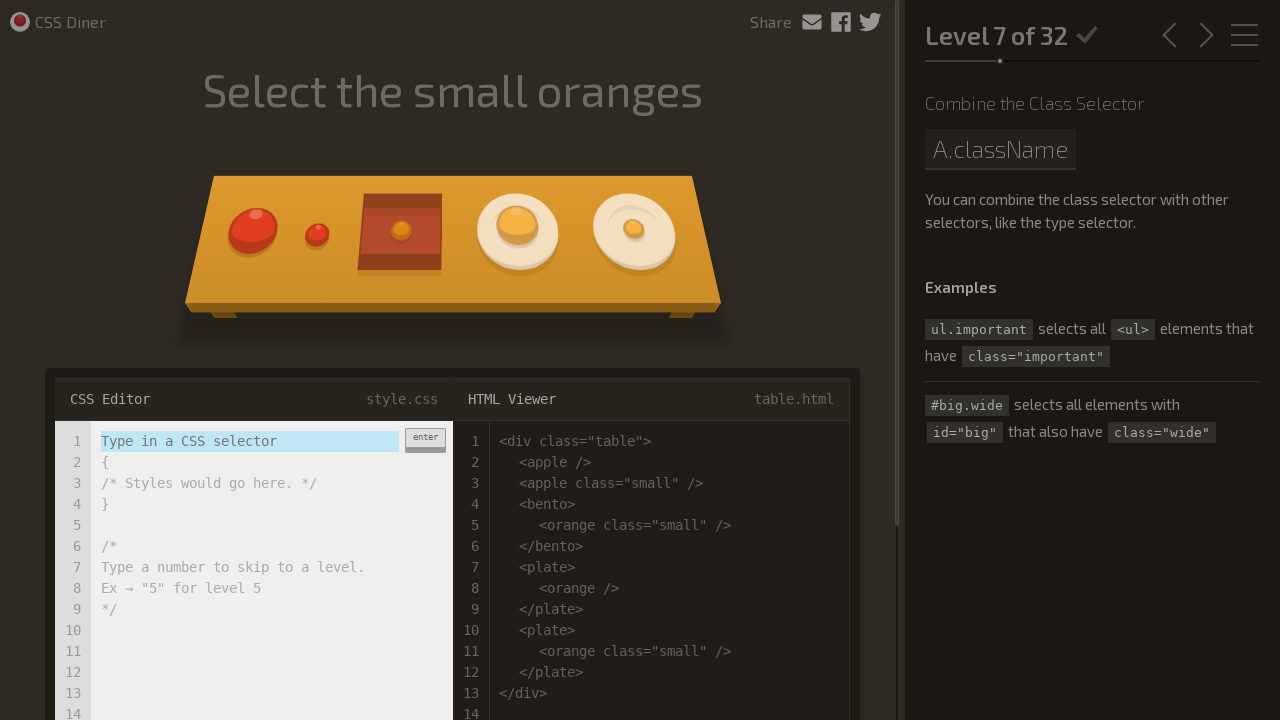

Input field visible for level 7
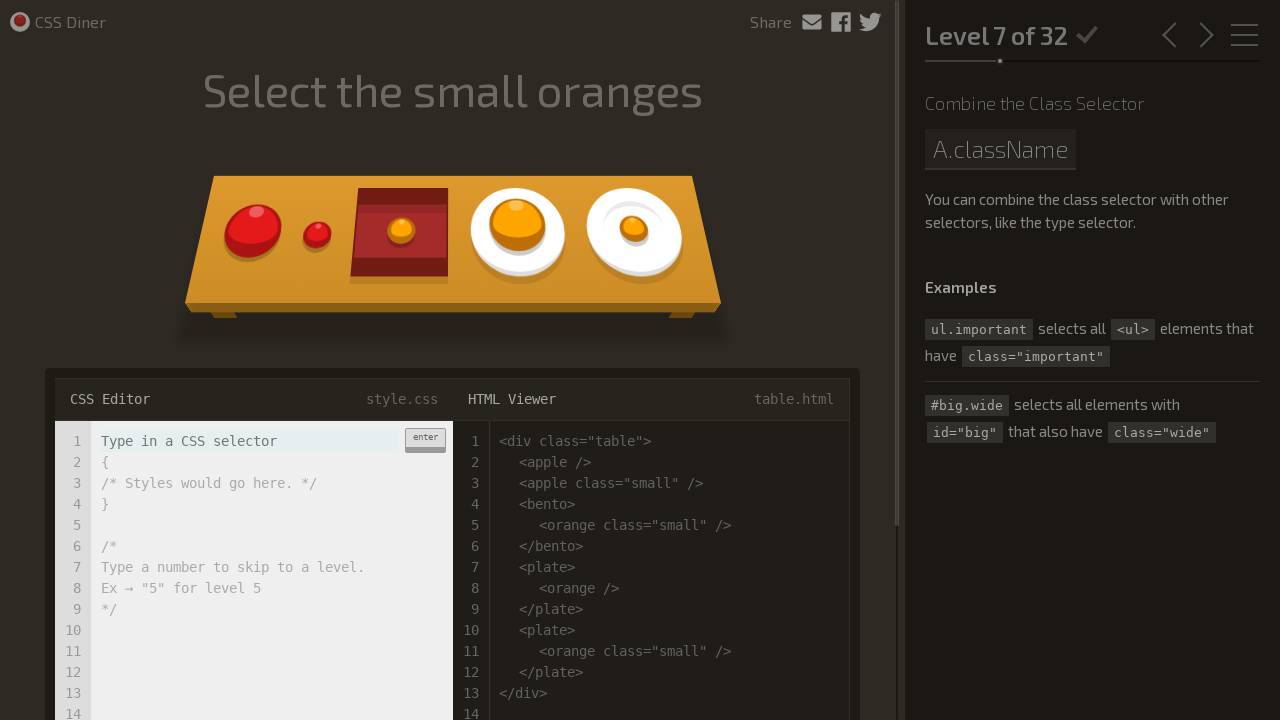

Level 7: Entered CSS selector 'orange.small' on input.input-strobe[type='text']
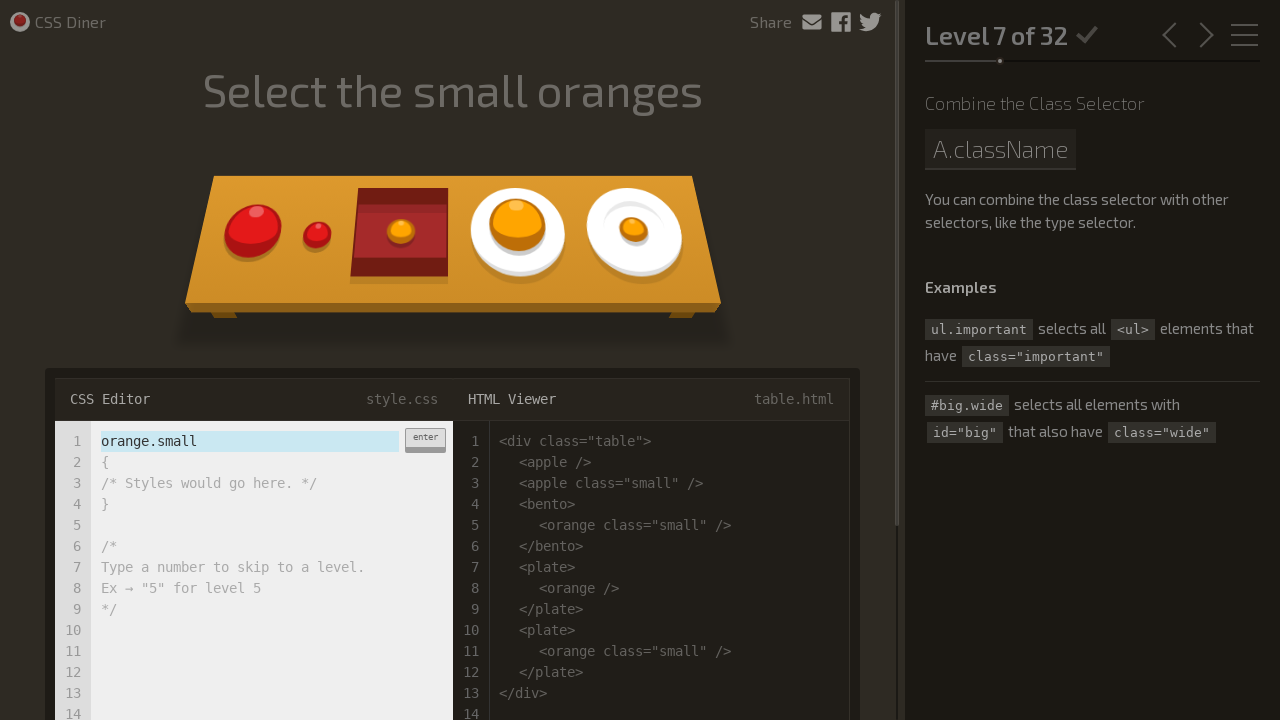

Level 7: Clicked enter button to submit selector at (425, 440) on .enter-button
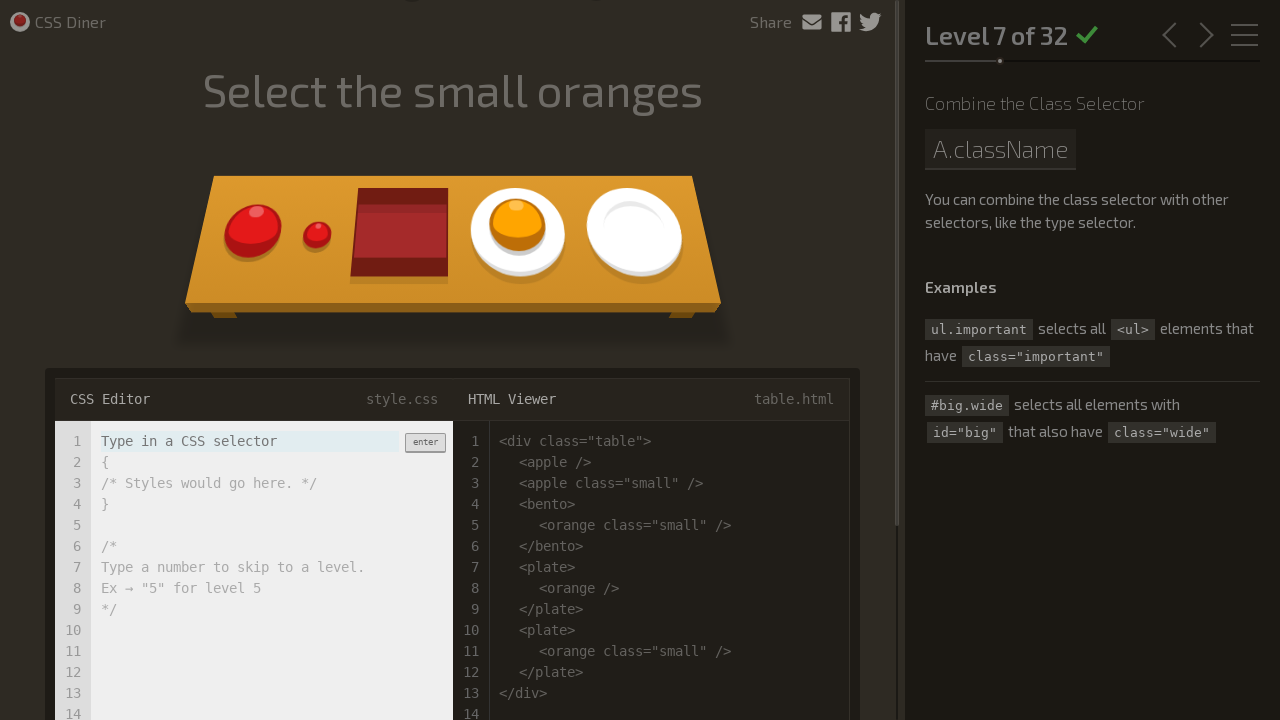

Level 7: Completed successfully, advanced to level 8
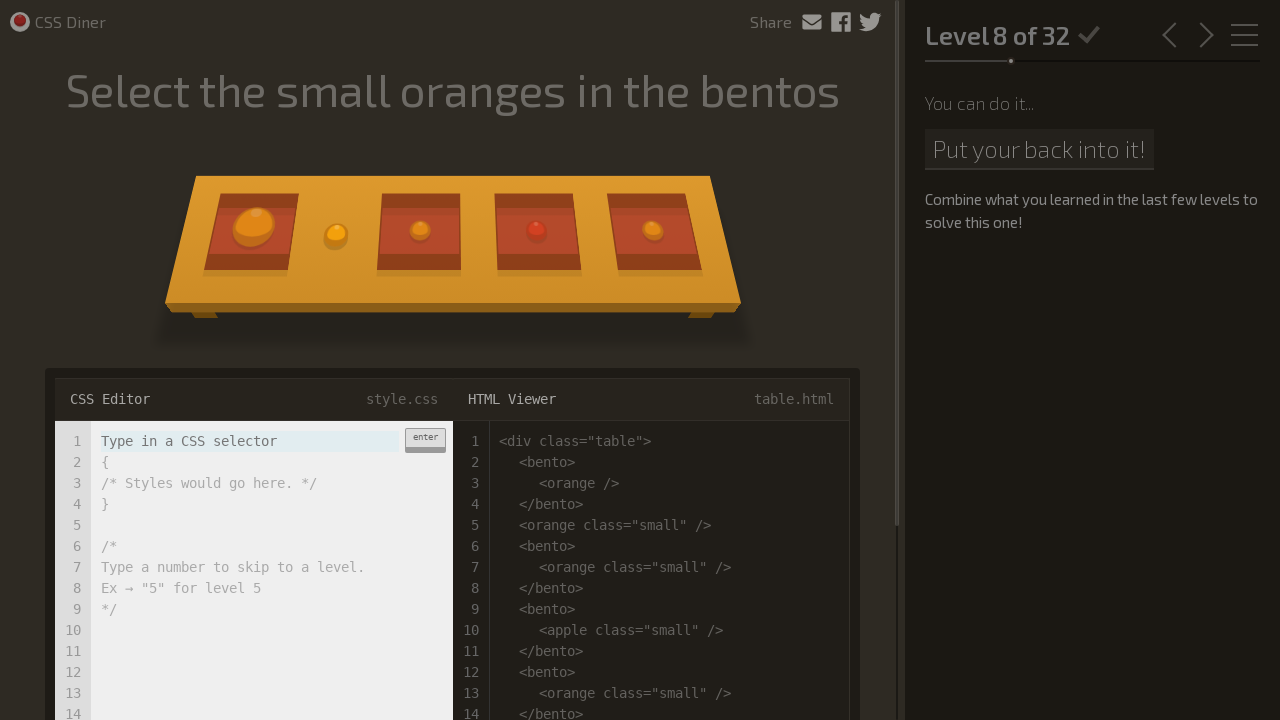

Input field visible for level 8
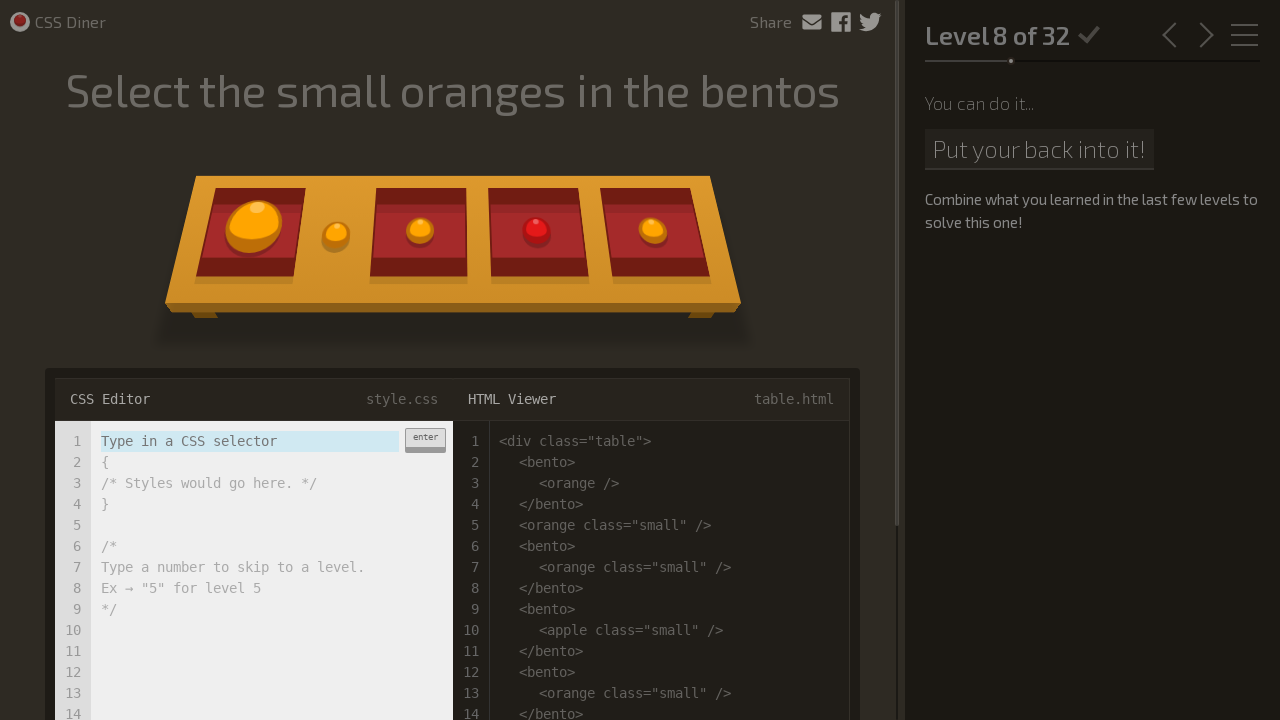

Level 8: Entered CSS selector 'bento orange.small' on input.input-strobe[type='text']
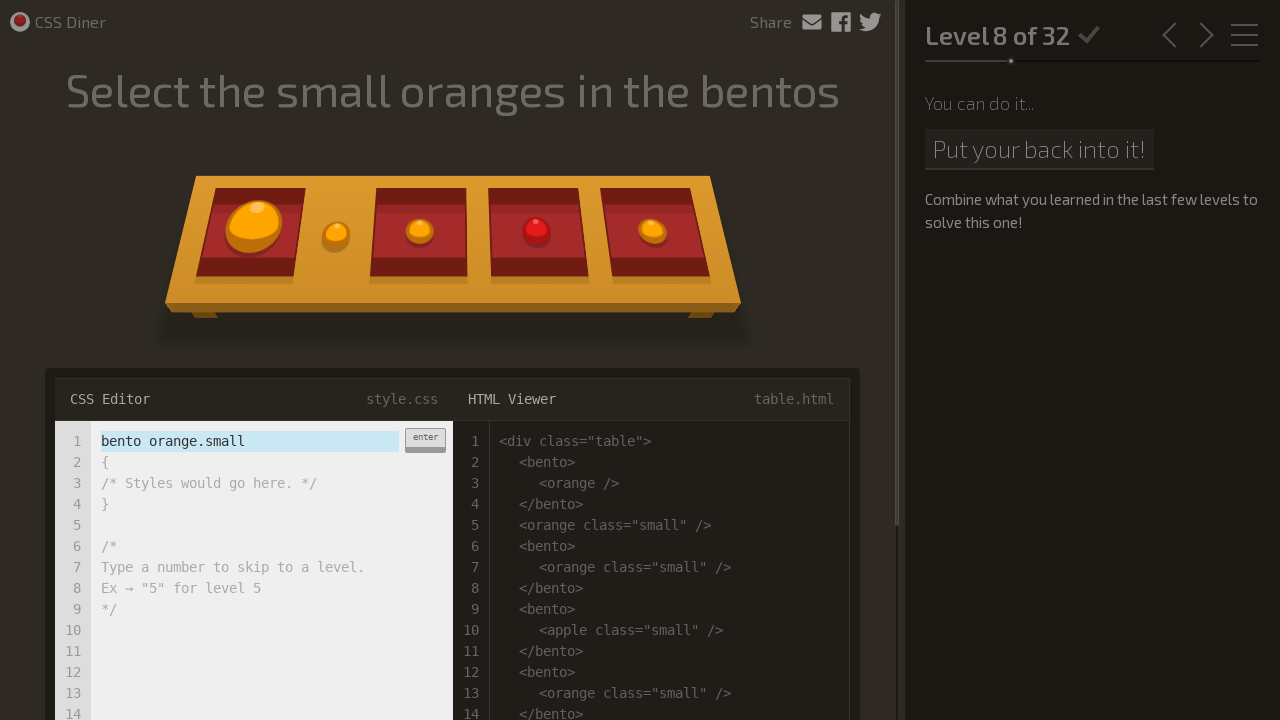

Level 8: Clicked enter button to submit selector at (425, 440) on .enter-button
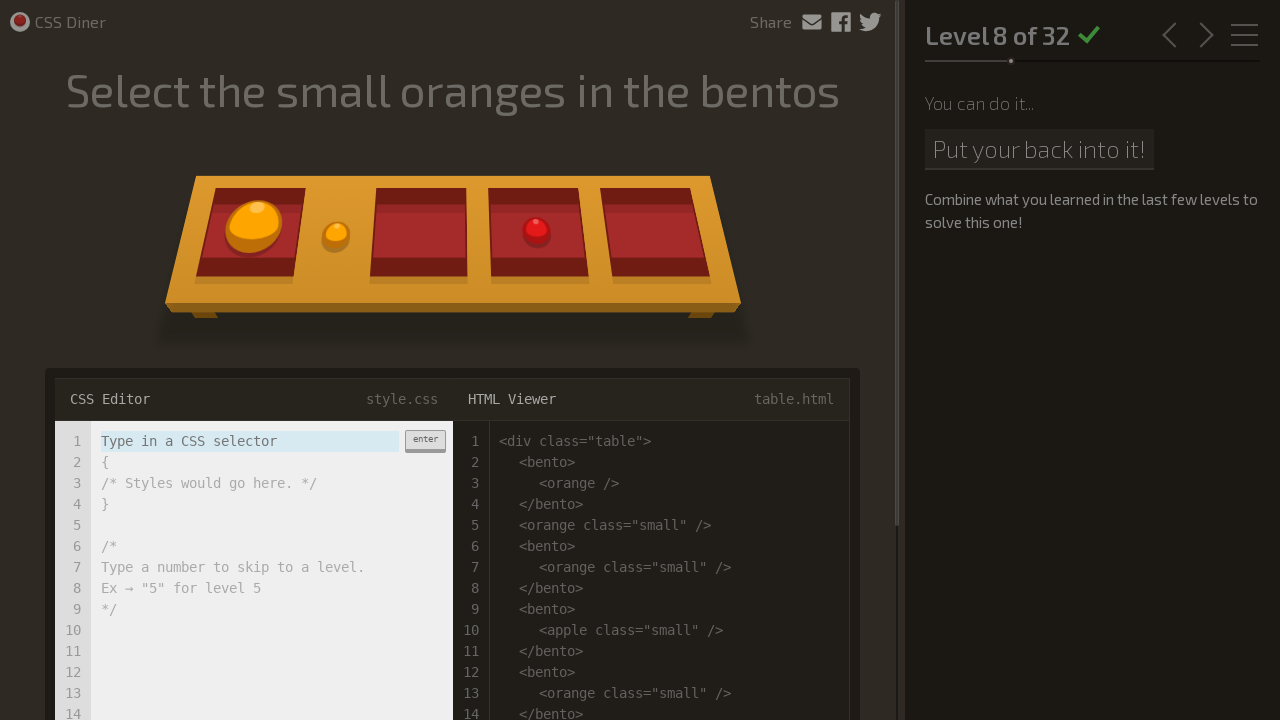

Level 8: Completed successfully, advanced to level 9
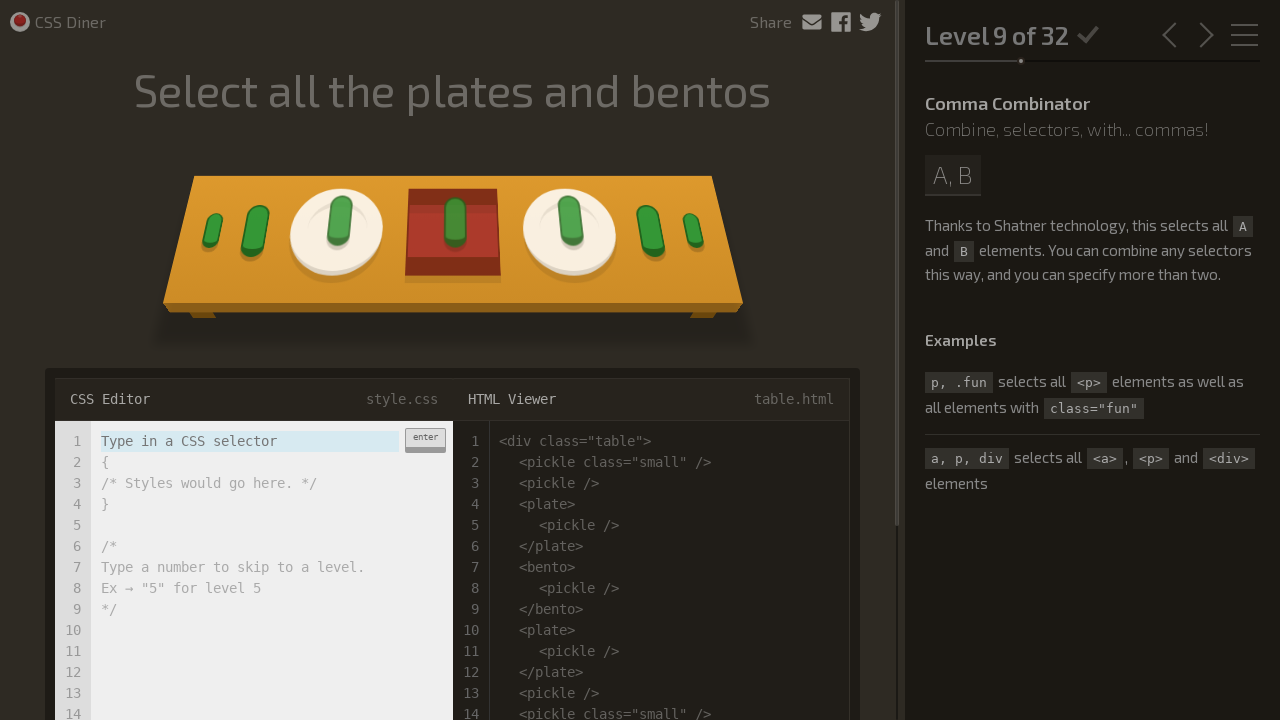

Input field visible for level 9
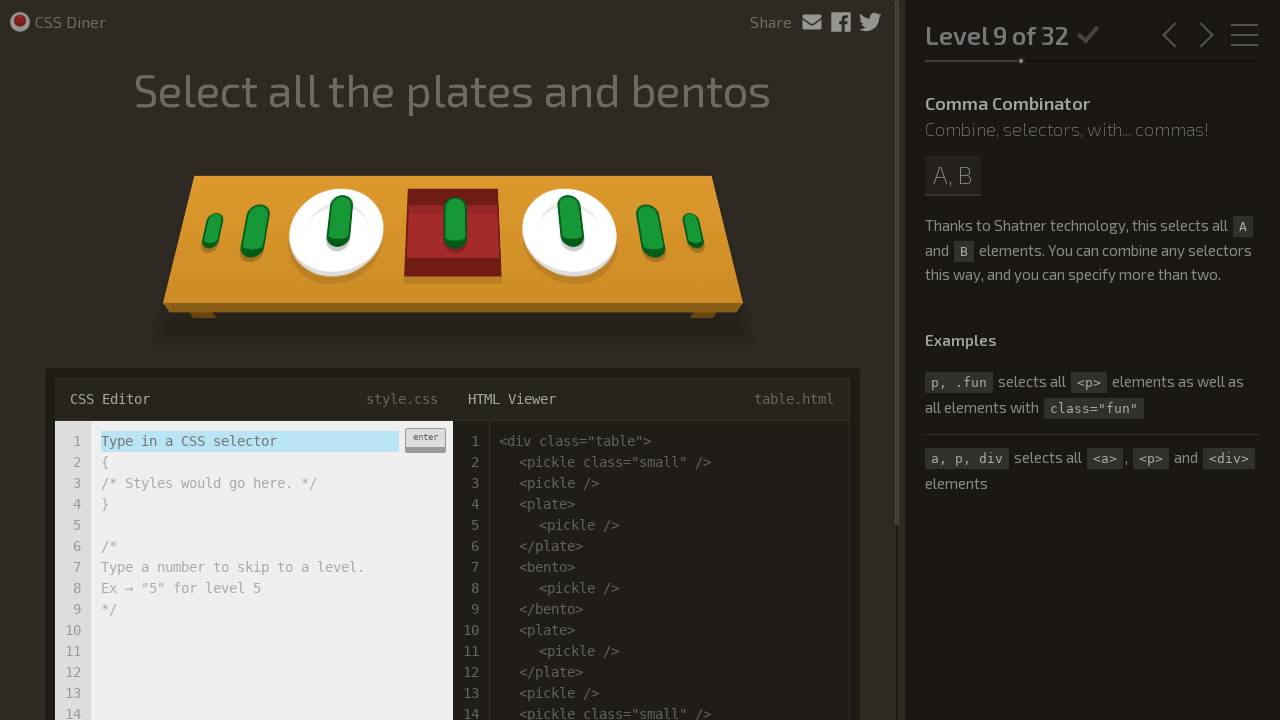

Level 9: Entered CSS selector 'plate, bento' on input.input-strobe[type='text']
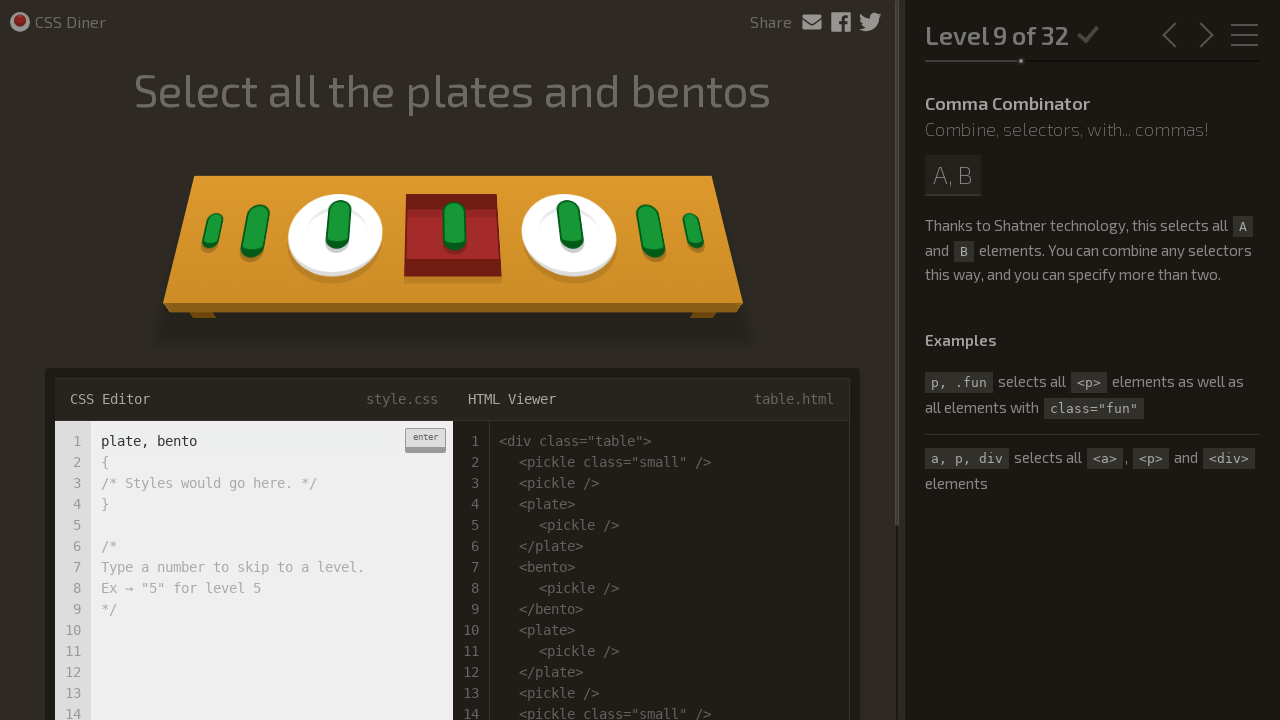

Level 9: Clicked enter button to submit selector at (425, 440) on .enter-button
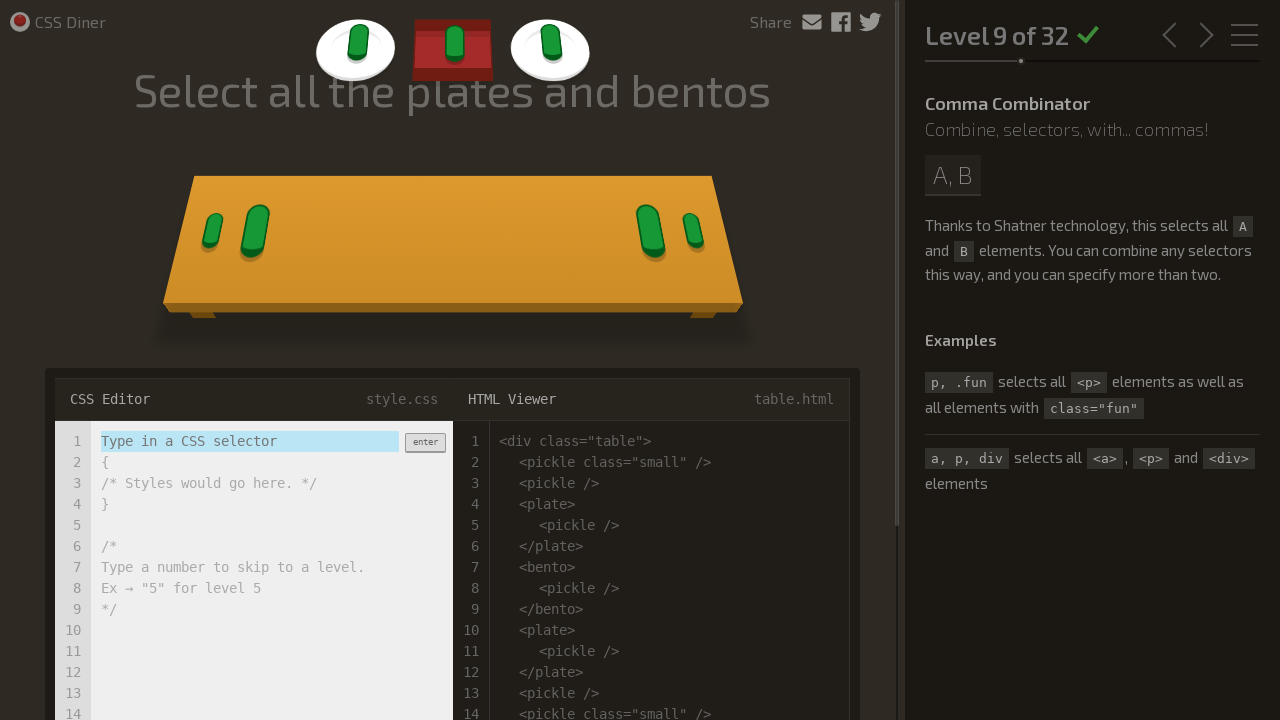

Level 9: Completed successfully, advanced to level 10
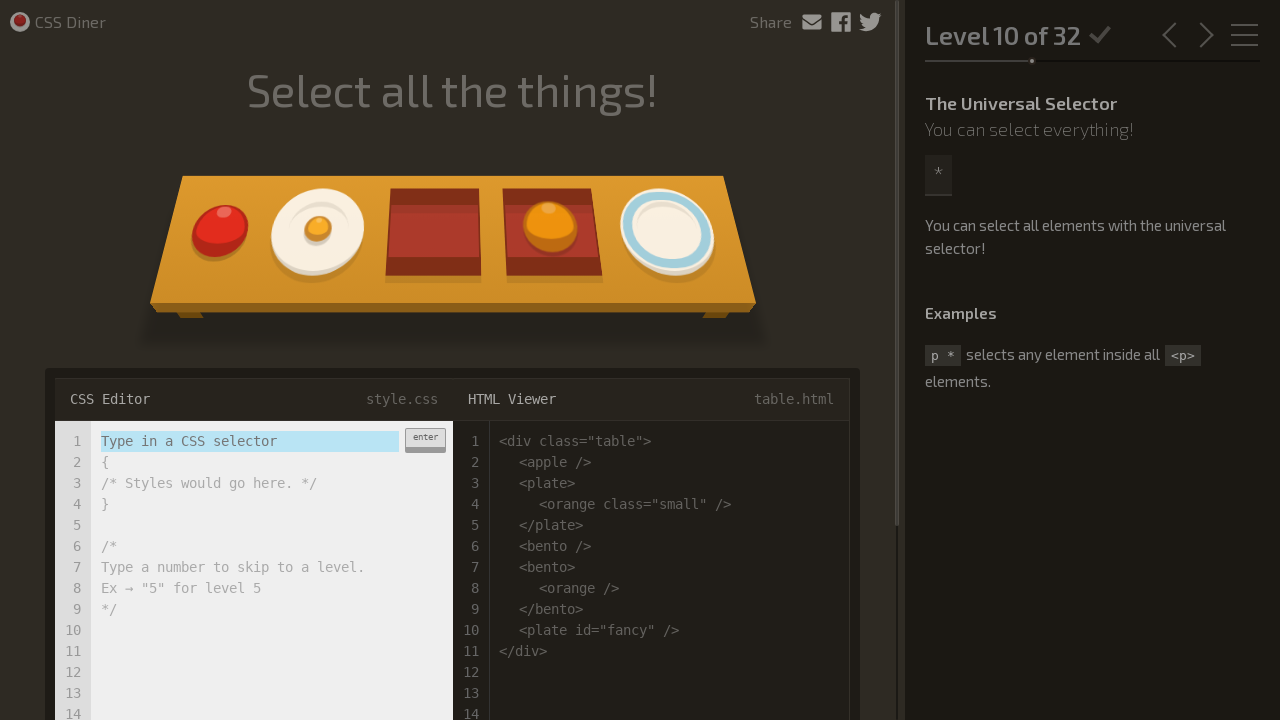

Input field visible for level 10
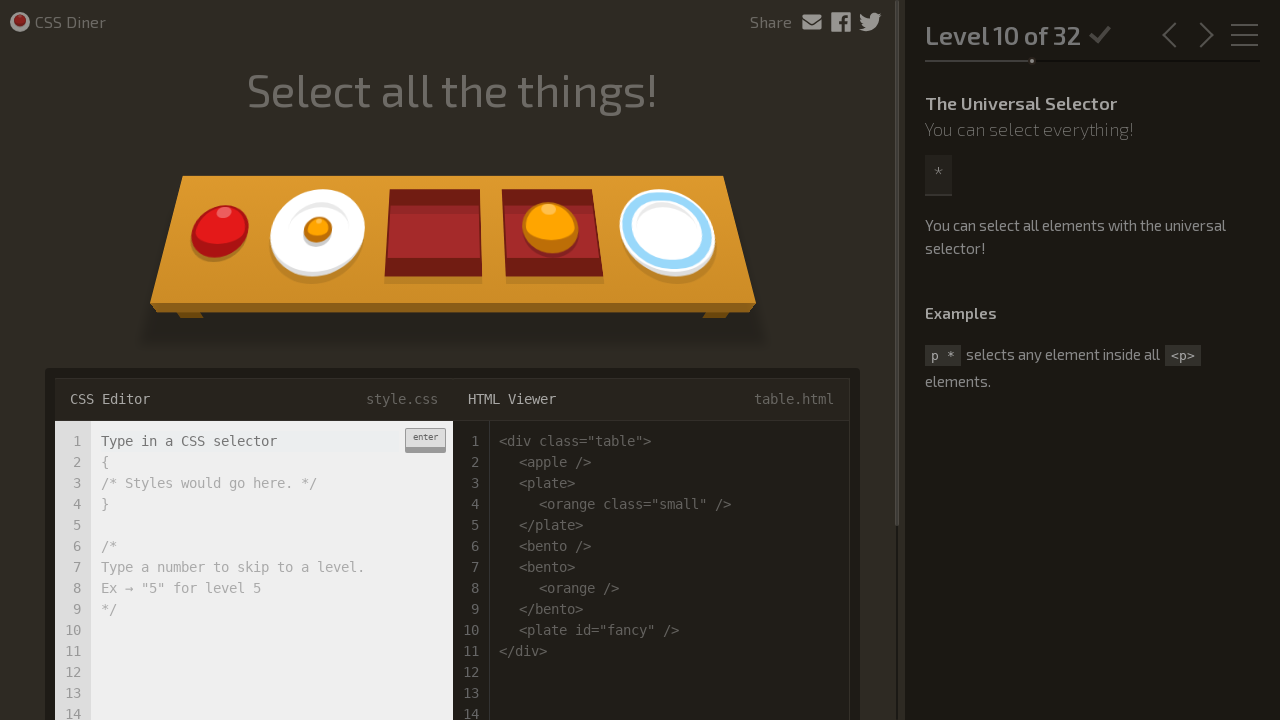

Level 10: Entered CSS selector '*' on input.input-strobe[type='text']
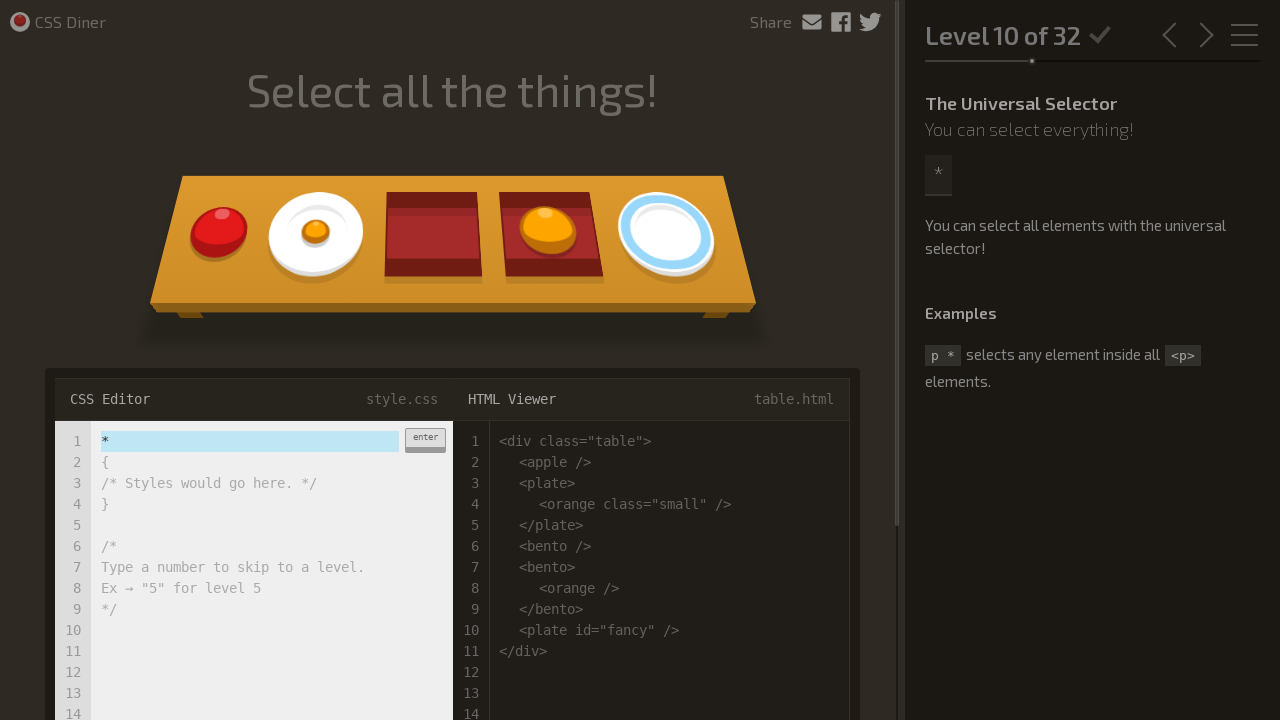

Level 10: Clicked enter button to submit selector at (425, 440) on .enter-button
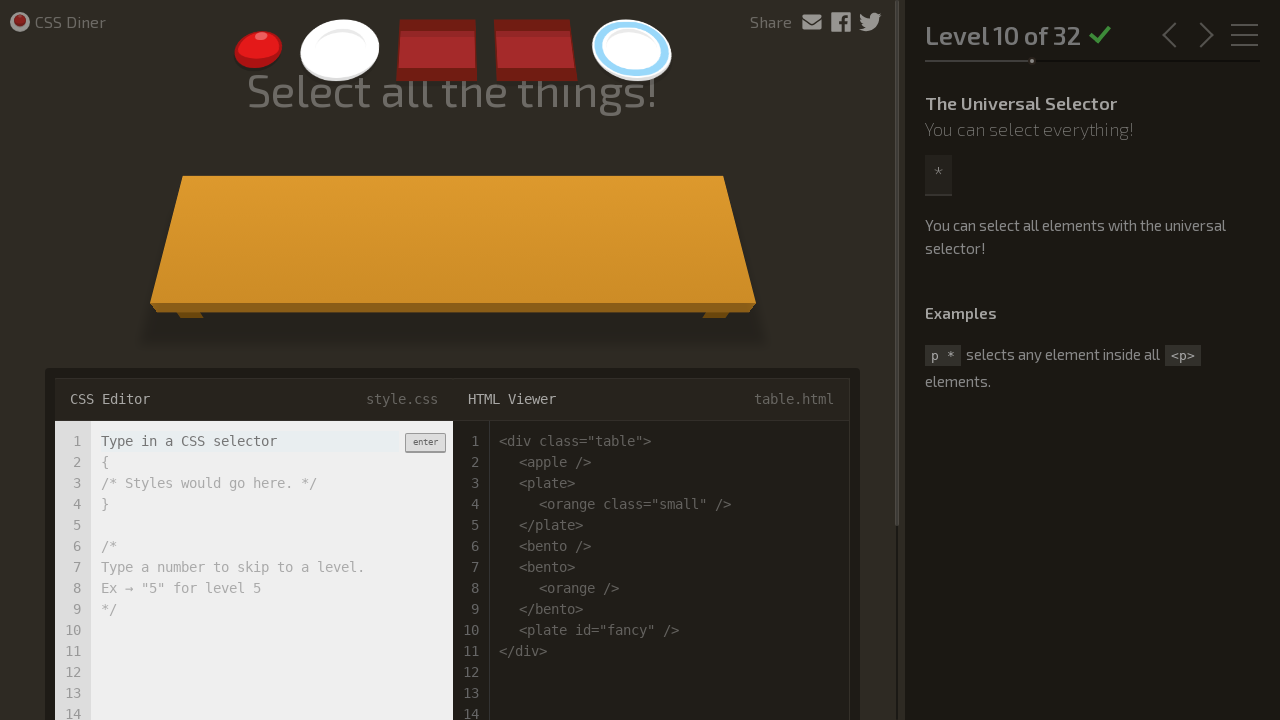

Level 10: Completed successfully, advanced to level 11
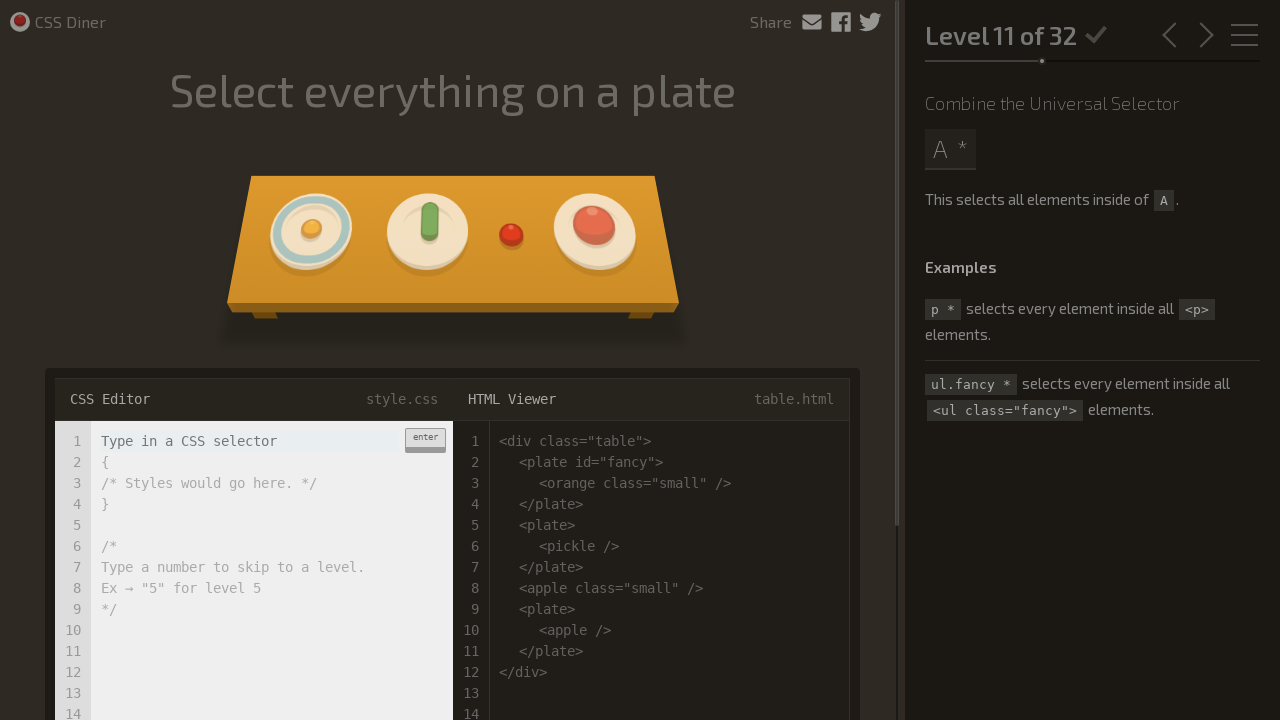

Input field visible for level 11
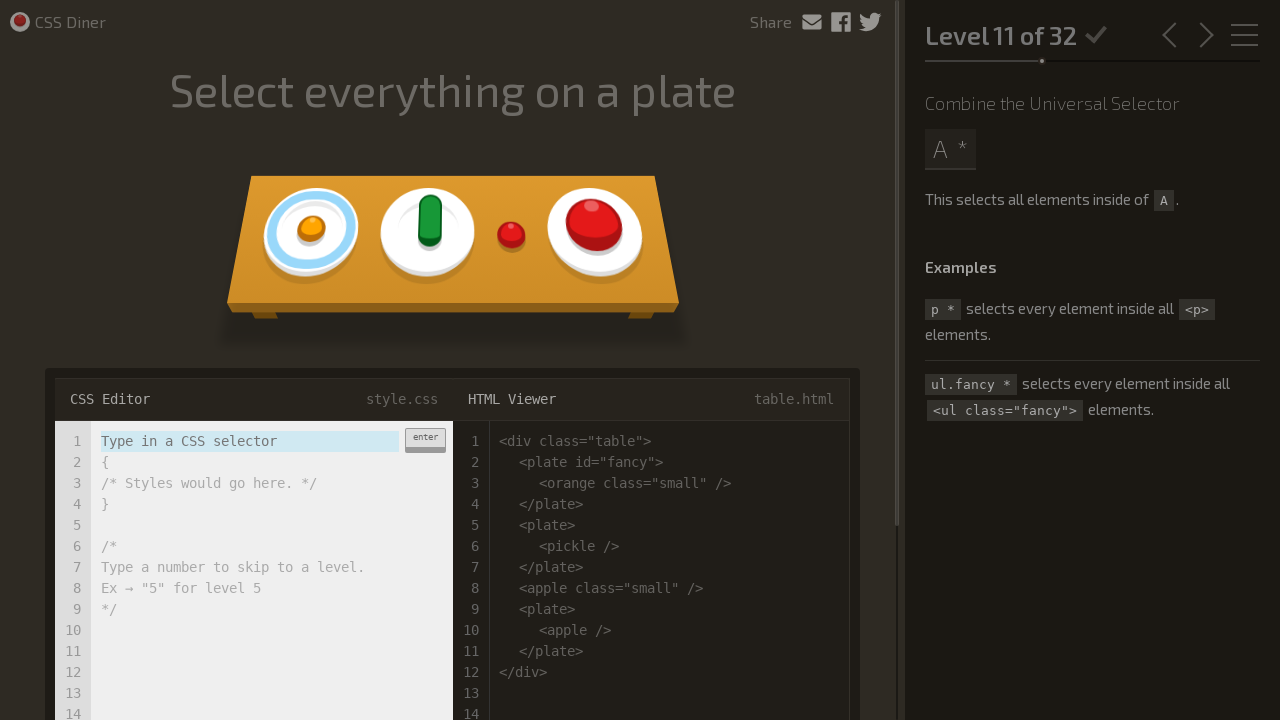

Level 11: Entered CSS selector 'plate *' on input.input-strobe[type='text']
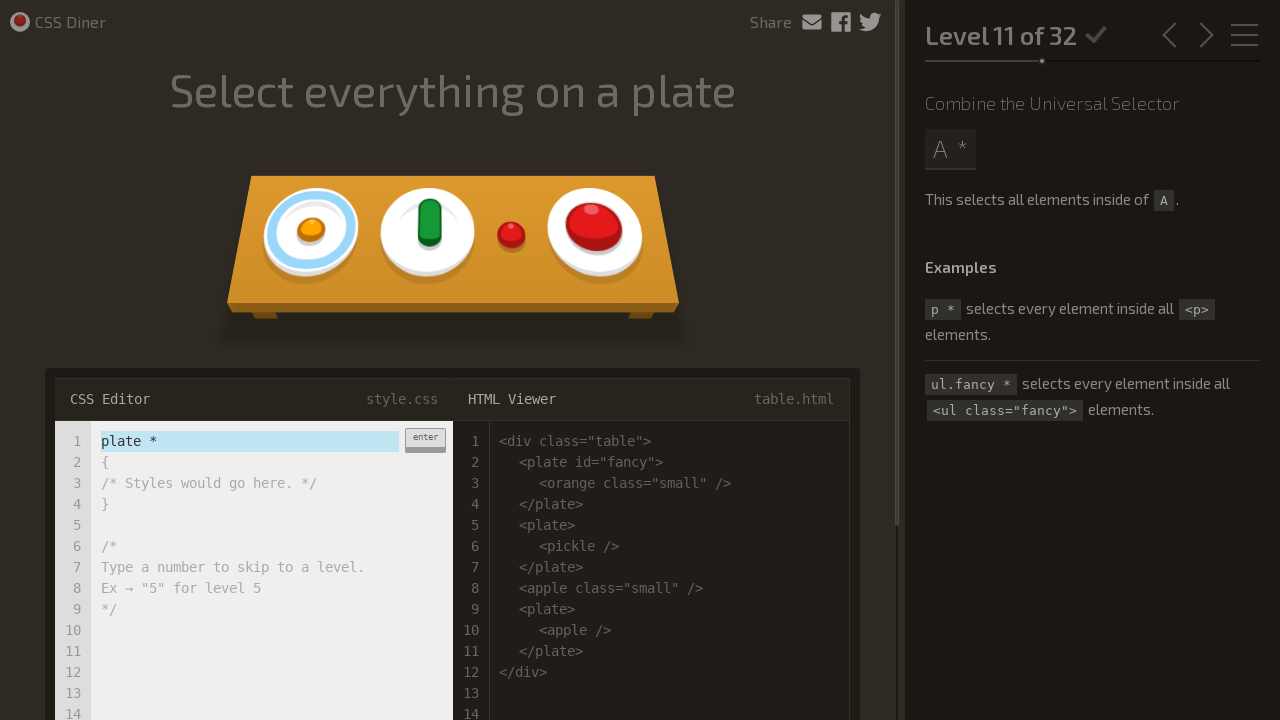

Level 11: Clicked enter button to submit selector at (425, 440) on .enter-button
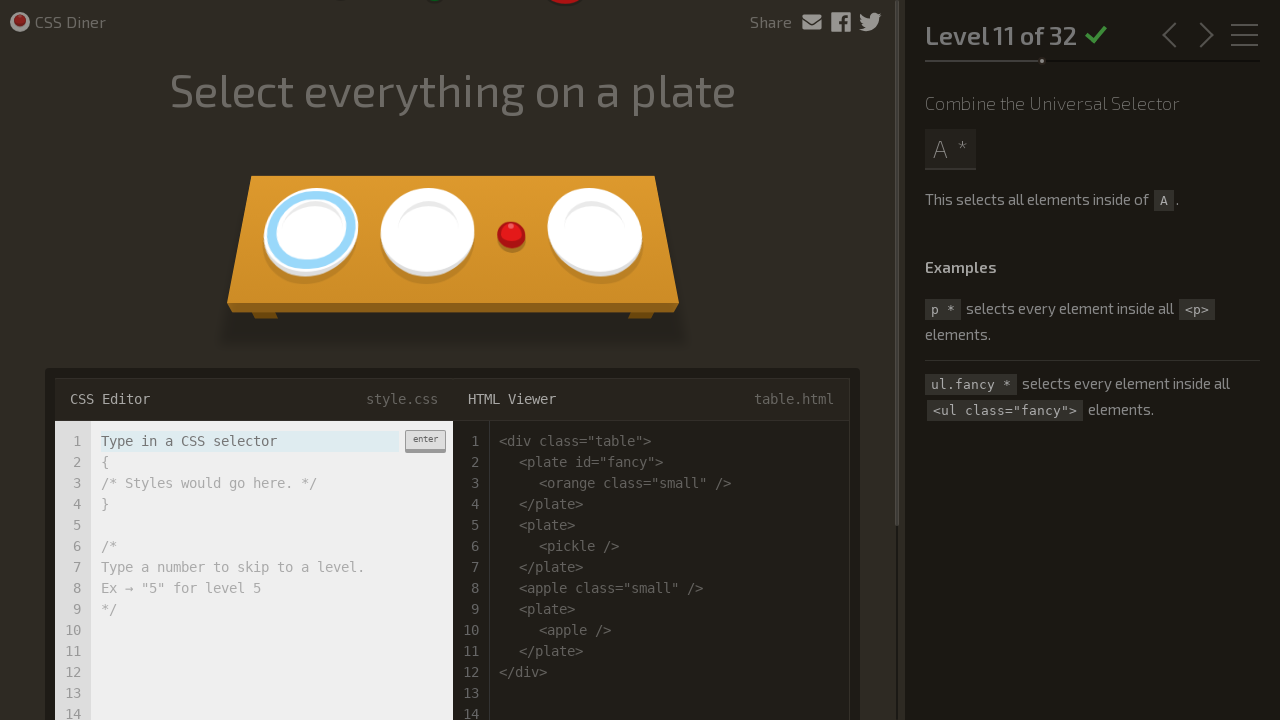

Level 11: Completed successfully, advanced to level 12
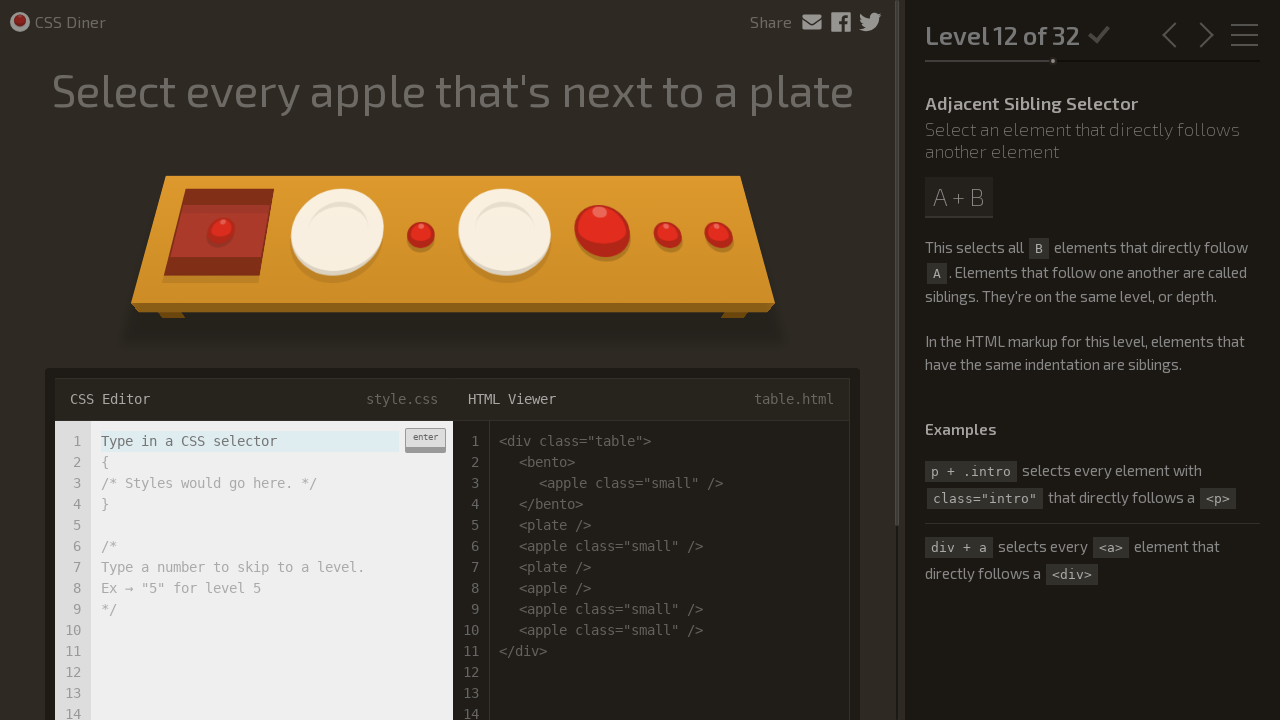

Input field visible for level 12
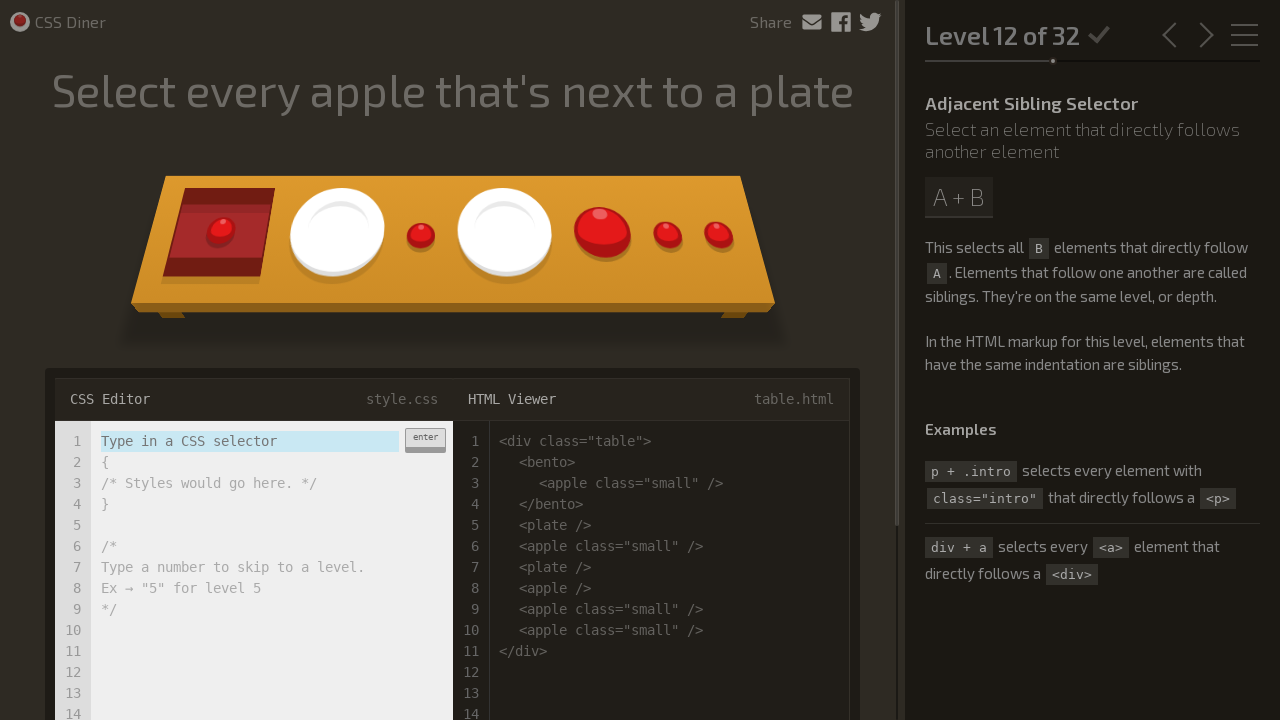

Level 12: Entered CSS selector 'plate + apple' on input.input-strobe[type='text']
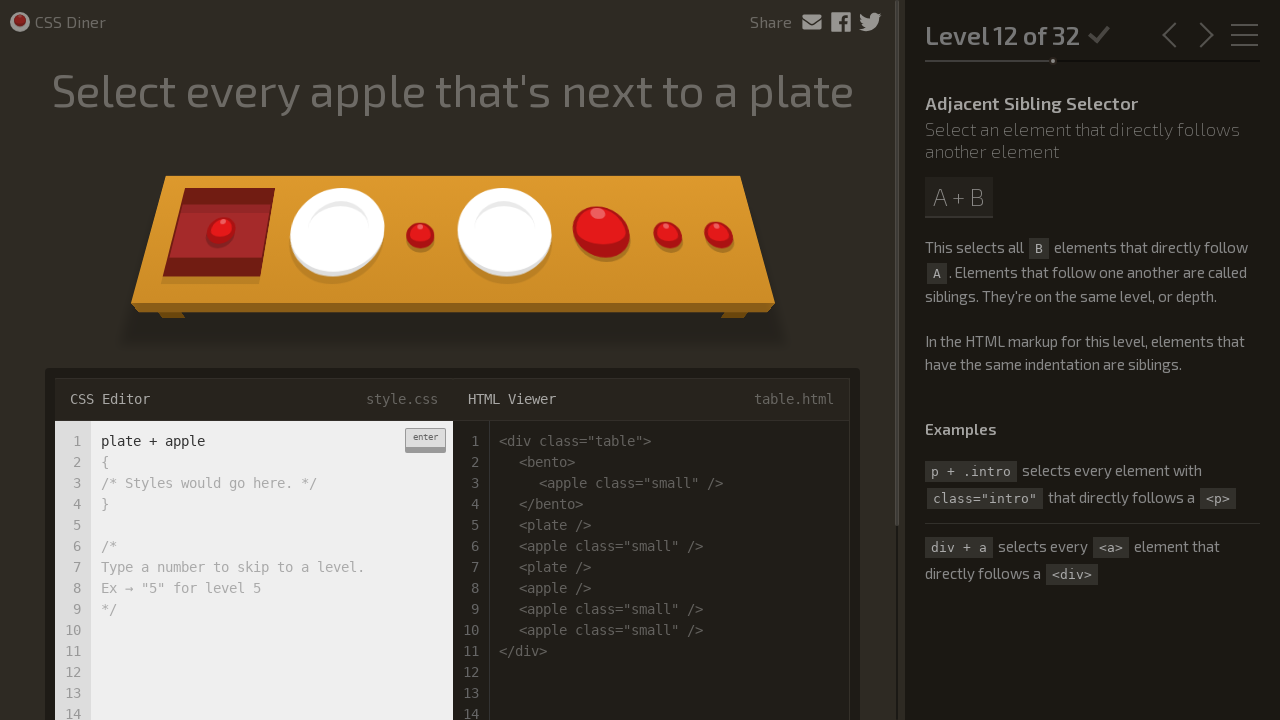

Level 12: Clicked enter button to submit selector at (425, 440) on .enter-button
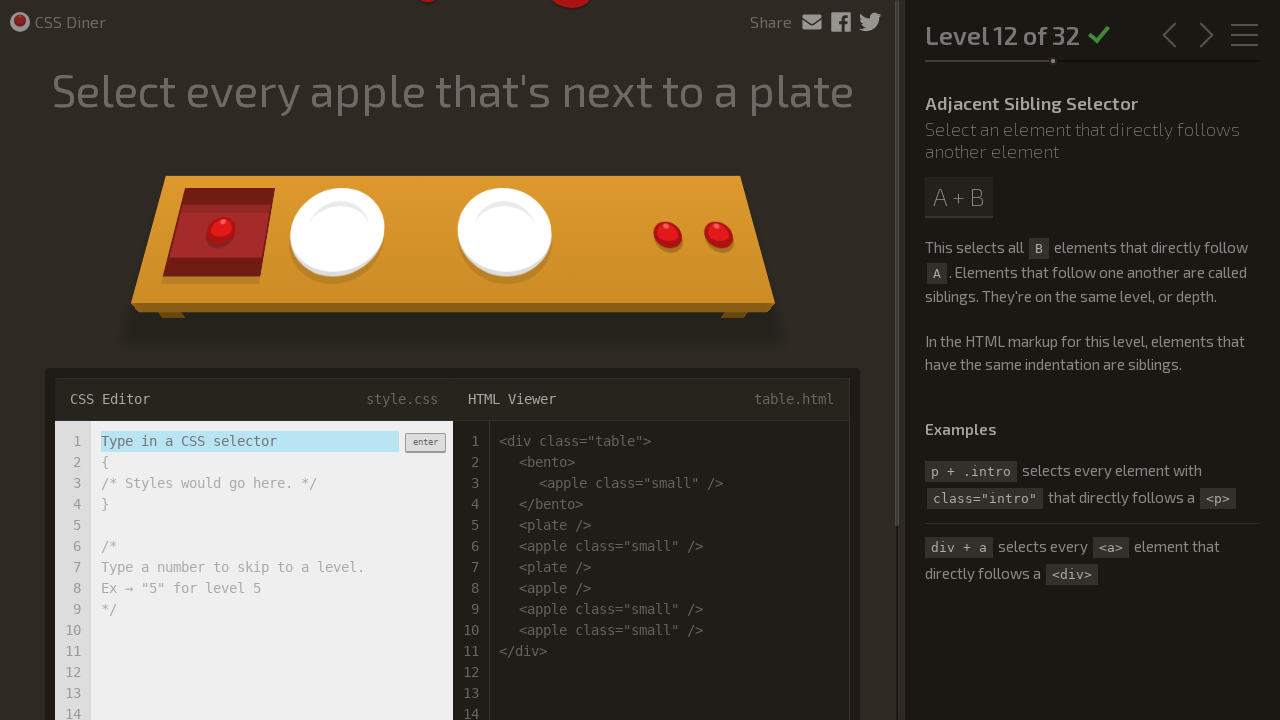

Level 12: Completed successfully, advanced to level 13
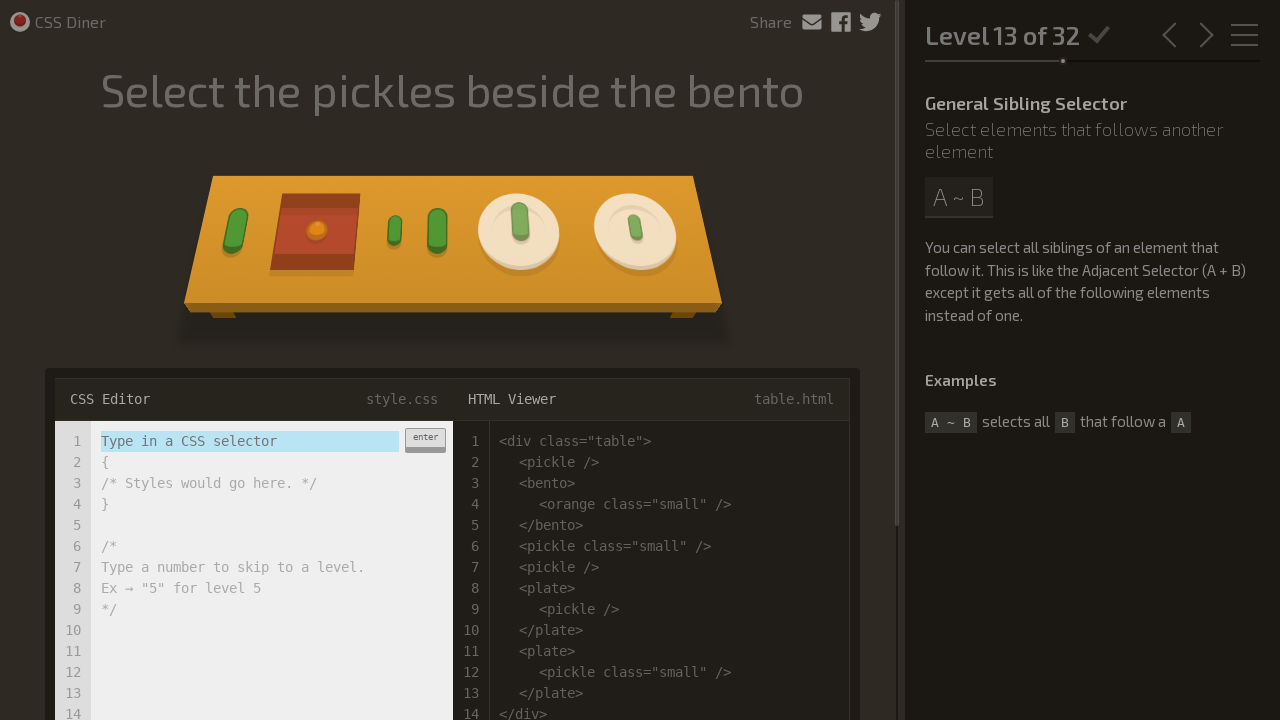

Input field visible for level 13
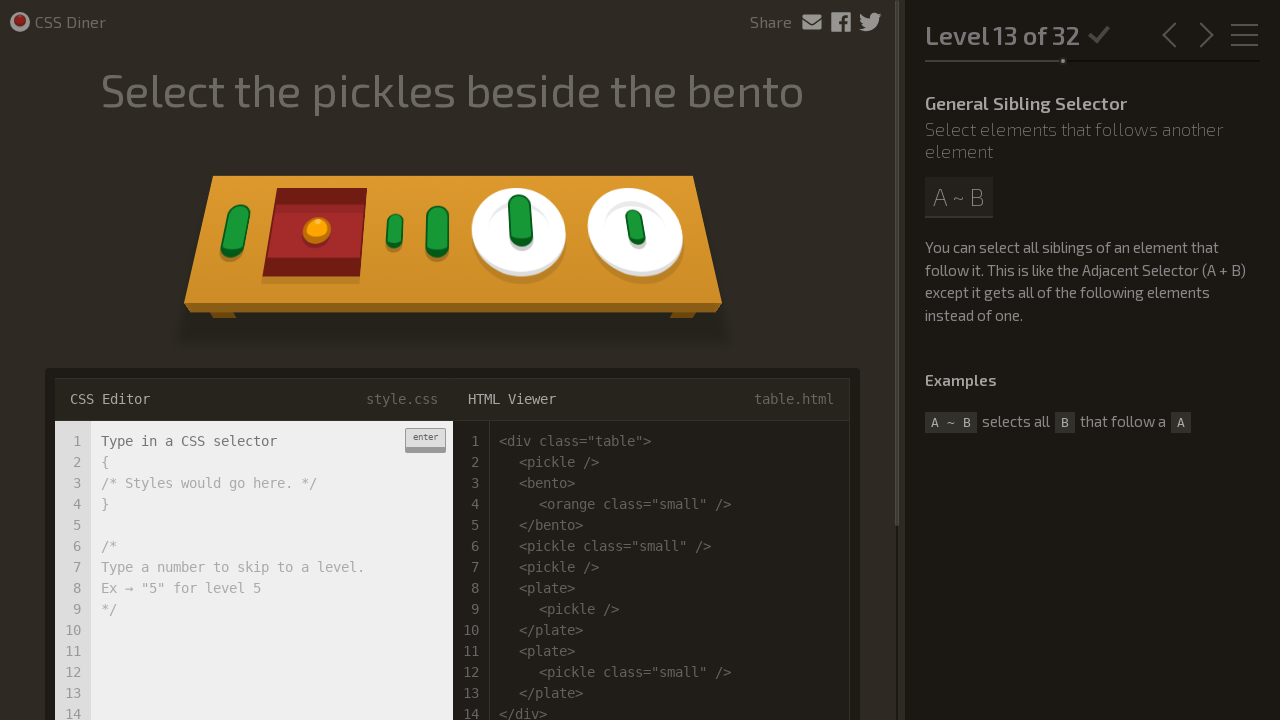

Level 13: Entered CSS selector 'bento ~ pickle' on input.input-strobe[type='text']
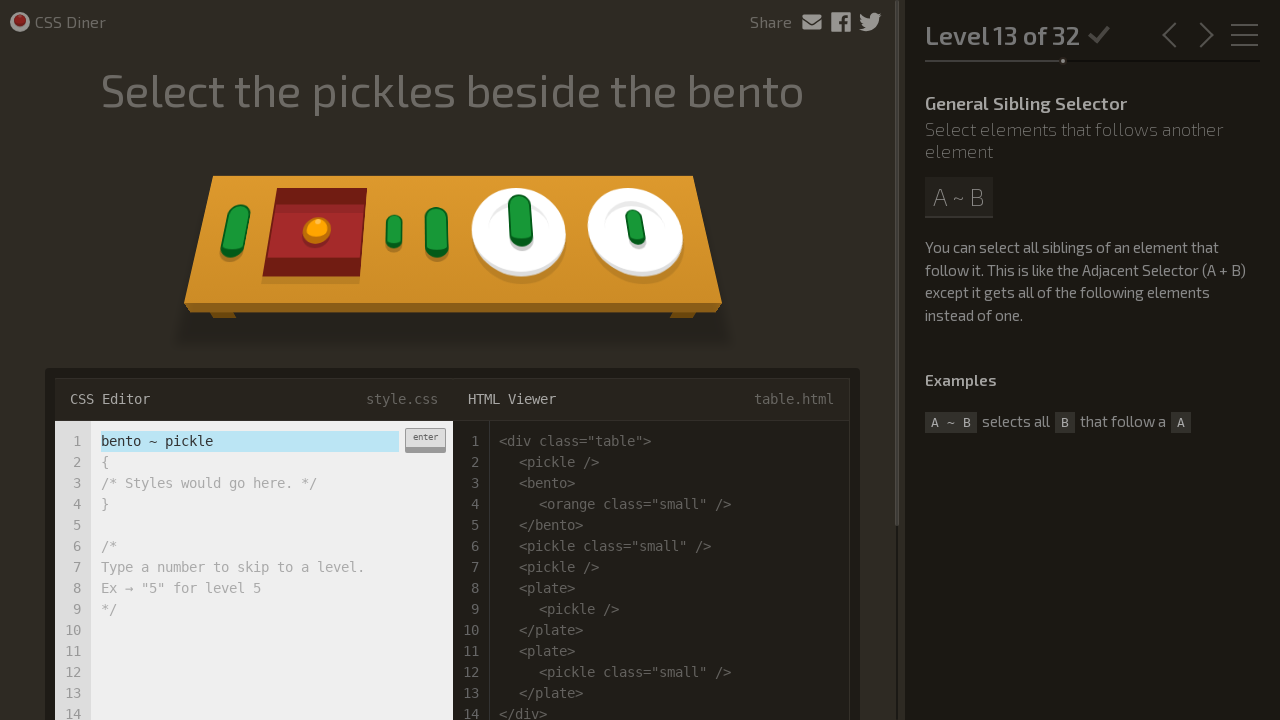

Level 13: Clicked enter button to submit selector at (425, 440) on .enter-button
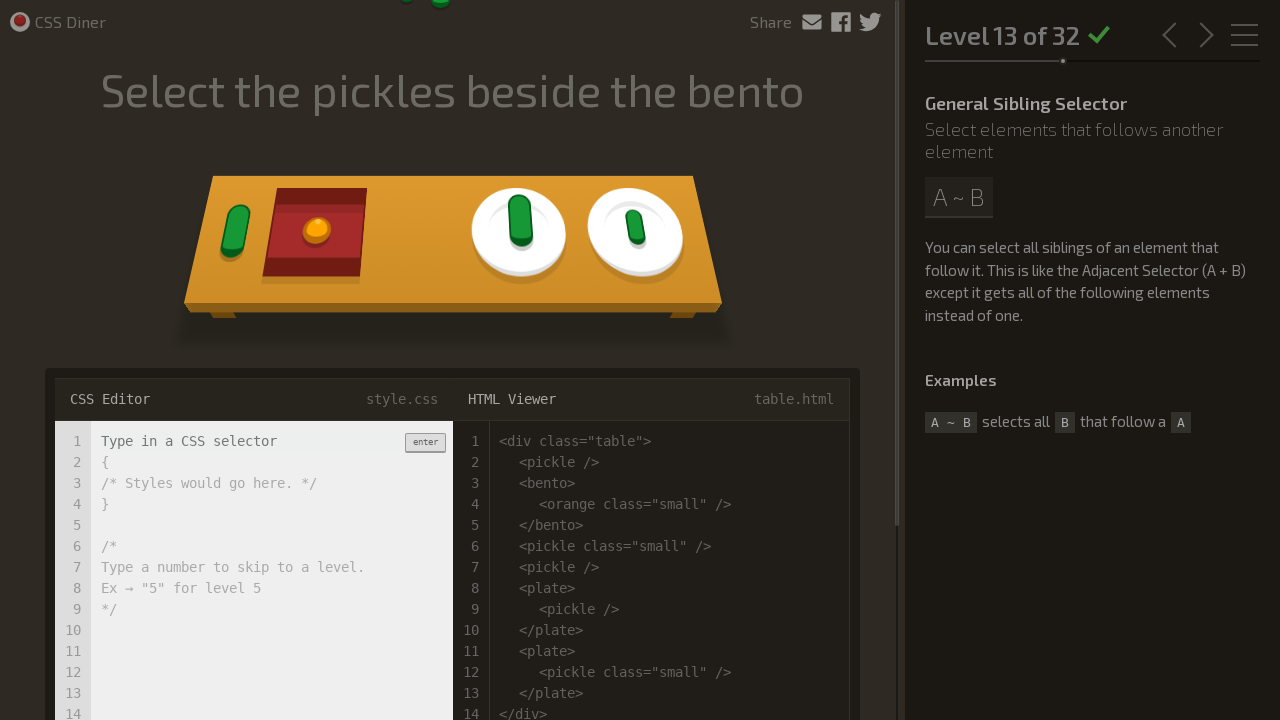

Level 13: Completed successfully, advanced to level 14
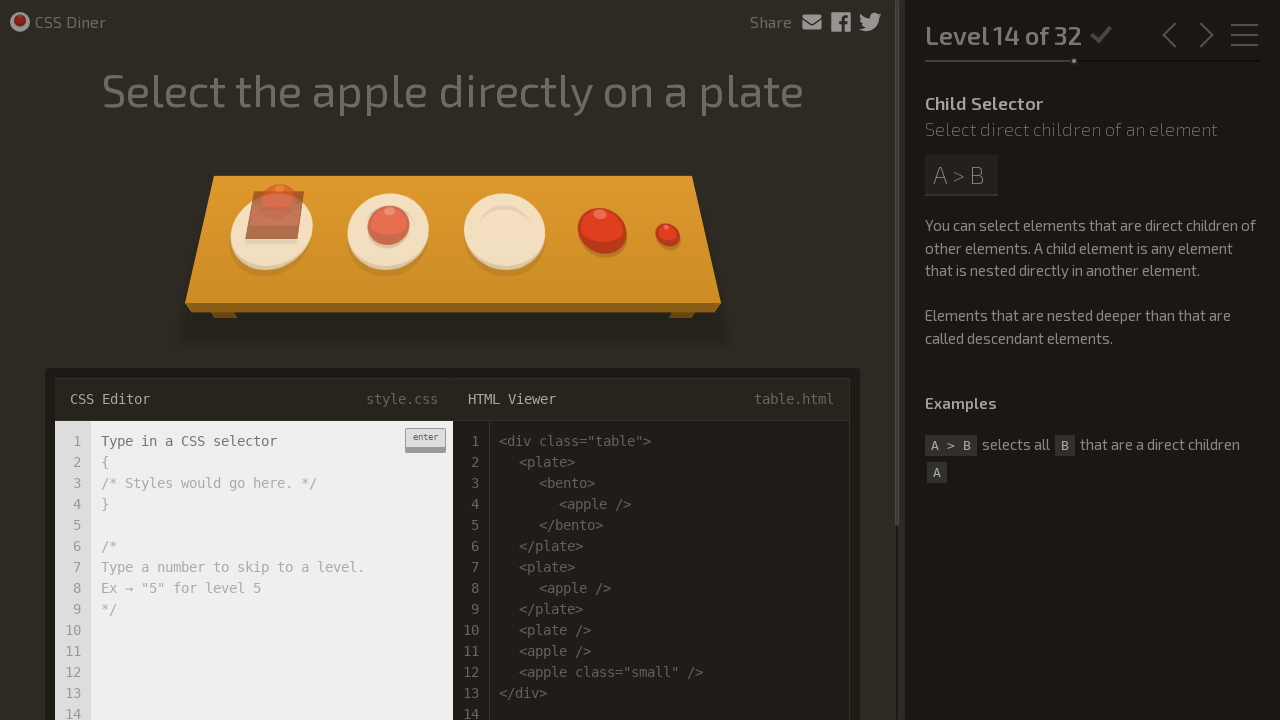

Input field visible for level 14
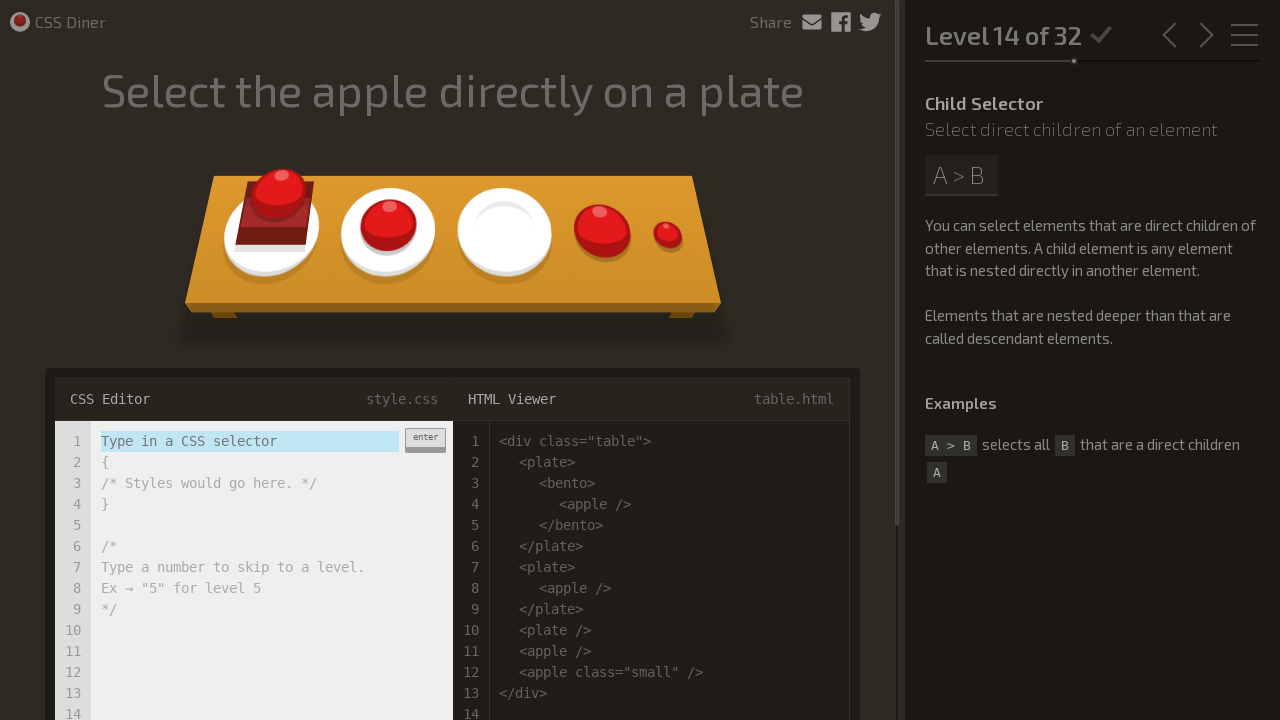

Level 14: Entered CSS selector 'plate > apple' on input.input-strobe[type='text']
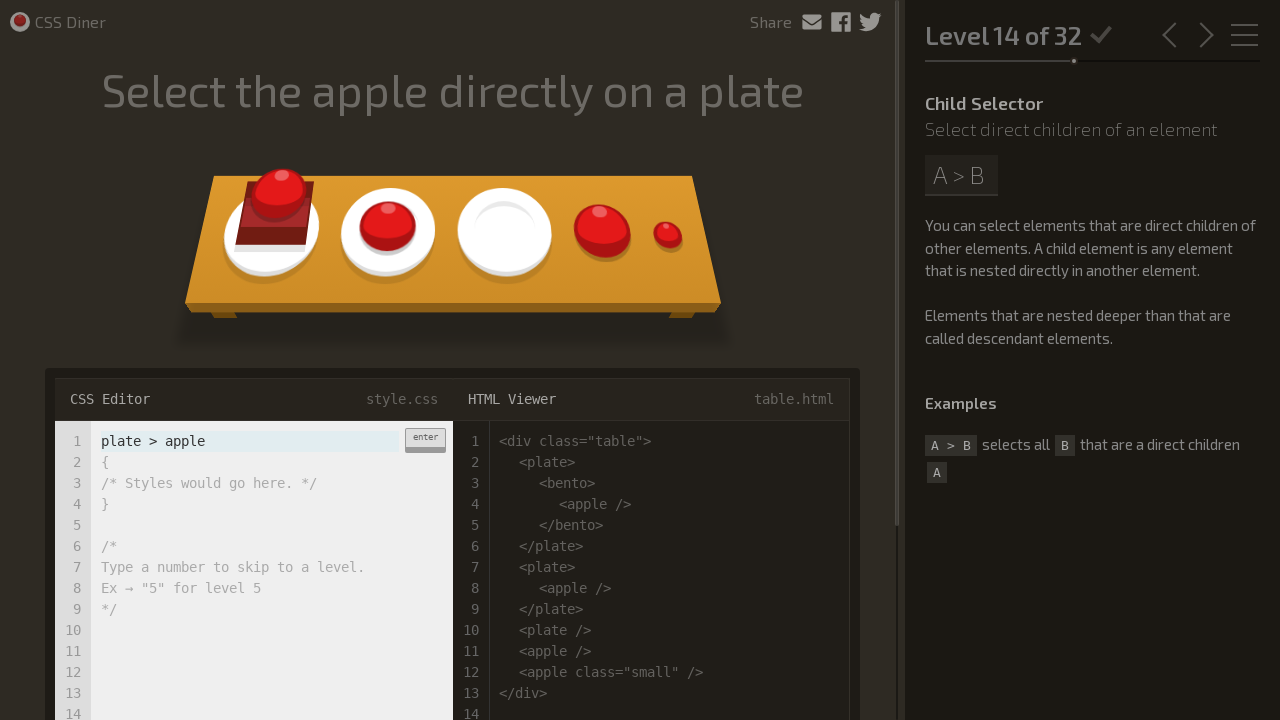

Level 14: Clicked enter button to submit selector at (425, 440) on .enter-button
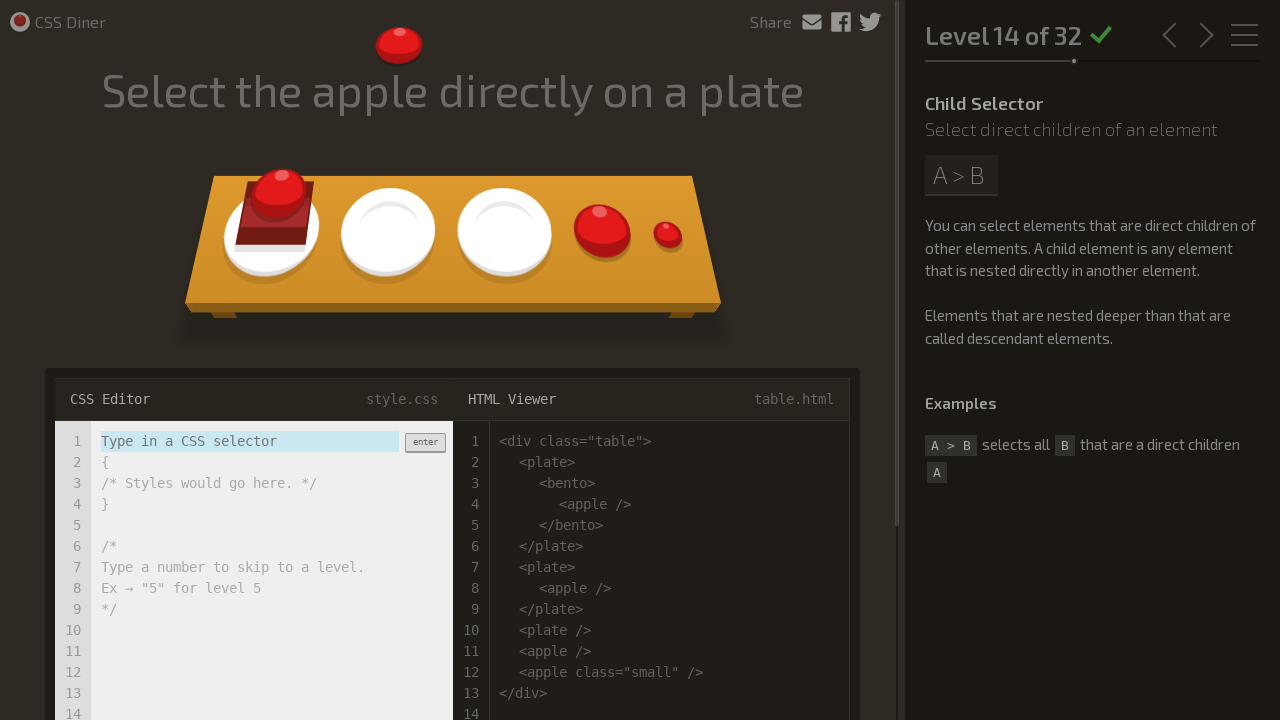

Level 14: Completed successfully, advanced to level 15
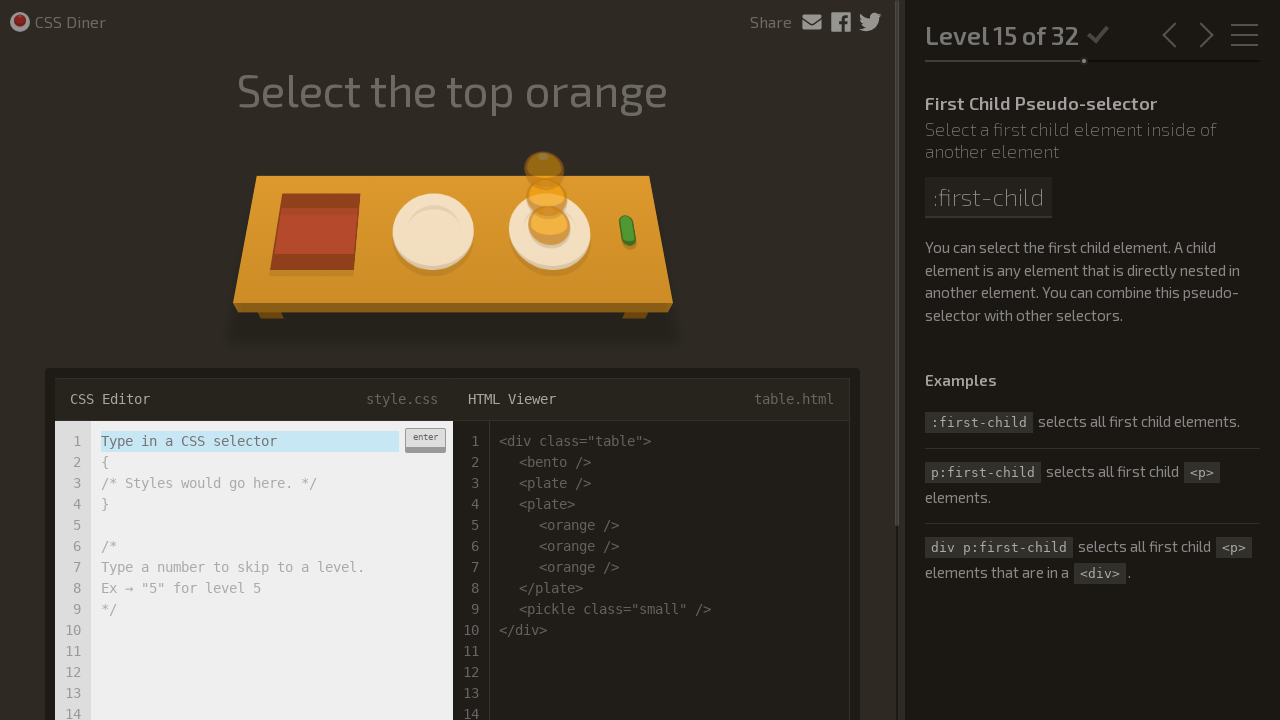

Input field visible for level 15
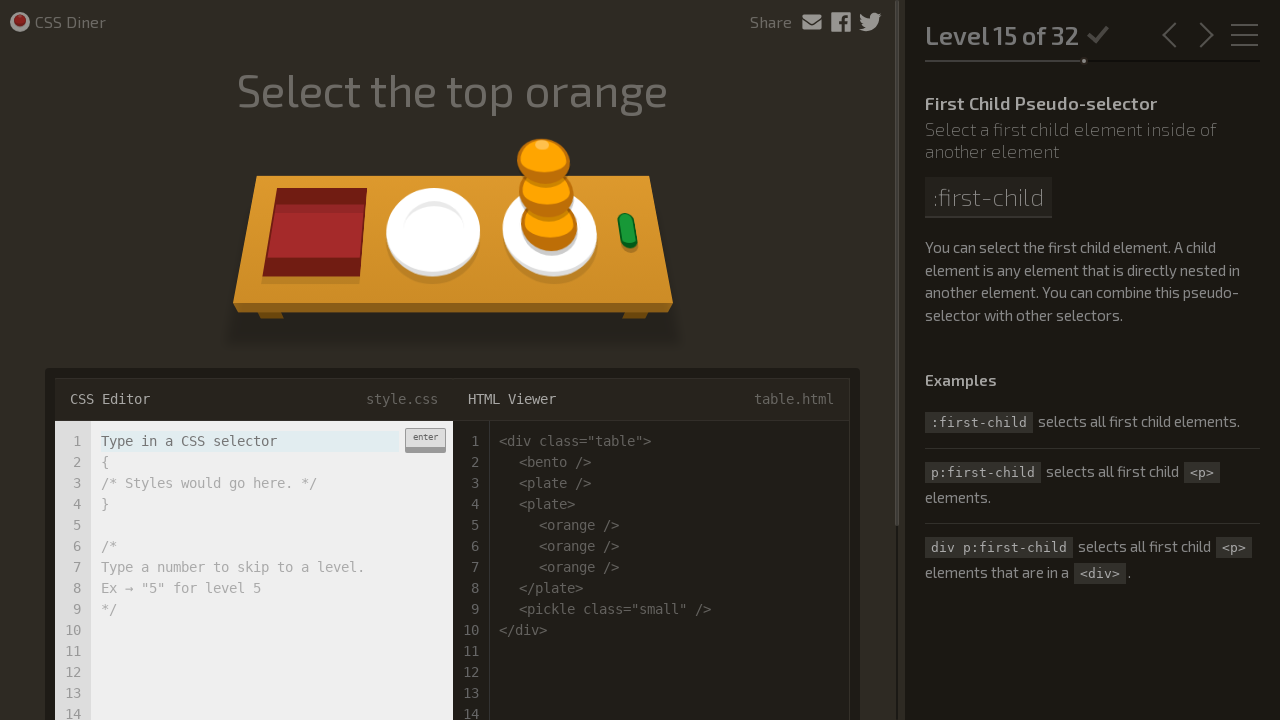

Level 15: Entered CSS selector 'plate orange:first-child' on input.input-strobe[type='text']
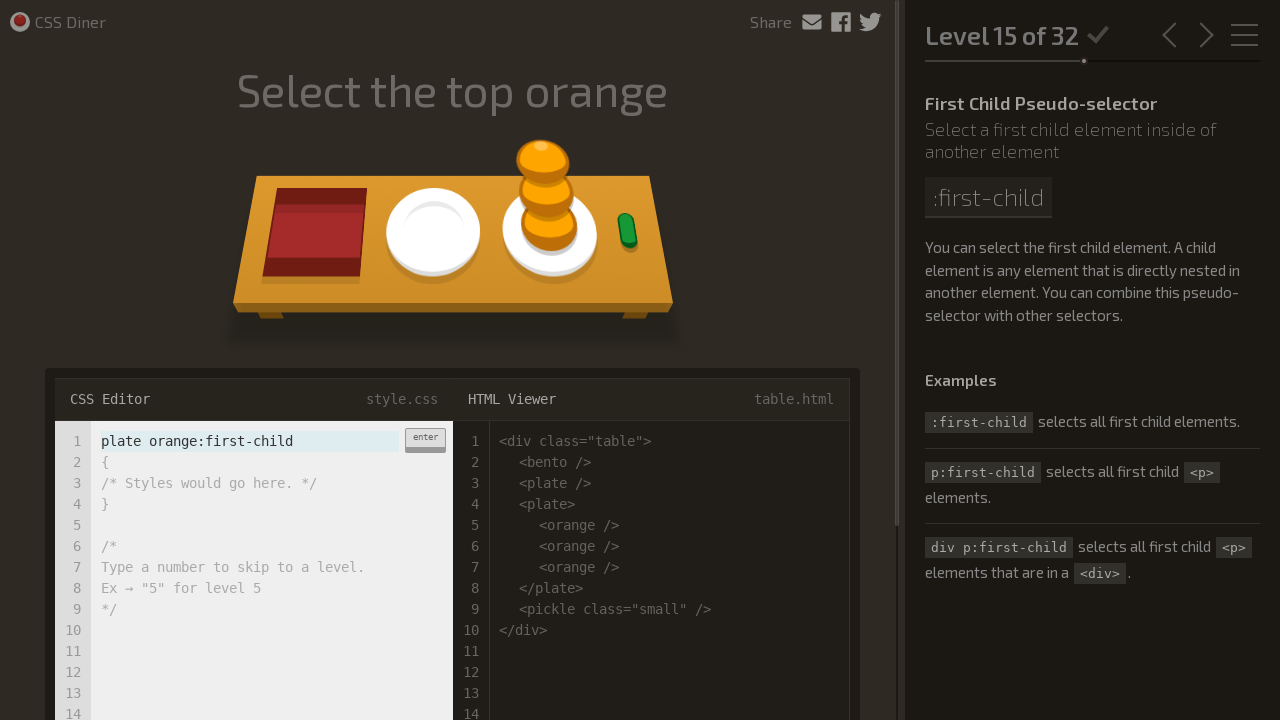

Level 15: Clicked enter button to submit selector at (425, 440) on .enter-button
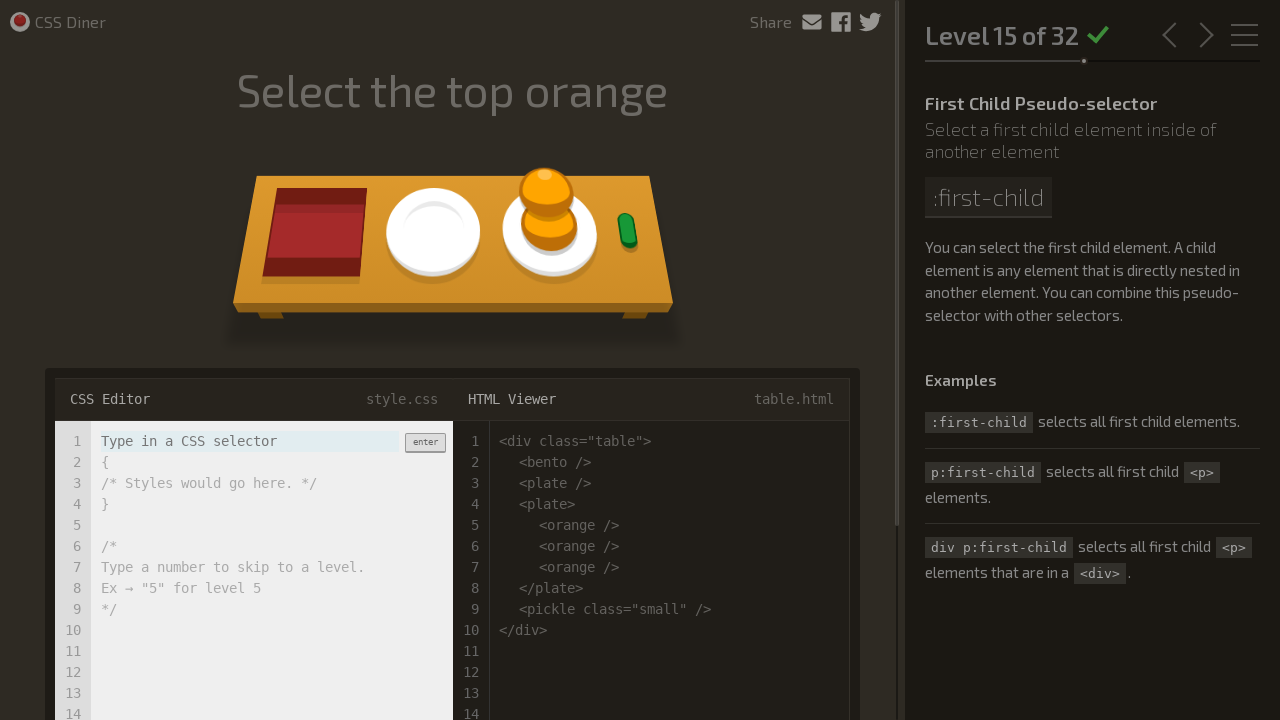

Level 15: Completed successfully, advanced to level 16
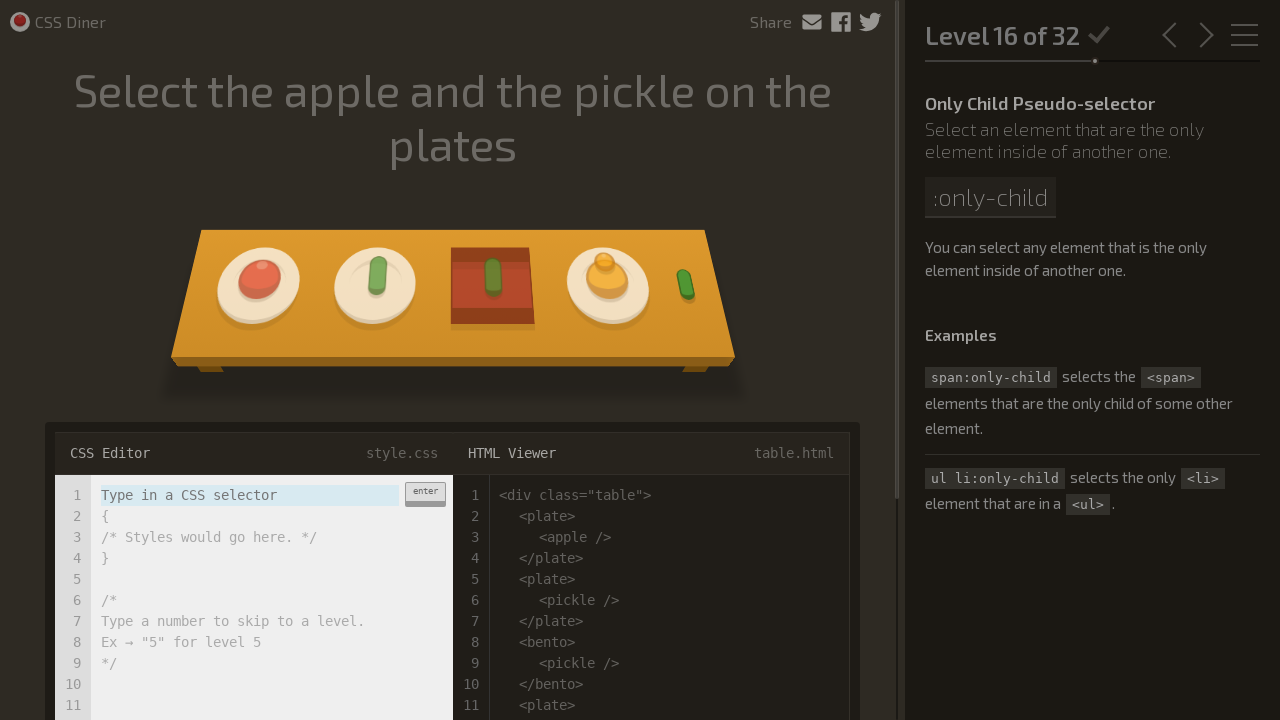

Input field visible for level 16
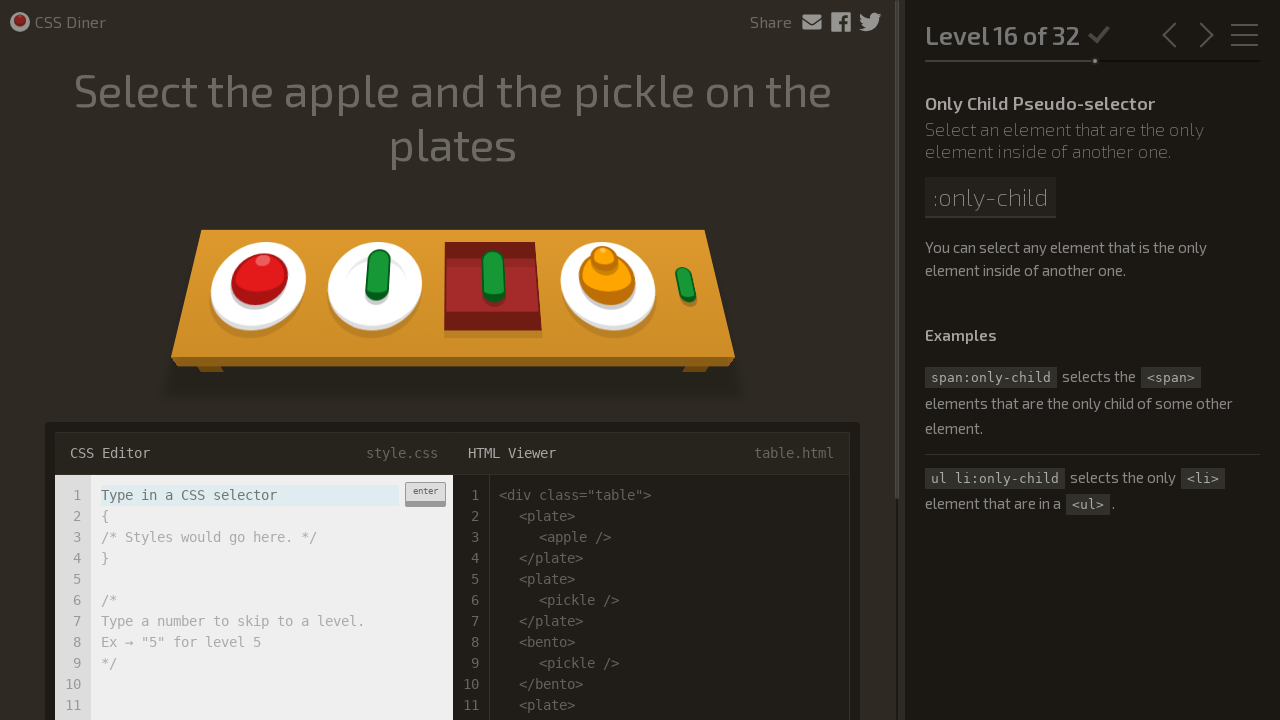

Level 16: Entered CSS selector 'plate apple, plate pickle' on input.input-strobe[type='text']
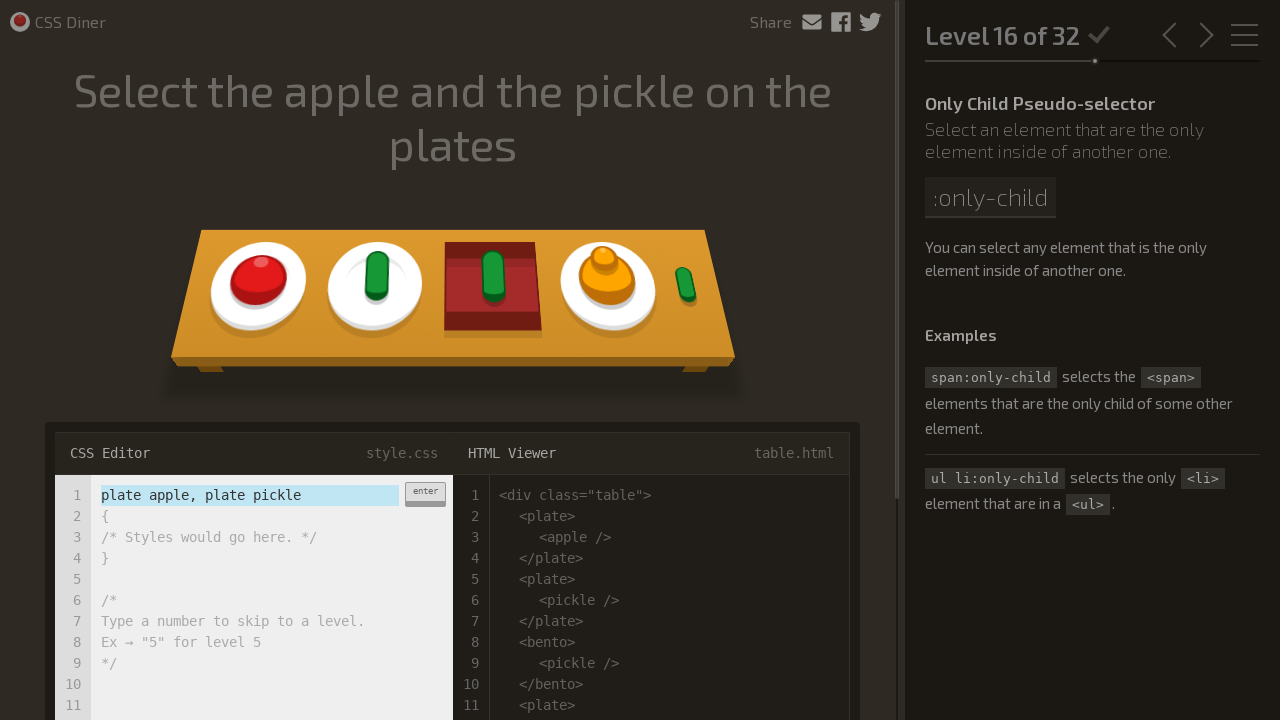

Level 16: Clicked enter button to submit selector at (425, 494) on .enter-button
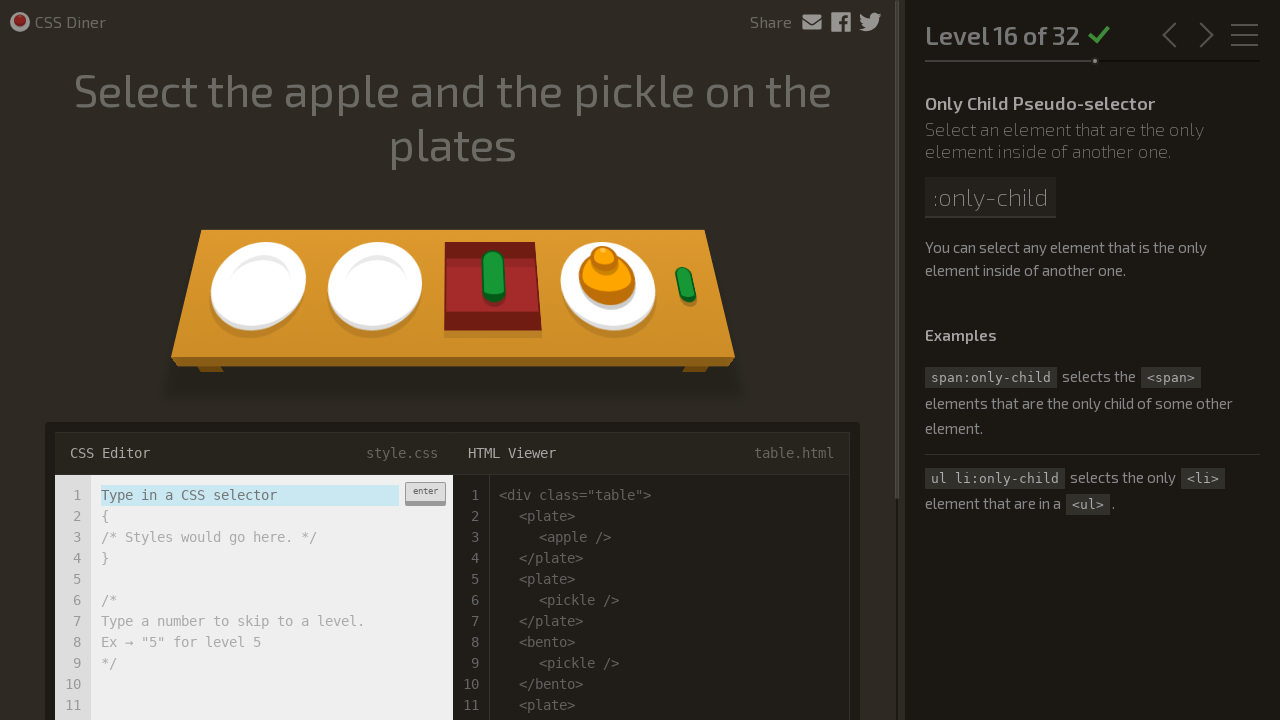

Level 16: Completed successfully, advanced to level 17
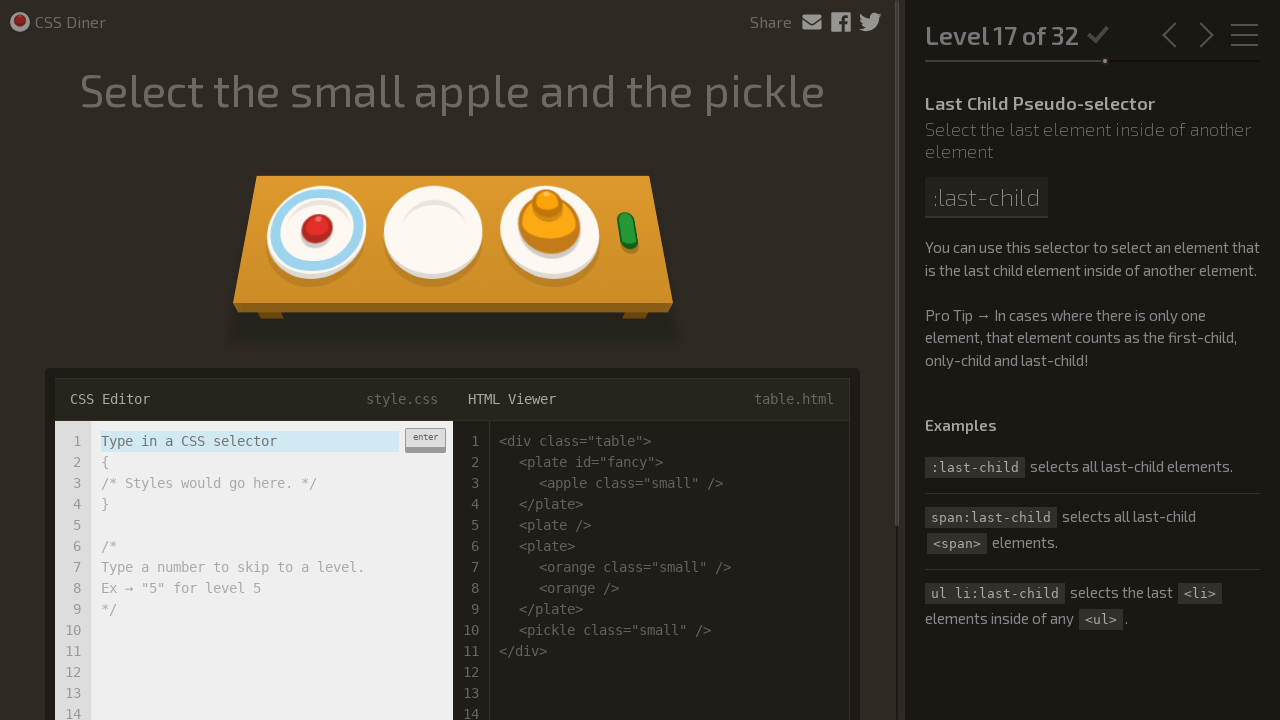

Input field visible for level 17
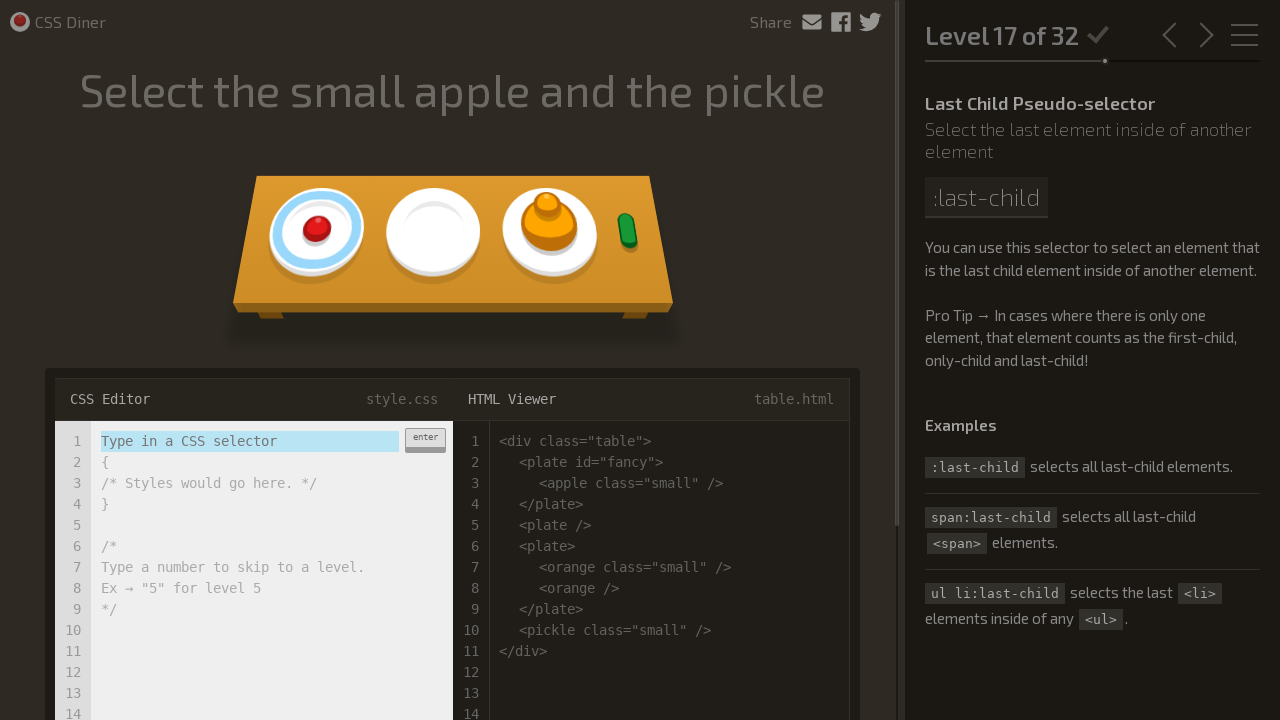

Level 17: Entered CSS selector '.small:last-child' on input.input-strobe[type='text']
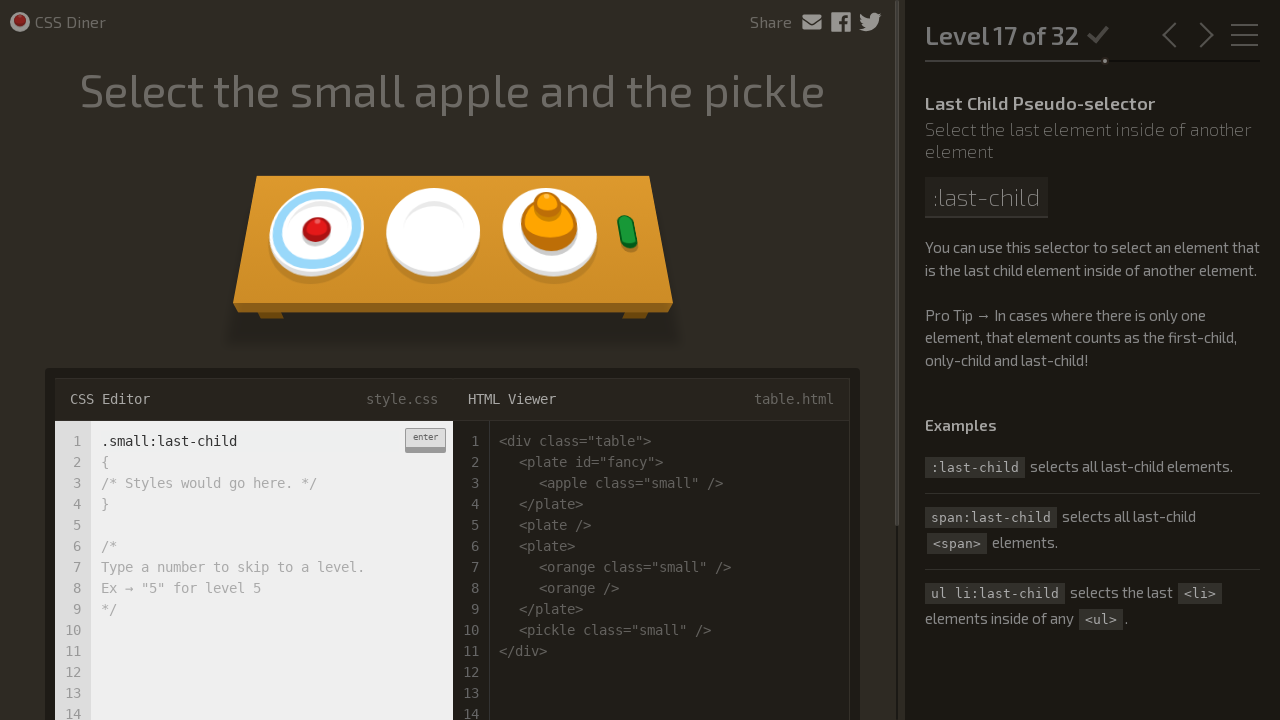

Level 17: Clicked enter button to submit selector at (425, 440) on .enter-button
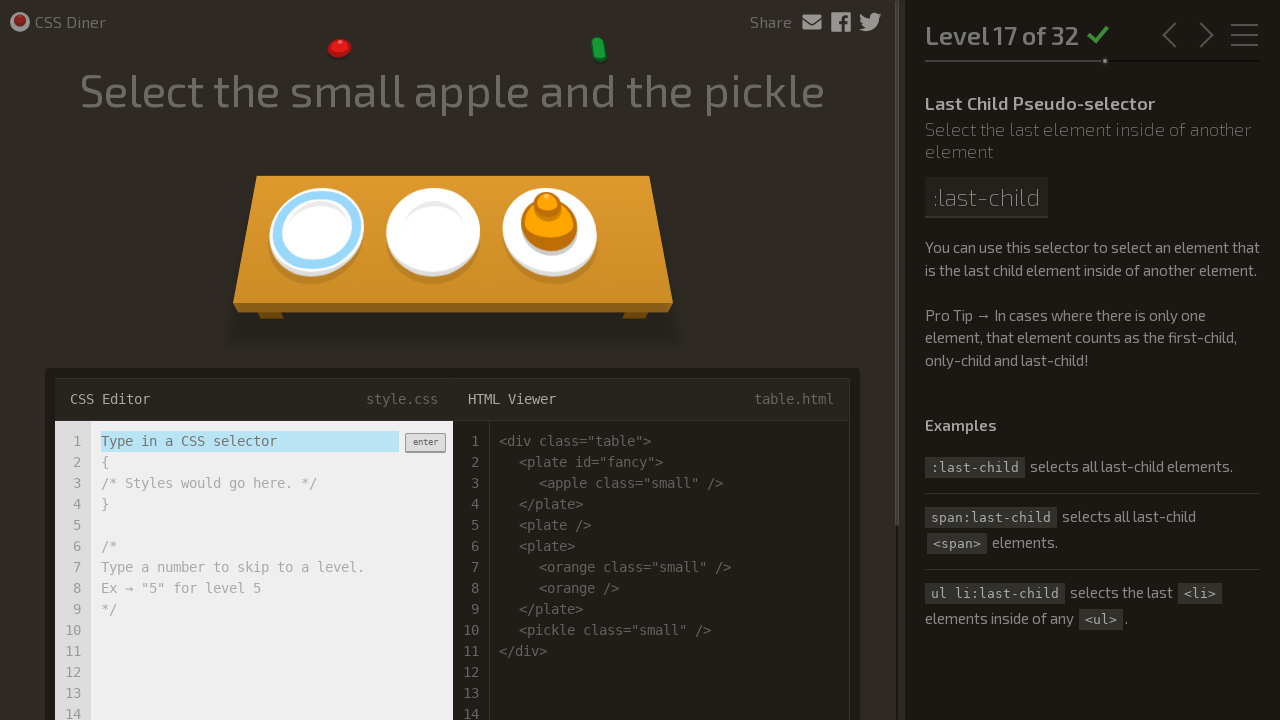

Level 17: Completed successfully, advanced to level 18
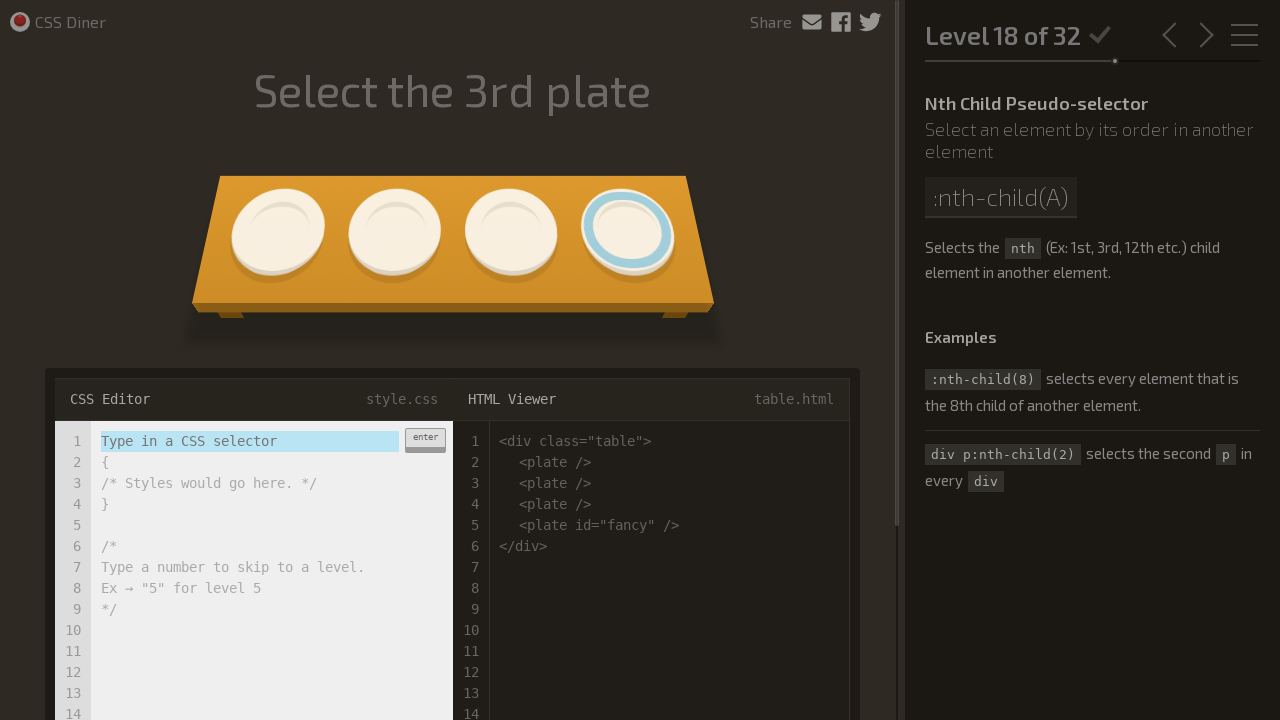

Input field visible for level 18
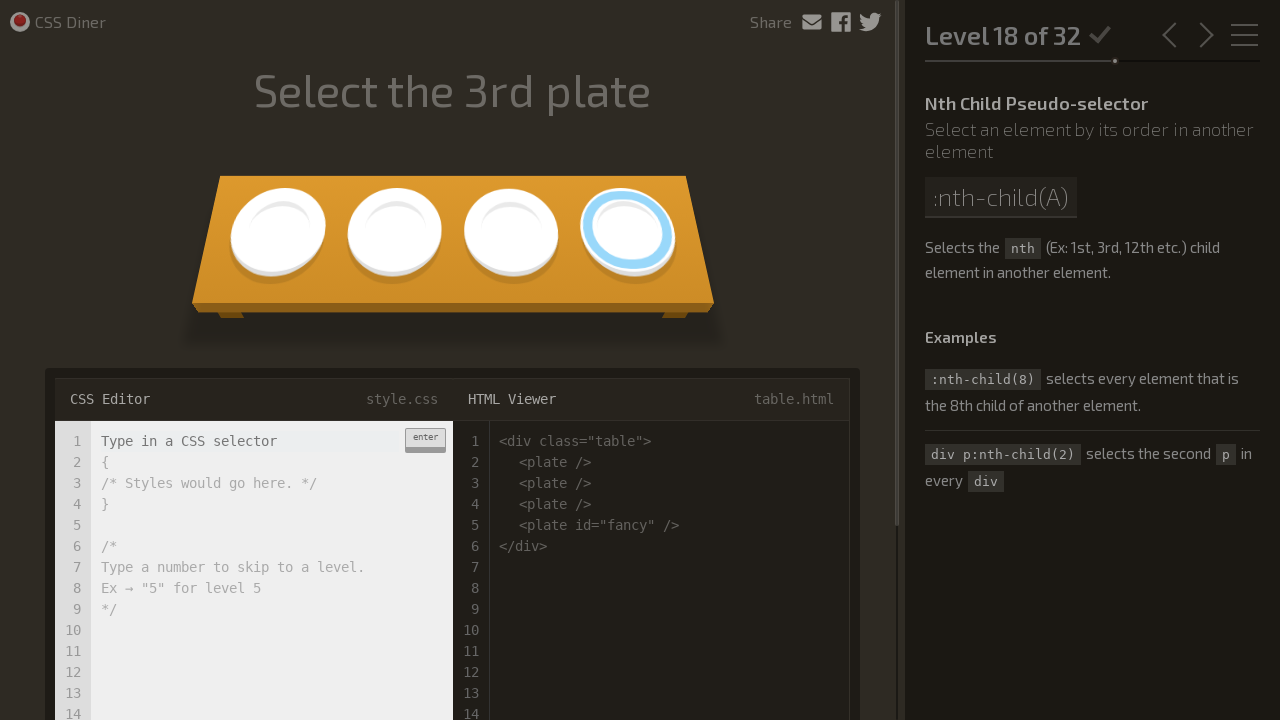

Level 18: Entered CSS selector 'plate:nth-child(3)' on input.input-strobe[type='text']
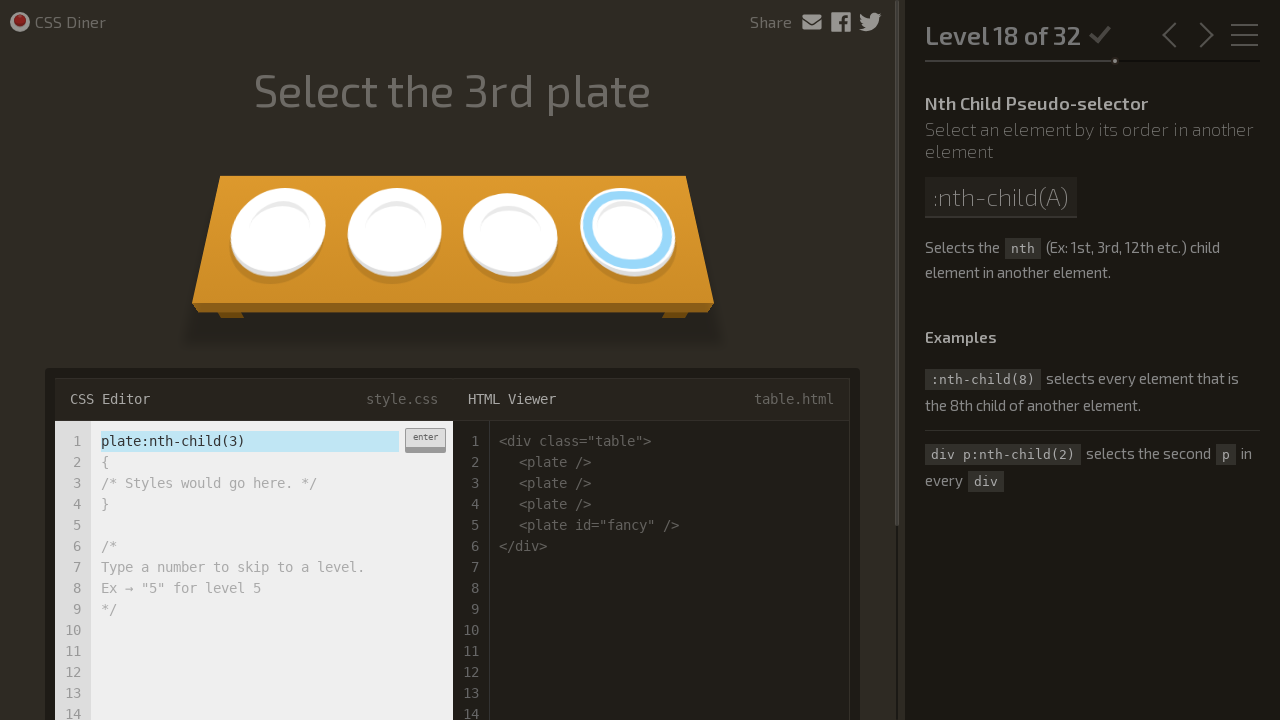

Level 18: Clicked enter button to submit selector at (425, 440) on .enter-button
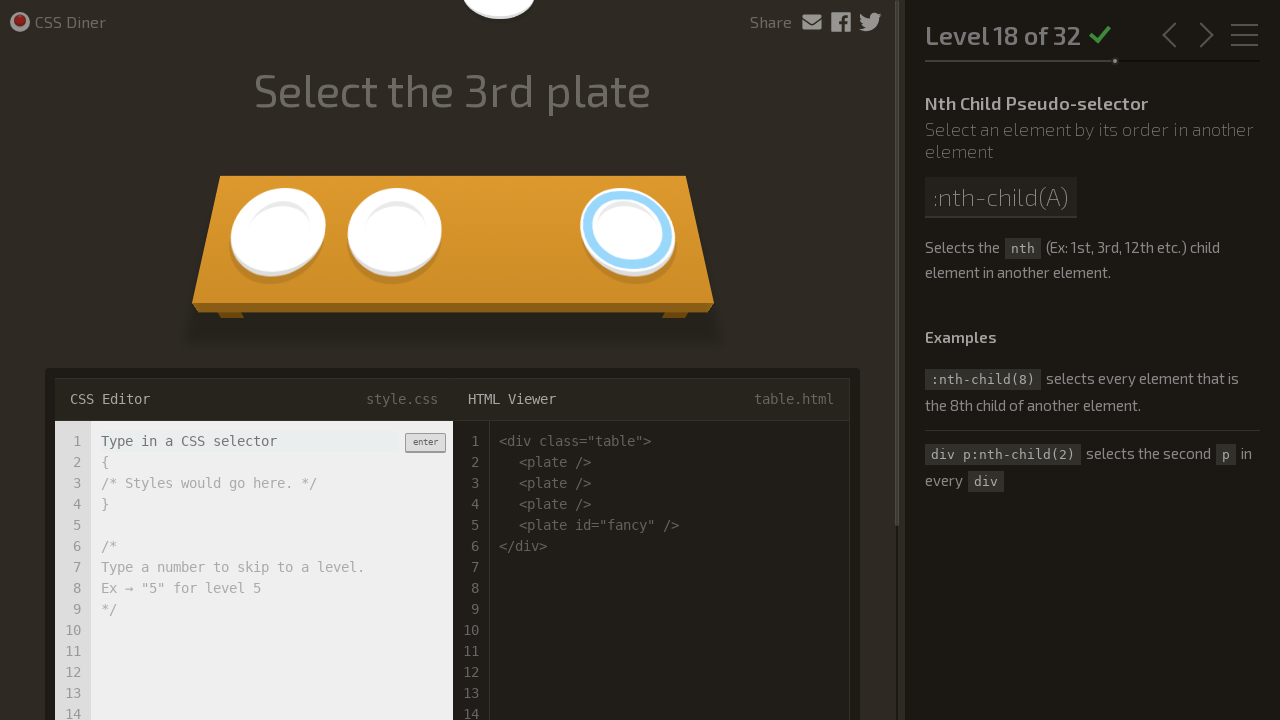

Level 18: Completed successfully, advanced to level 19
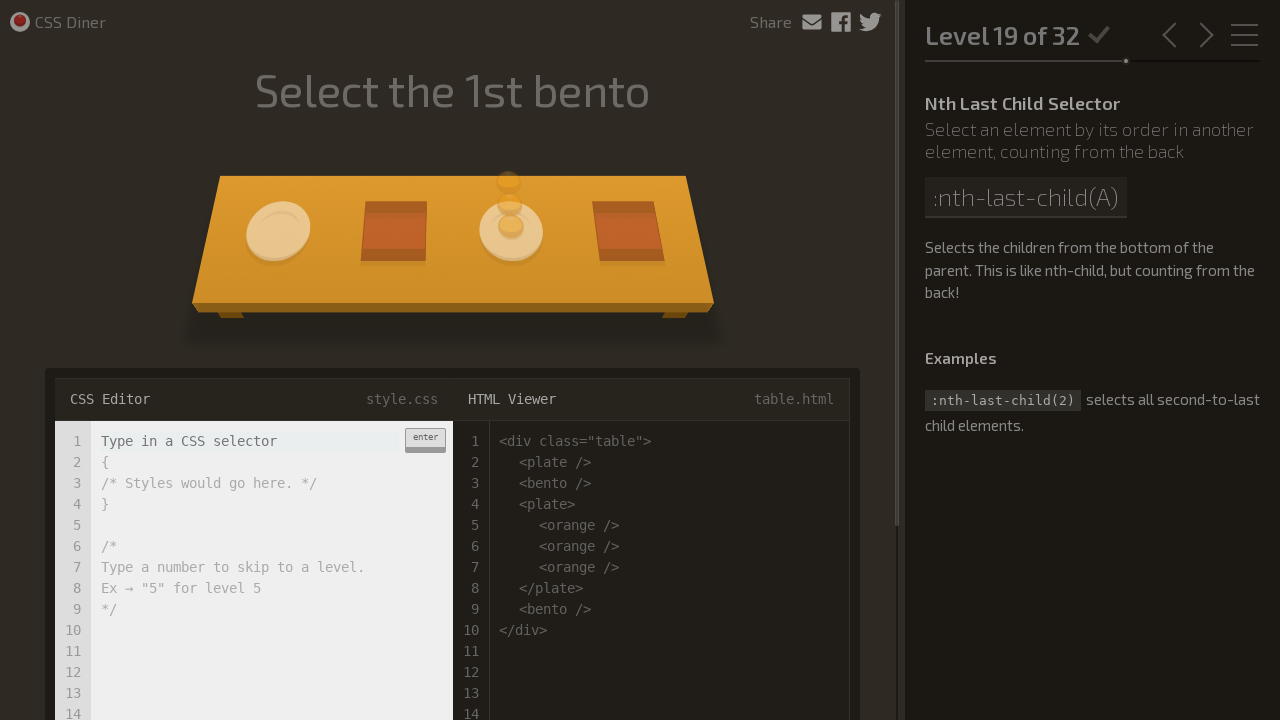

Input field visible for level 19
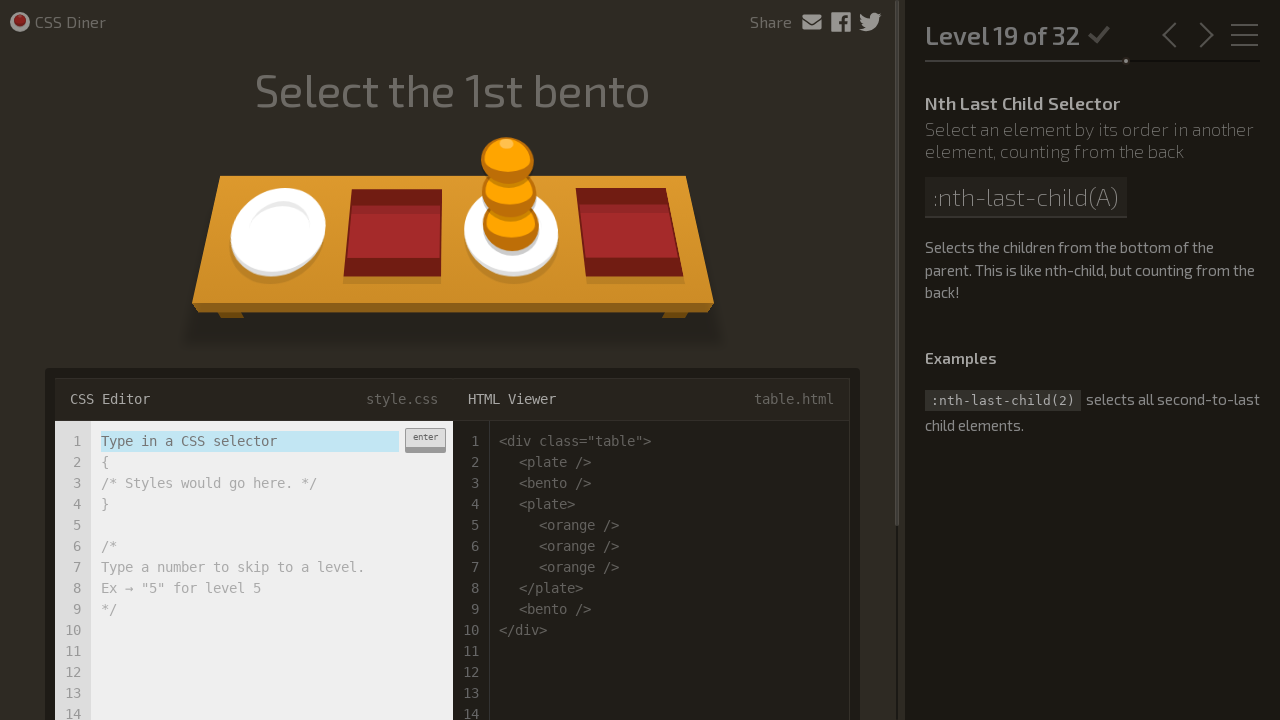

Level 19: Entered CSS selector 'bento:nth-last-child(3)' on input.input-strobe[type='text']
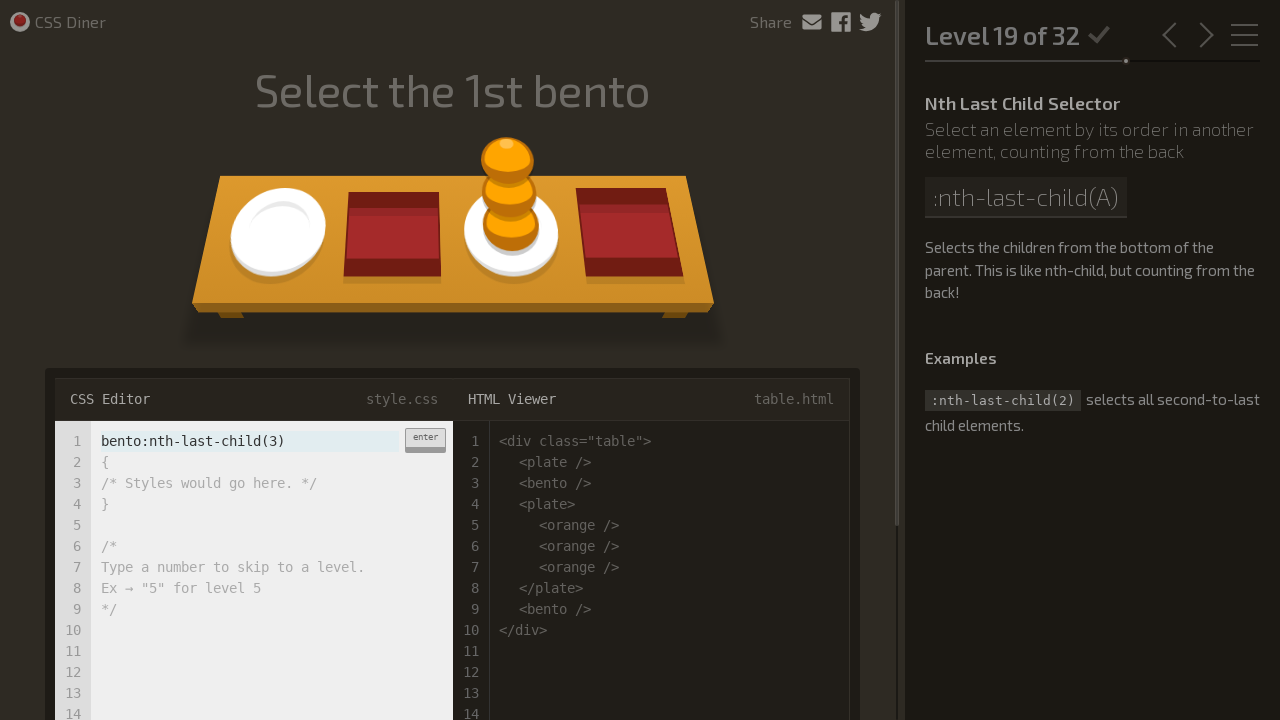

Level 19: Clicked enter button to submit selector at (425, 440) on .enter-button
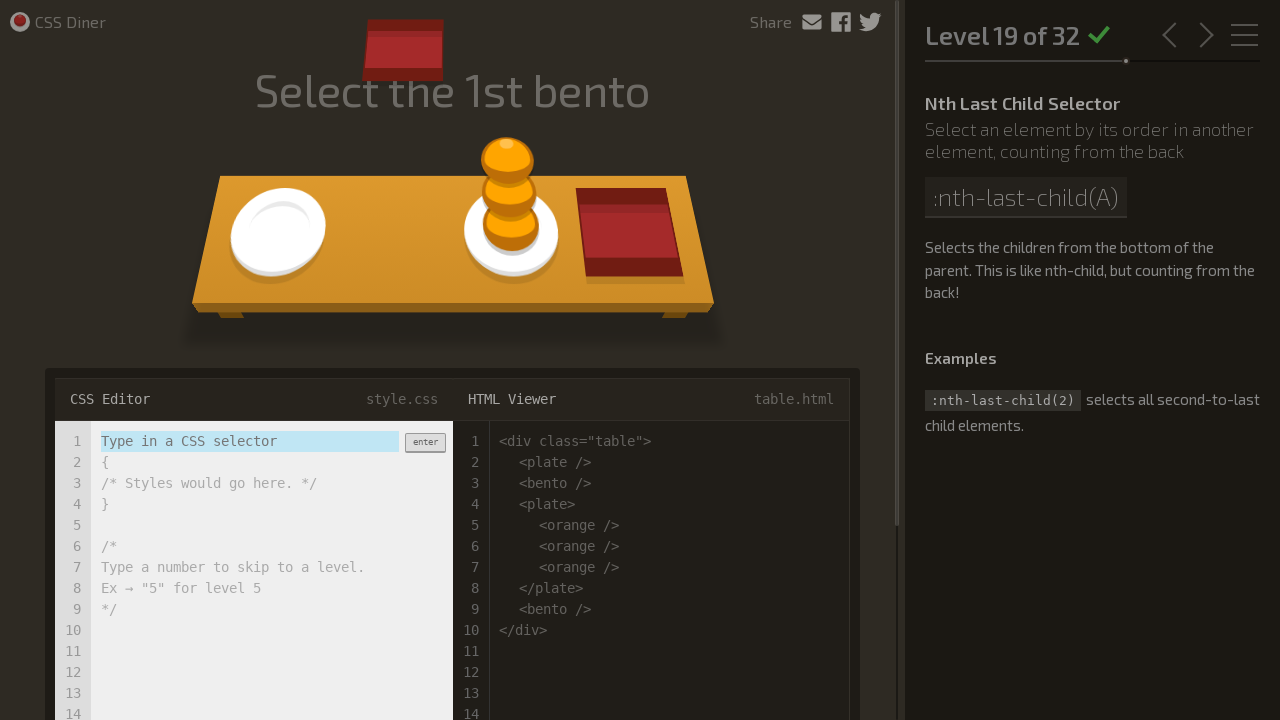

Level 19: Completed successfully, advanced to level 20
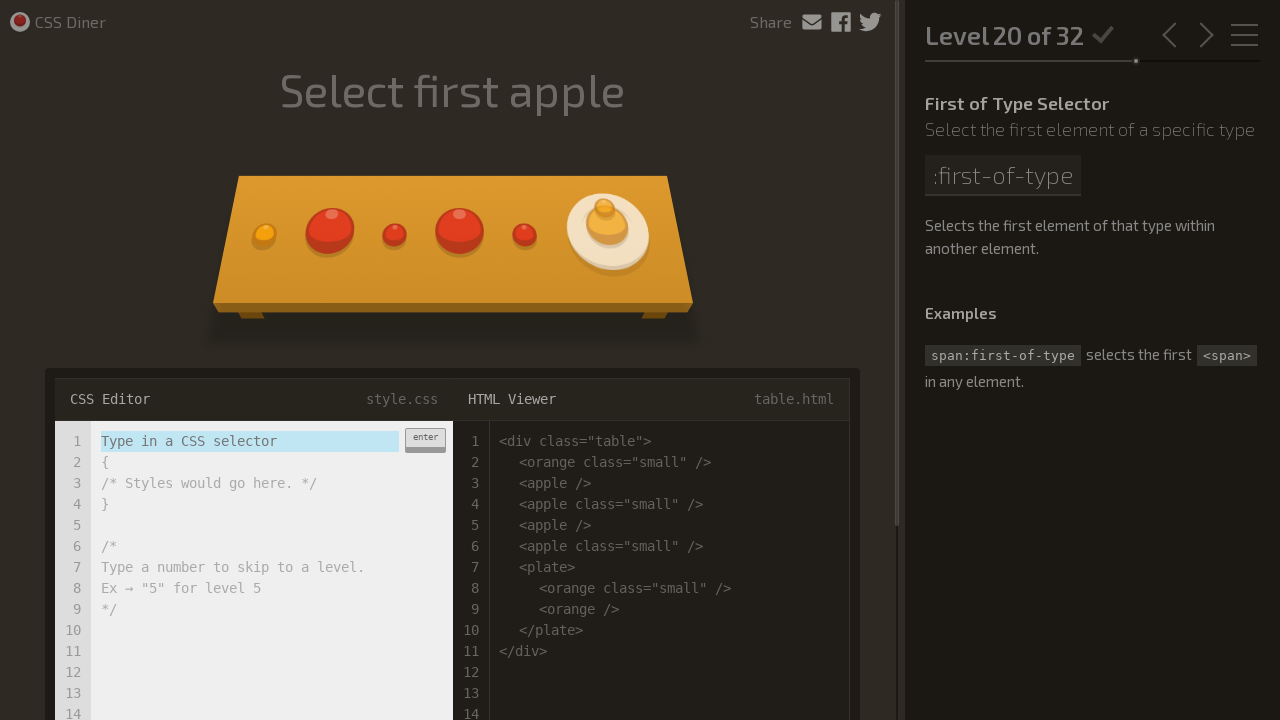

Input field visible for level 20
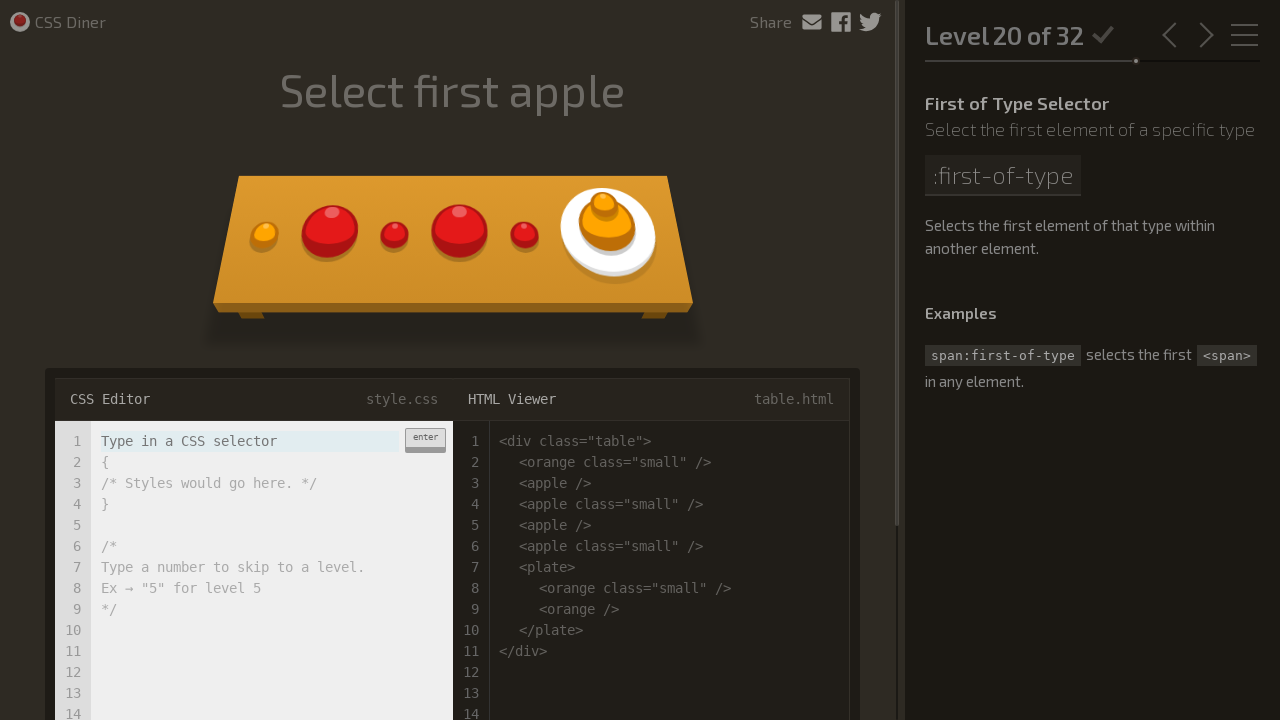

Level 20: Entered CSS selector 'apple:first-of-type' on input.input-strobe[type='text']
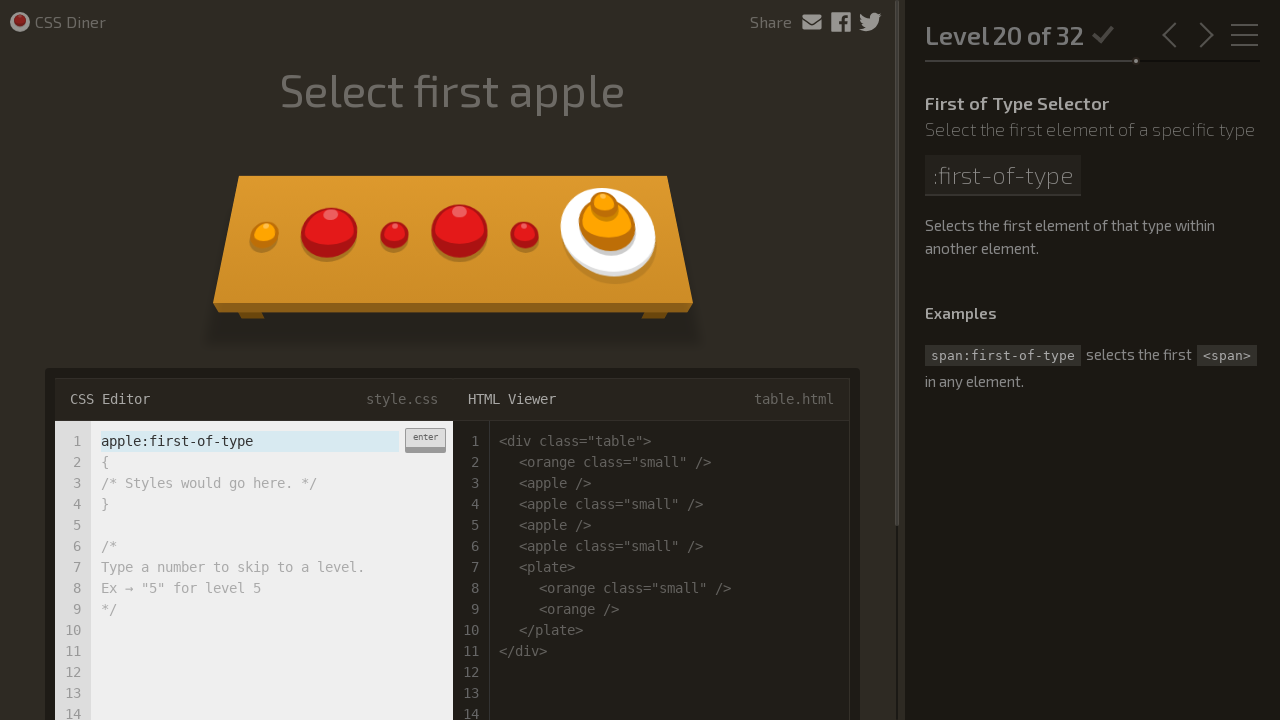

Level 20: Clicked enter button to submit selector at (425, 440) on .enter-button
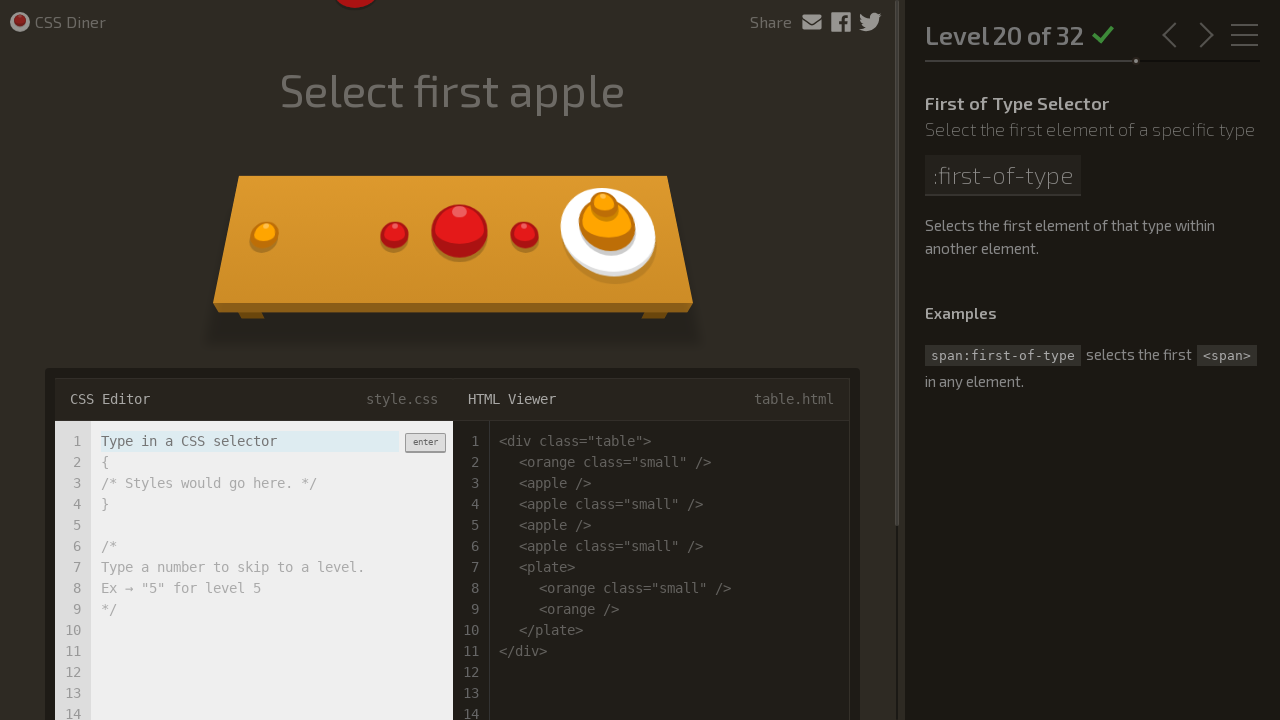

Level 20: Completed successfully, advanced to level 21
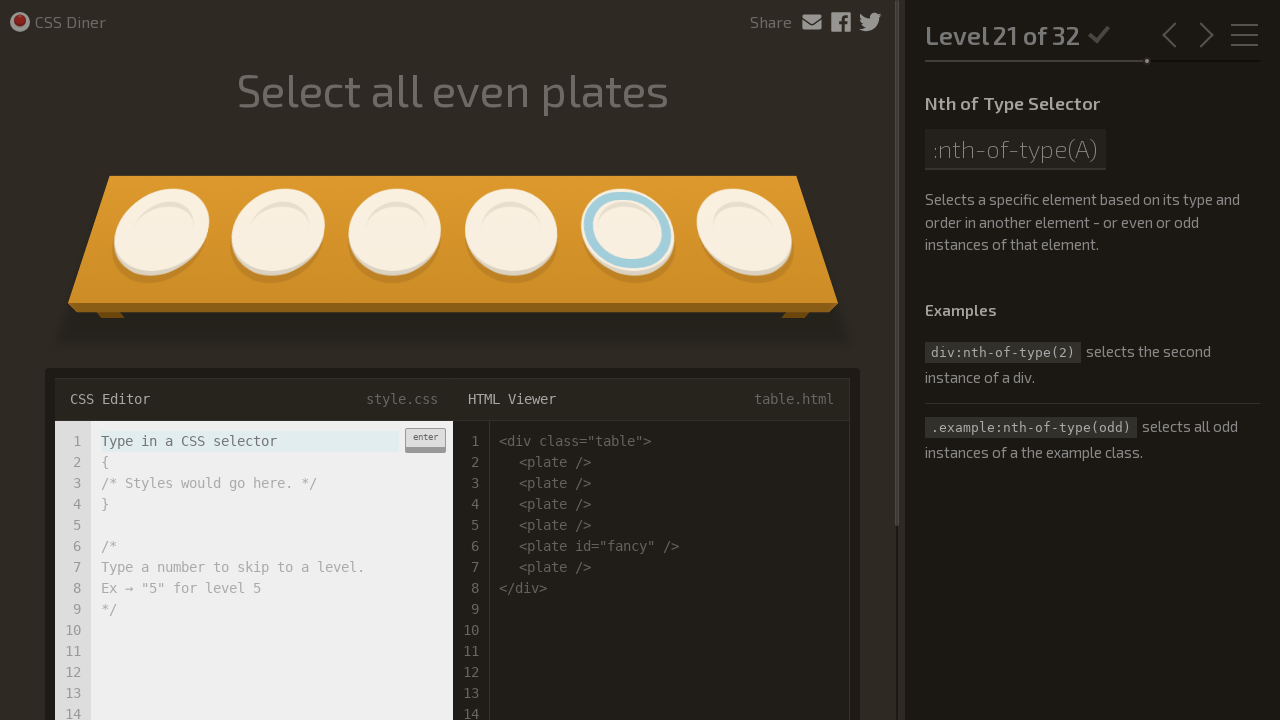

Input field visible for level 21
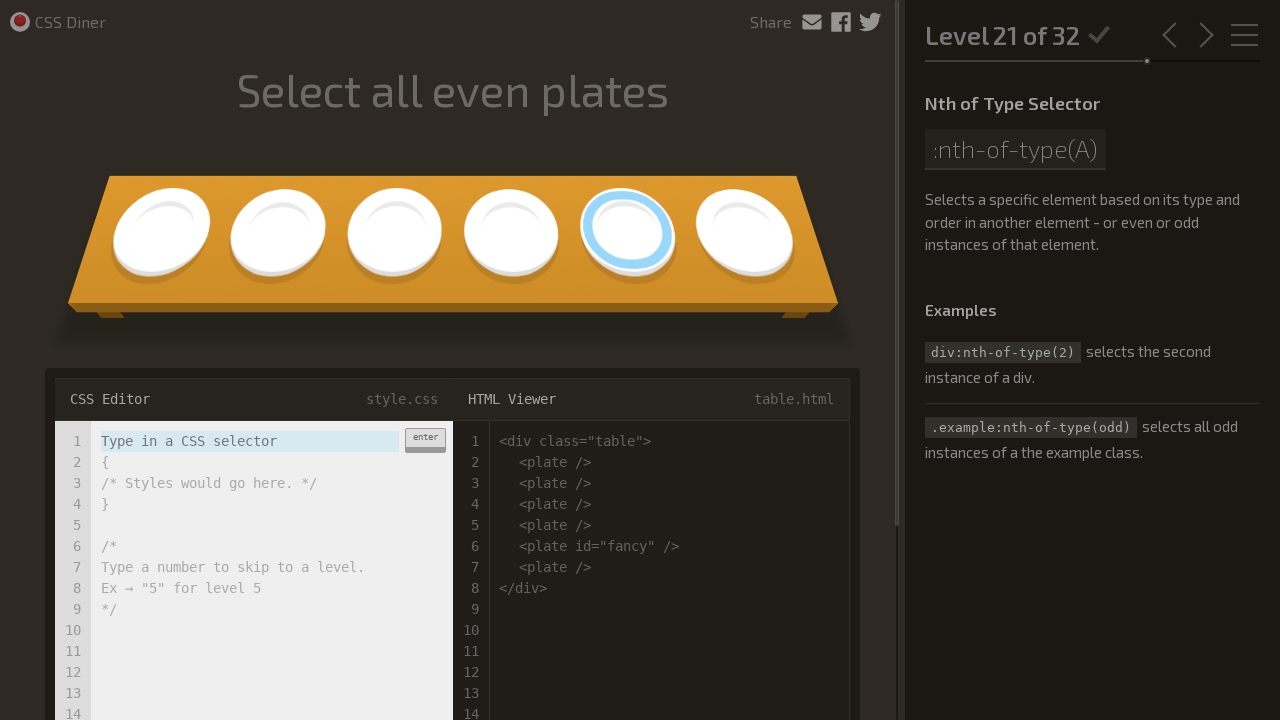

Level 21: Entered CSS selector 'plate:nth-of-type(even)' on input.input-strobe[type='text']
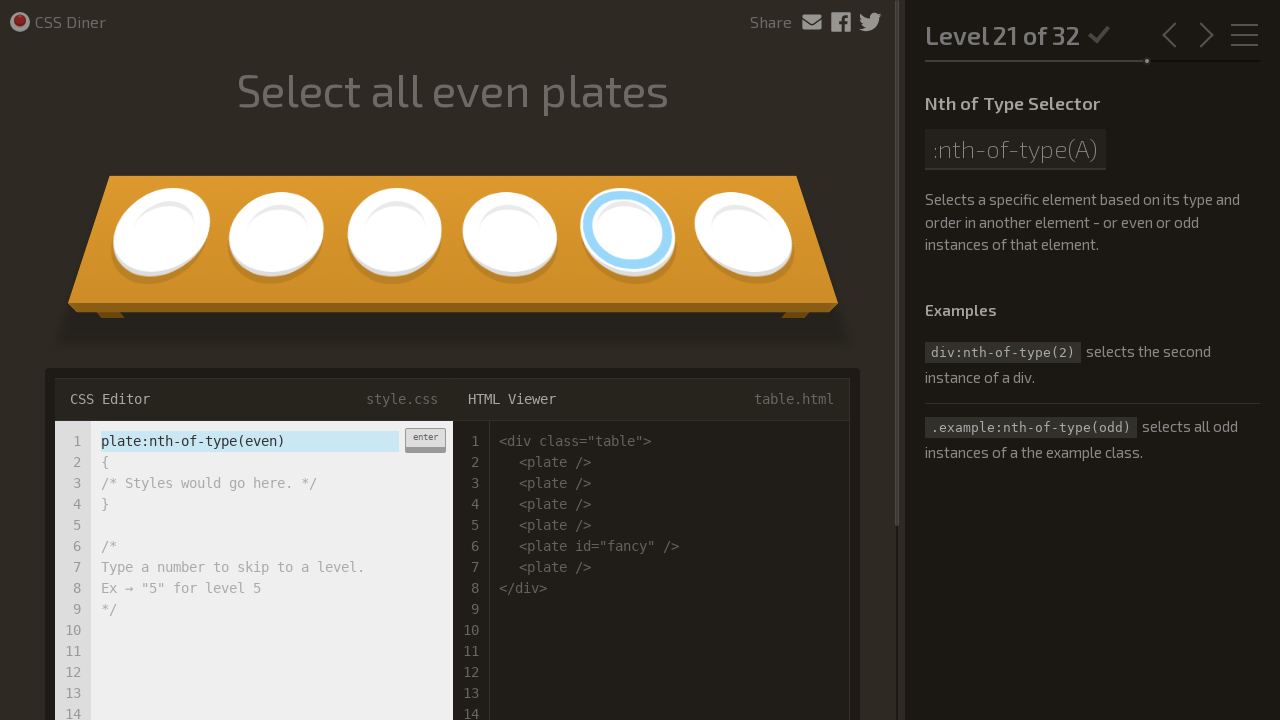

Level 21: Clicked enter button to submit selector at (425, 440) on .enter-button
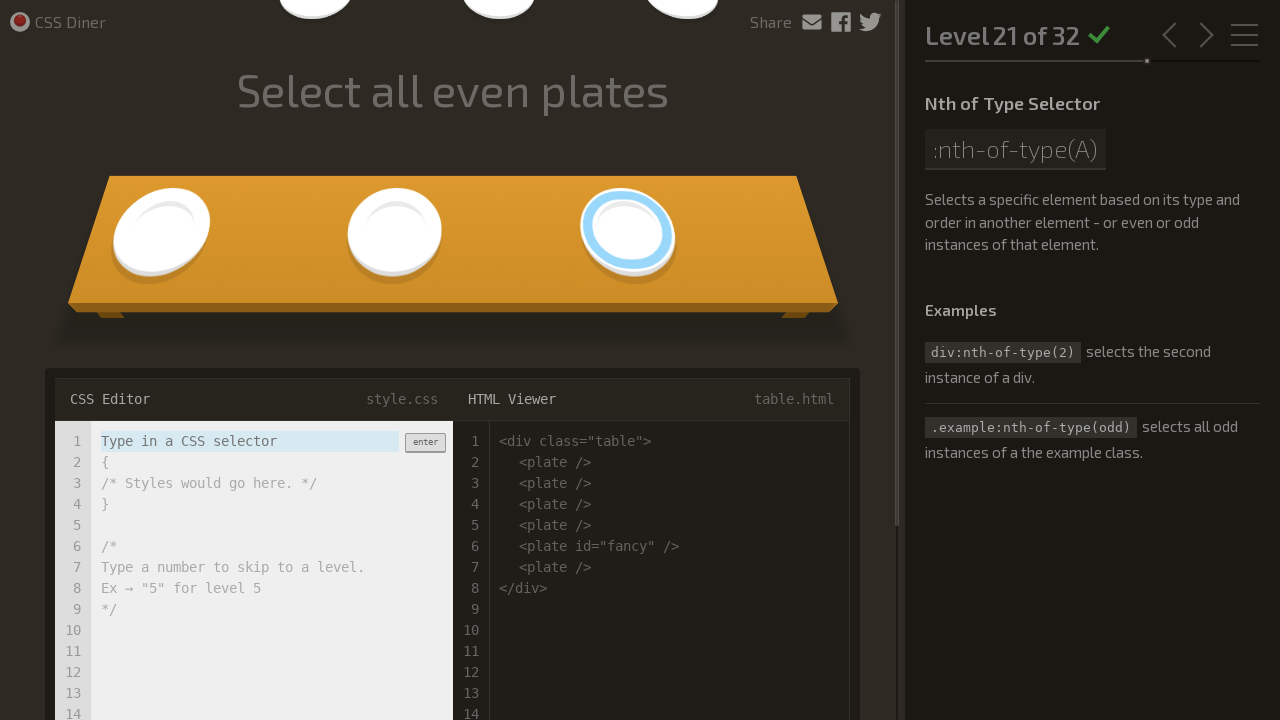

Level 21: Completed successfully, advanced to level 22
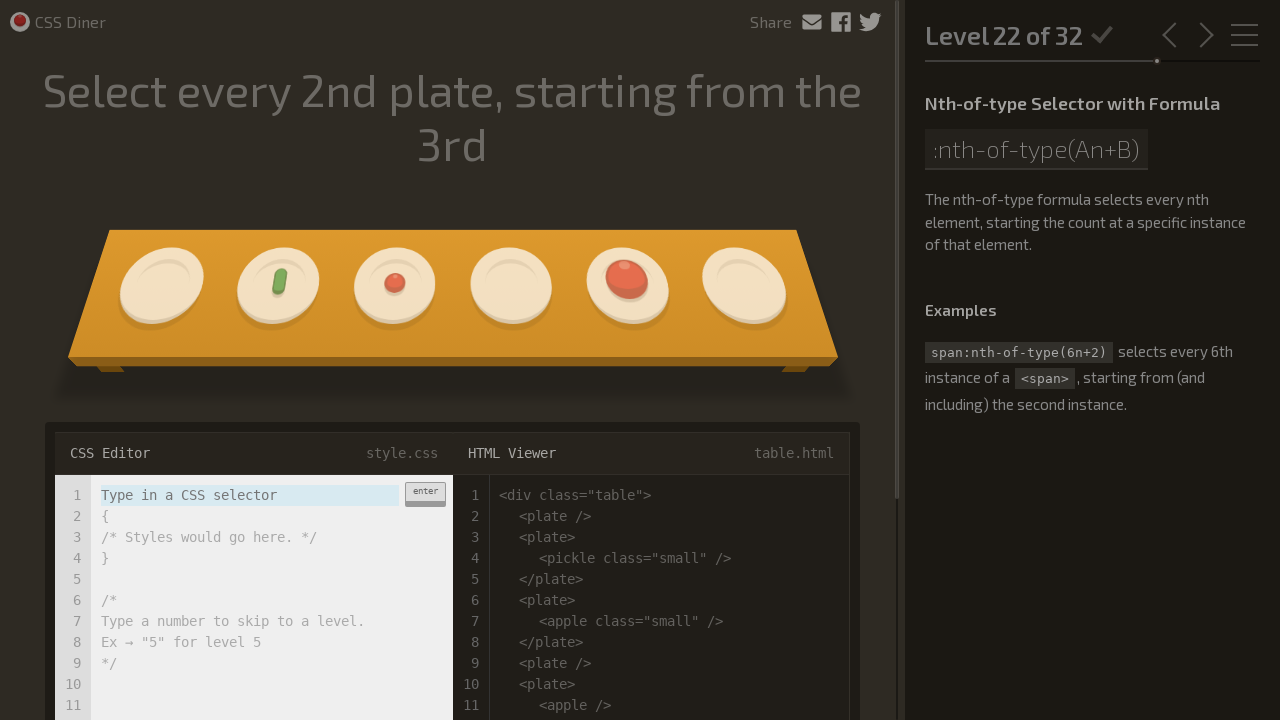

Input field visible for level 22
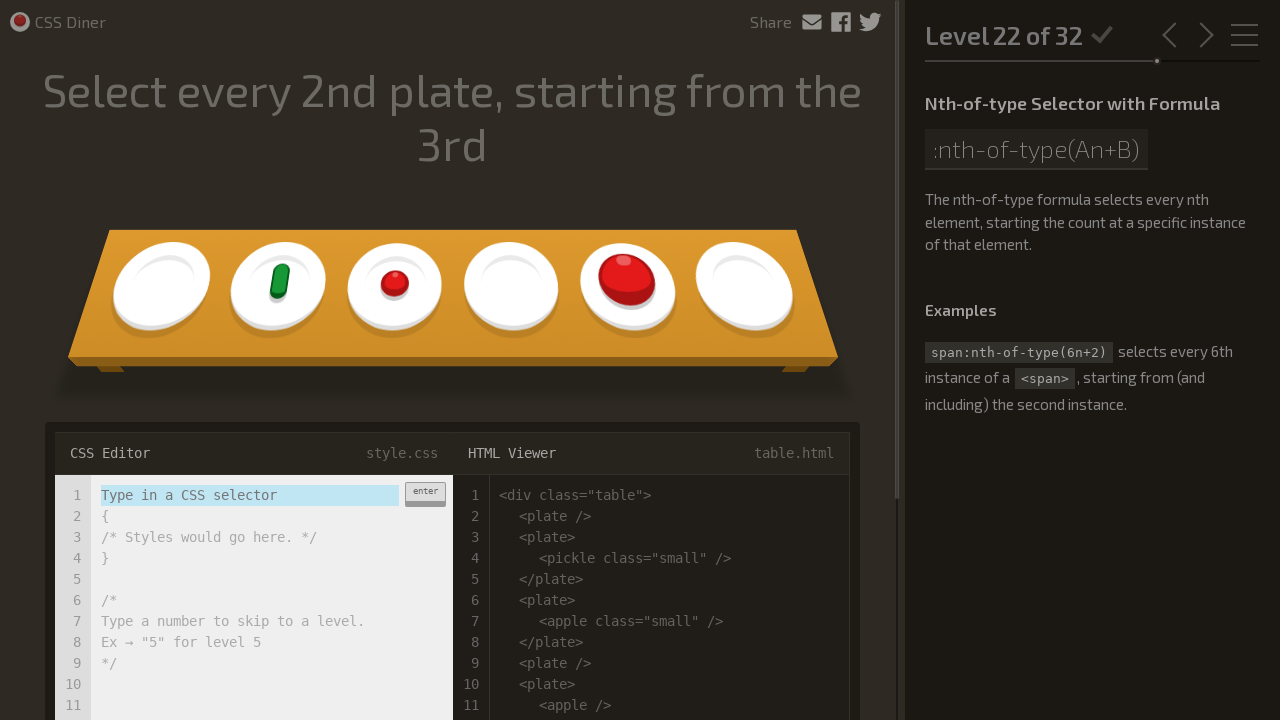

Level 22: Entered CSS selector 'plate:nth-of-type(2n+3)' on input.input-strobe[type='text']
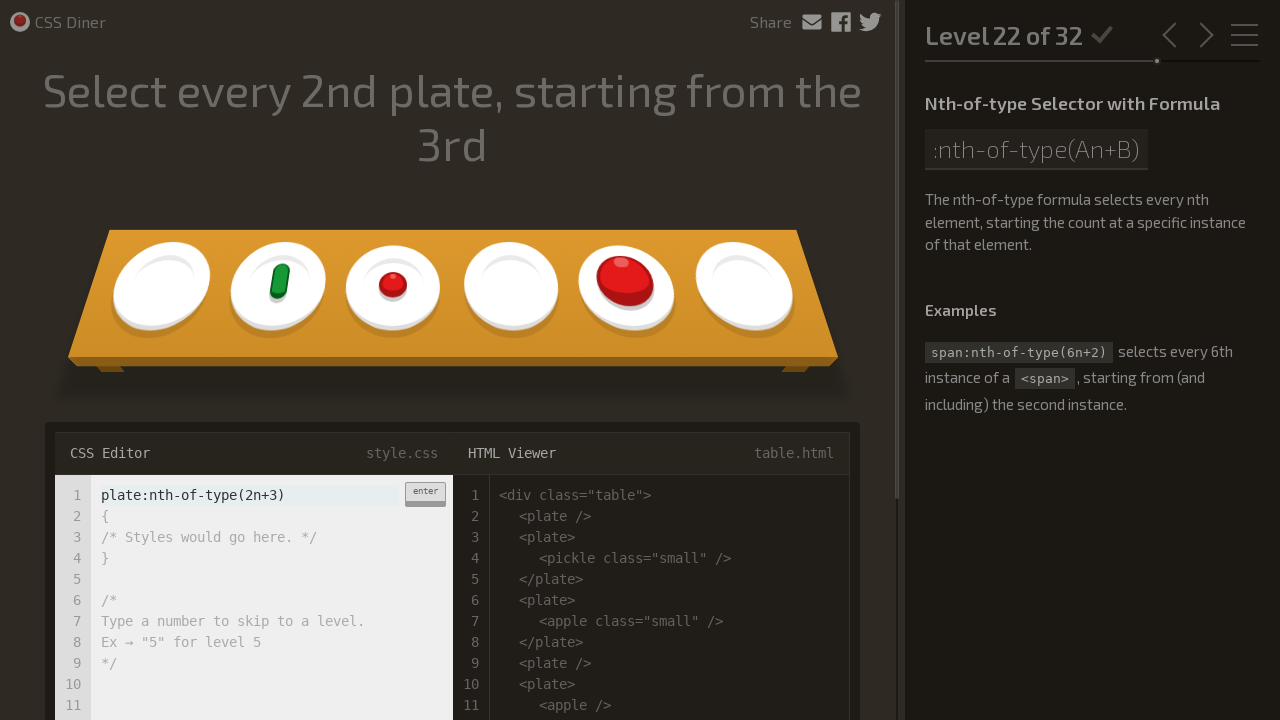

Level 22: Clicked enter button to submit selector at (425, 494) on .enter-button
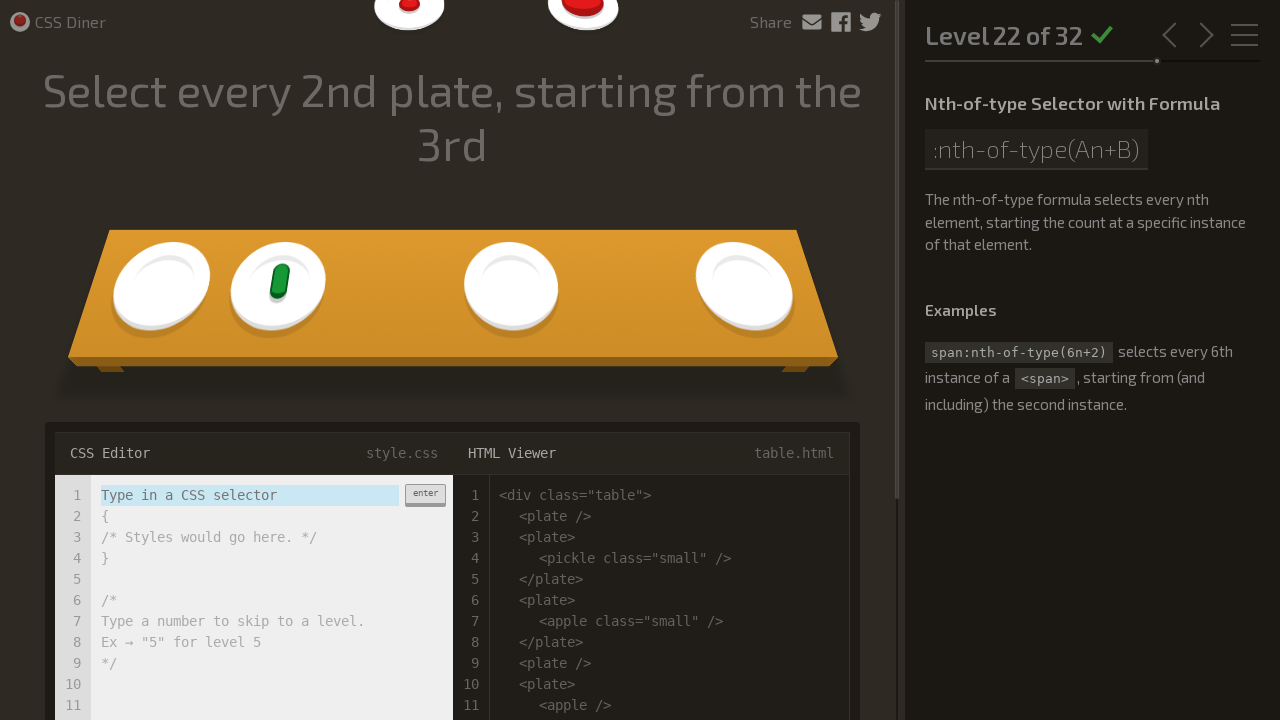

Level 22: Completed successfully, advanced to level 23
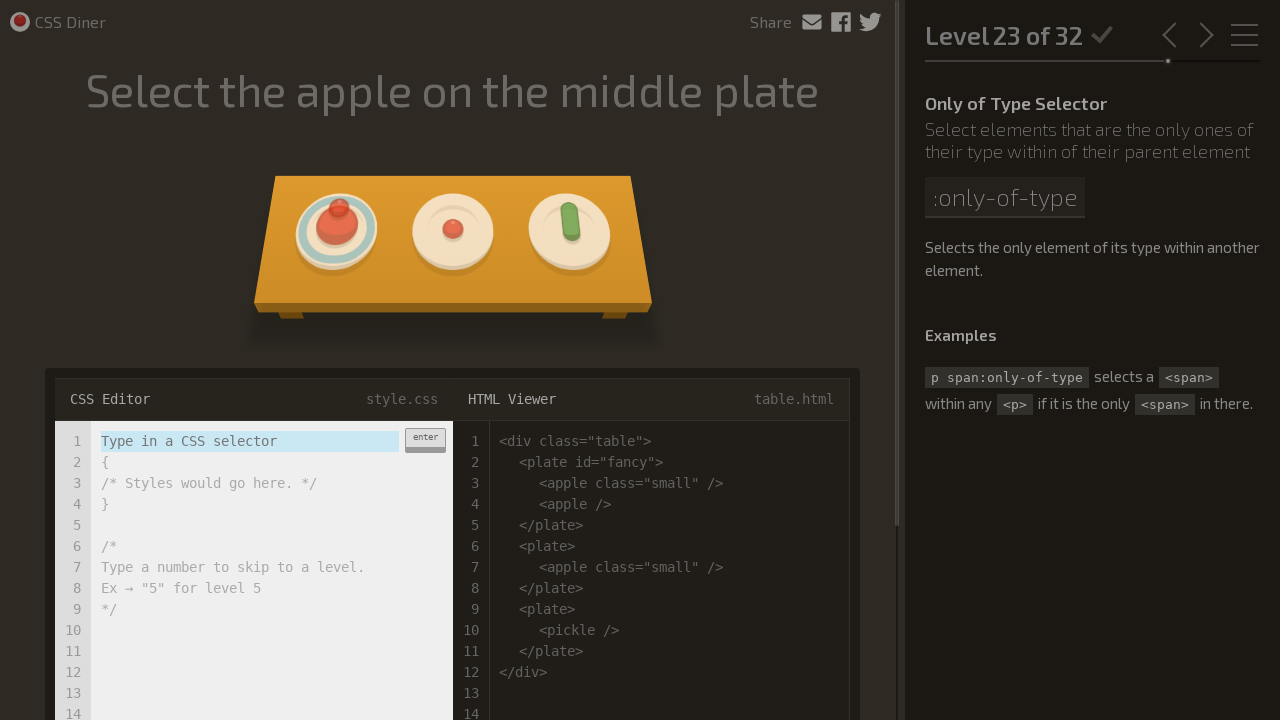

Input field visible for level 23
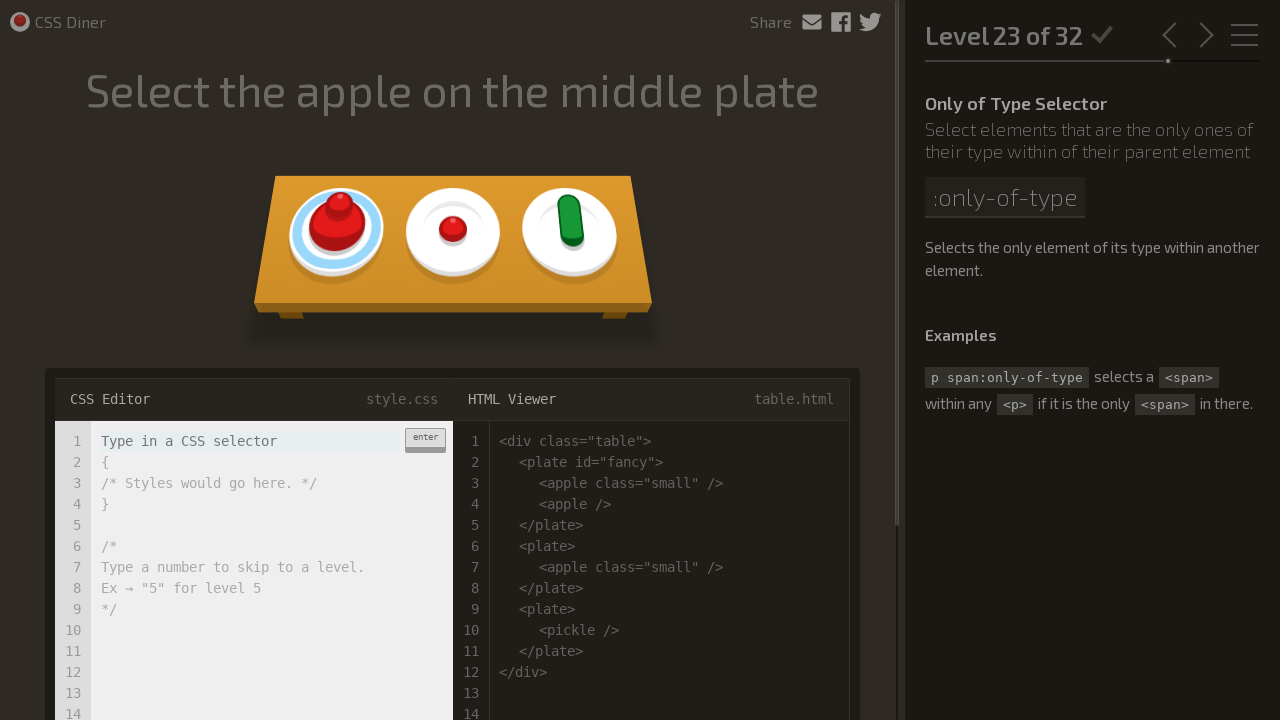

Level 23: Entered CSS selector 'plate apple:only-of-type' on input.input-strobe[type='text']
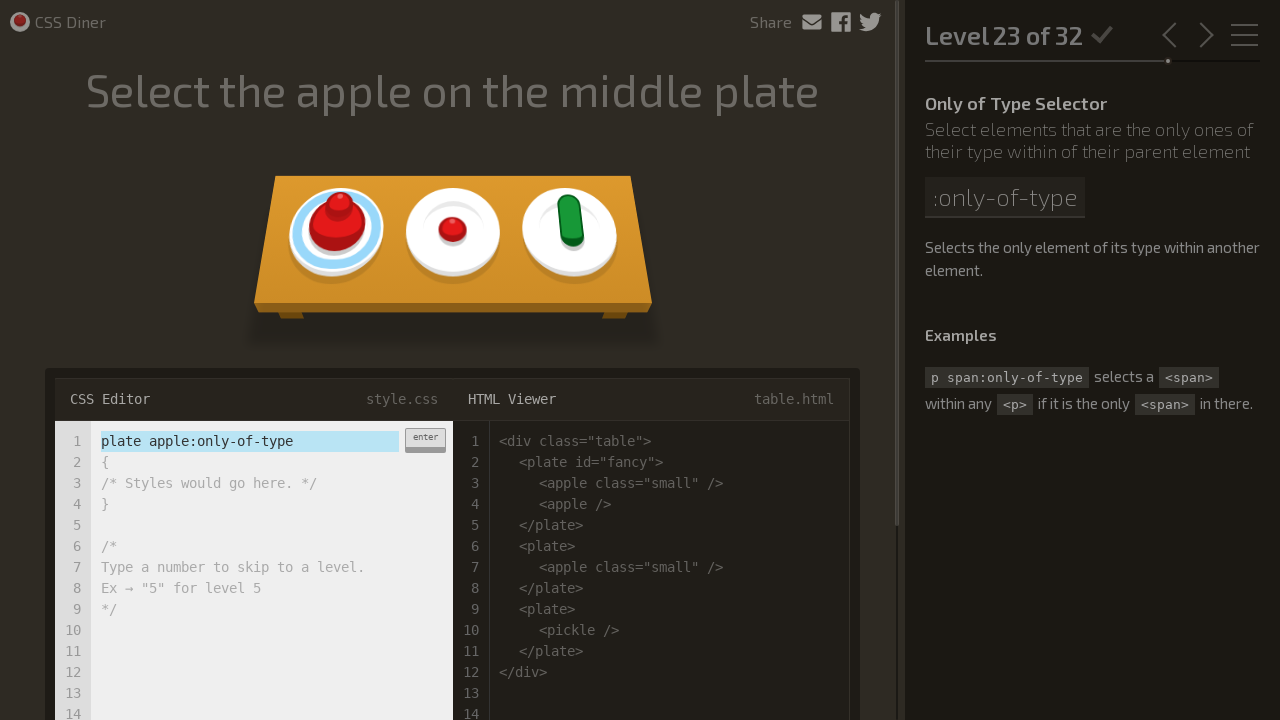

Level 23: Clicked enter button to submit selector at (425, 440) on .enter-button
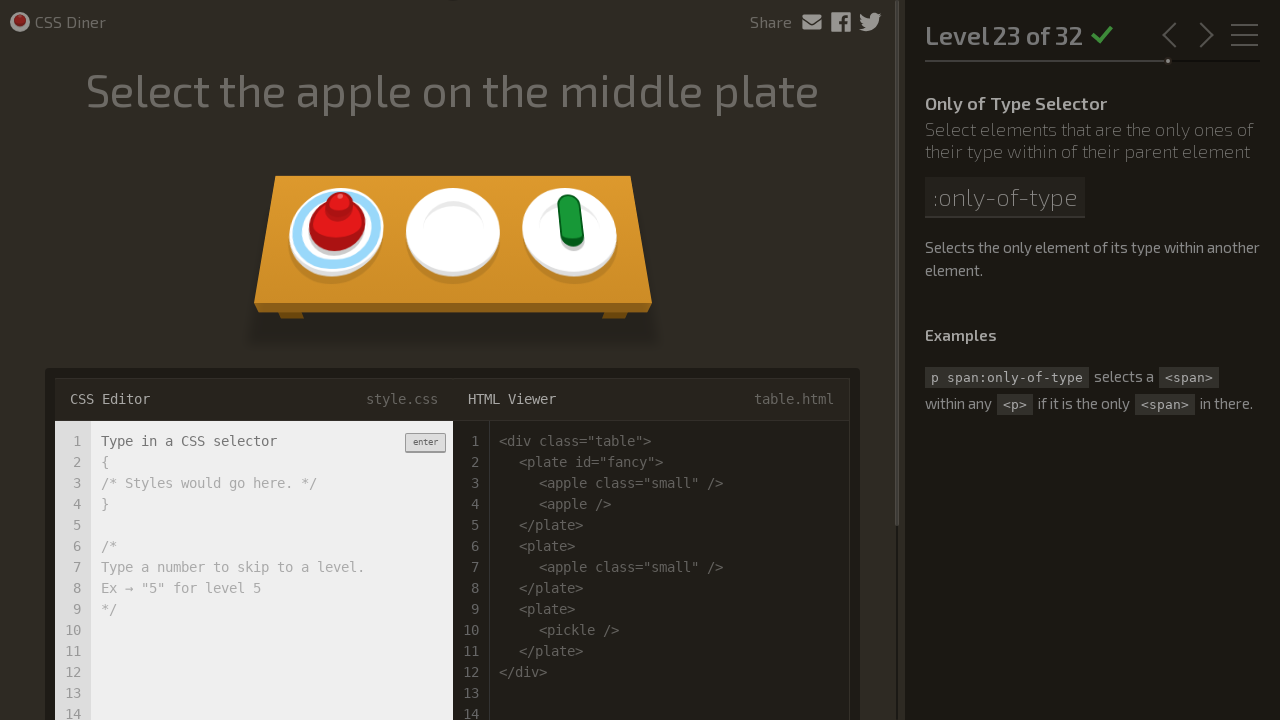

Level 23: Completed successfully, advanced to level 24
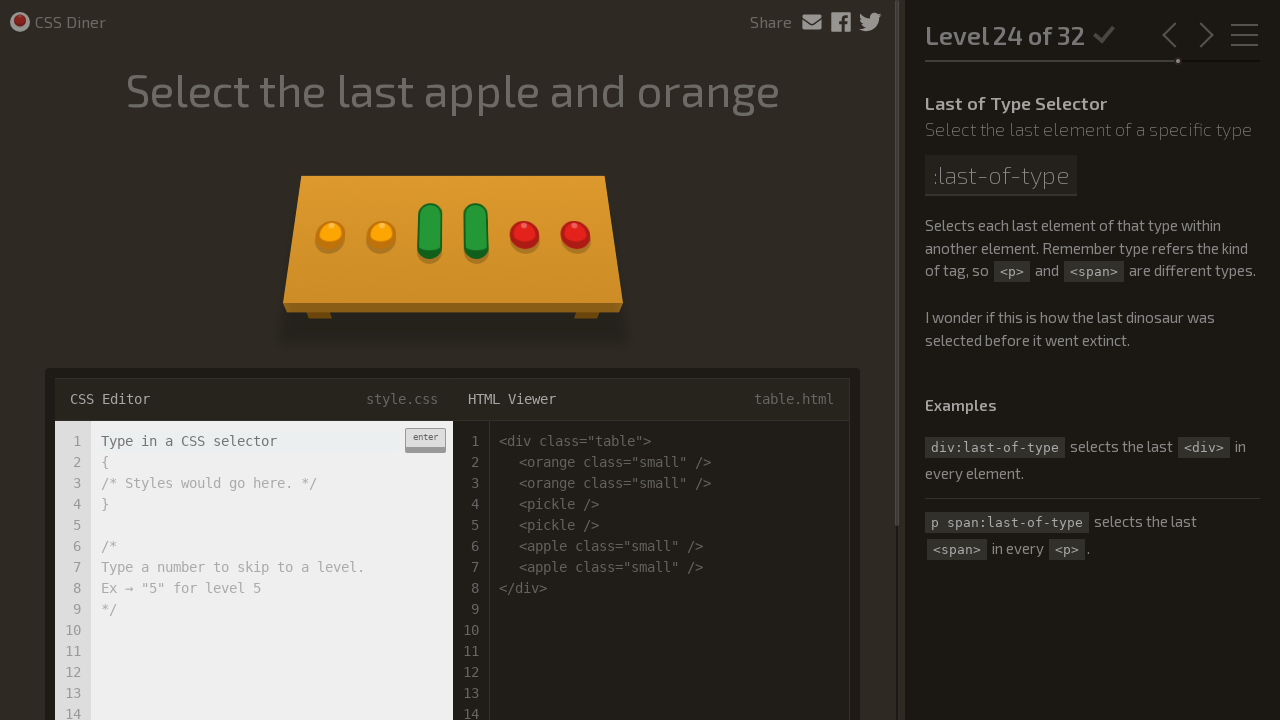

Input field visible for level 24
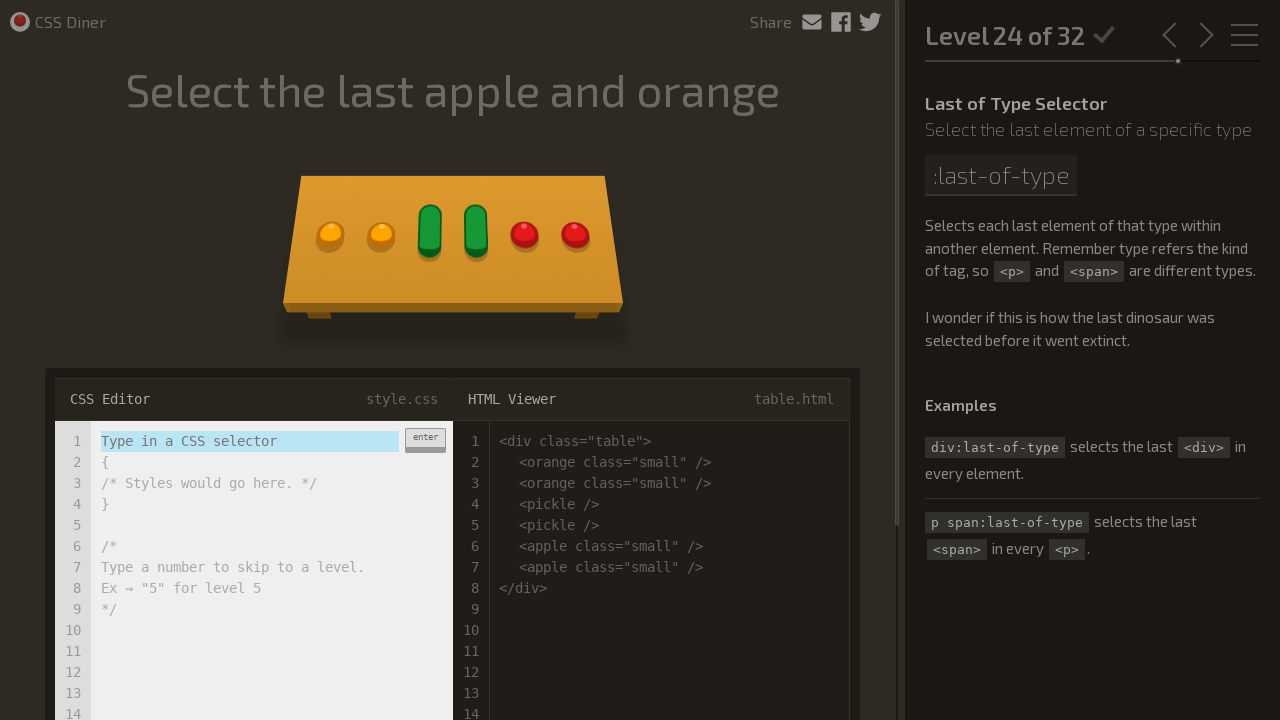

Level 24: Entered CSS selector 'apple:last-of-type, orange:last-of-type' on input.input-strobe[type='text']
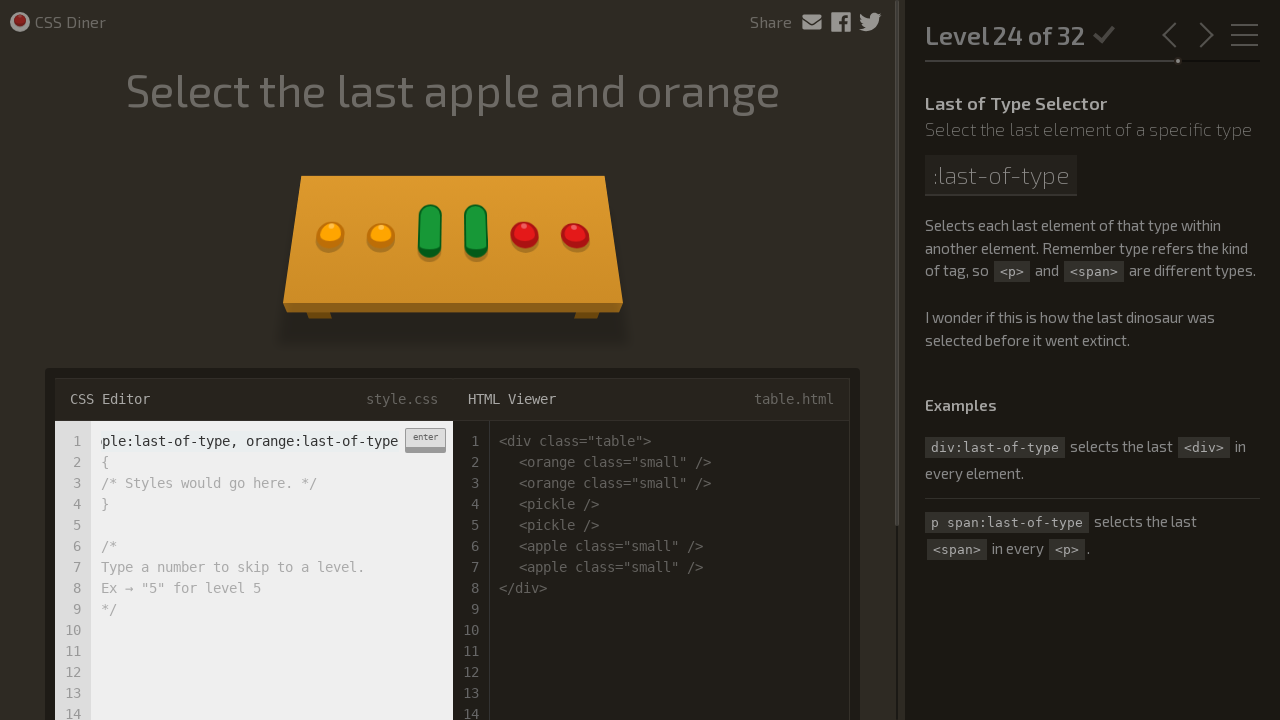

Level 24: Clicked enter button to submit selector at (425, 440) on .enter-button
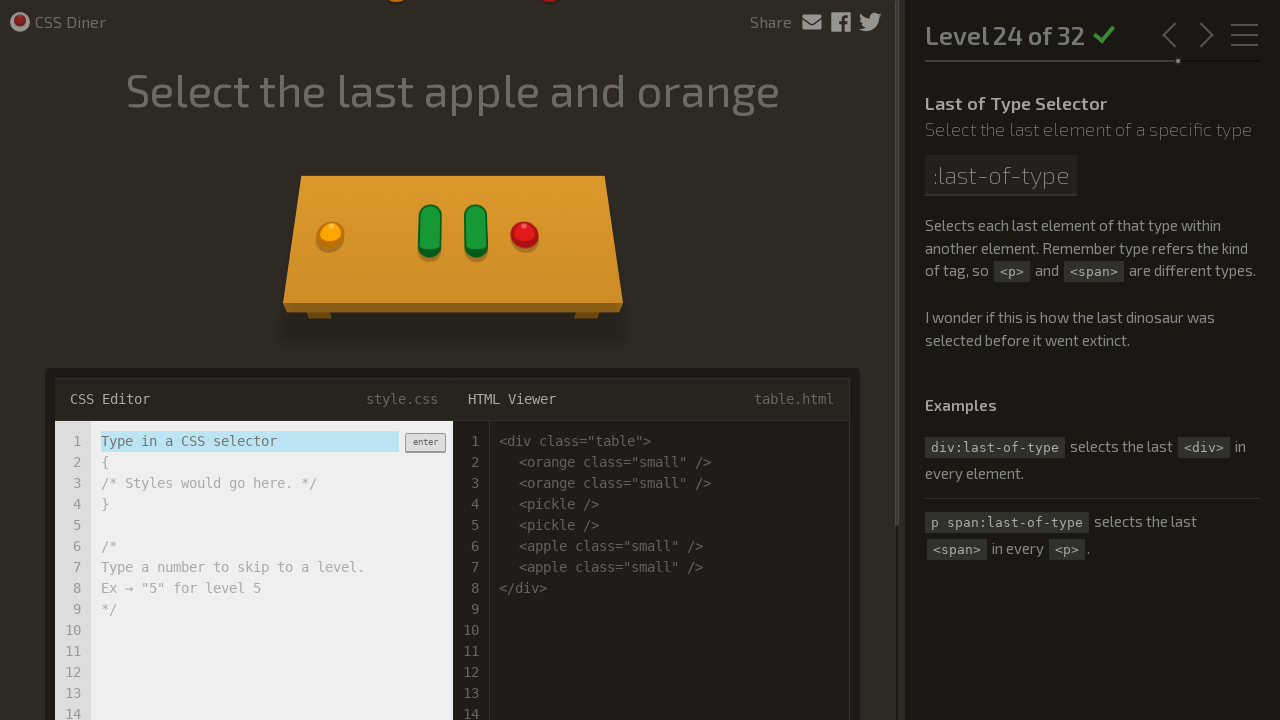

Level 24: Completed successfully, advanced to level 25
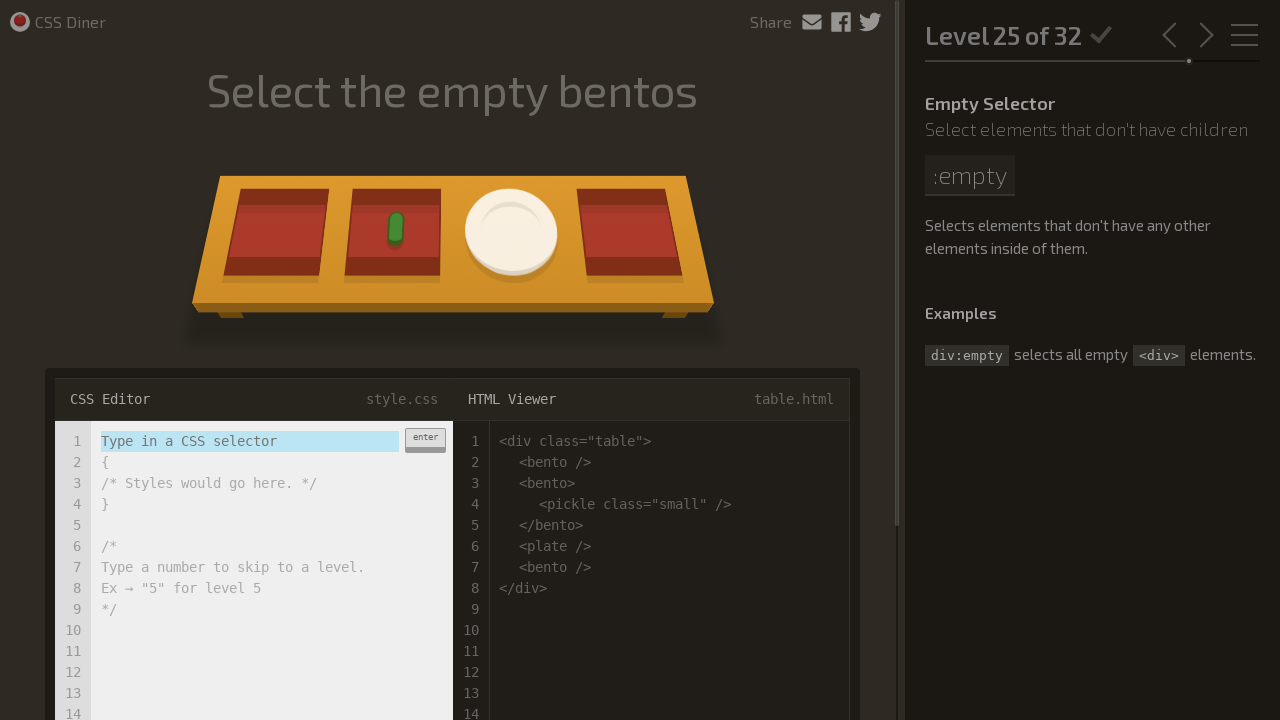

Input field visible for level 25
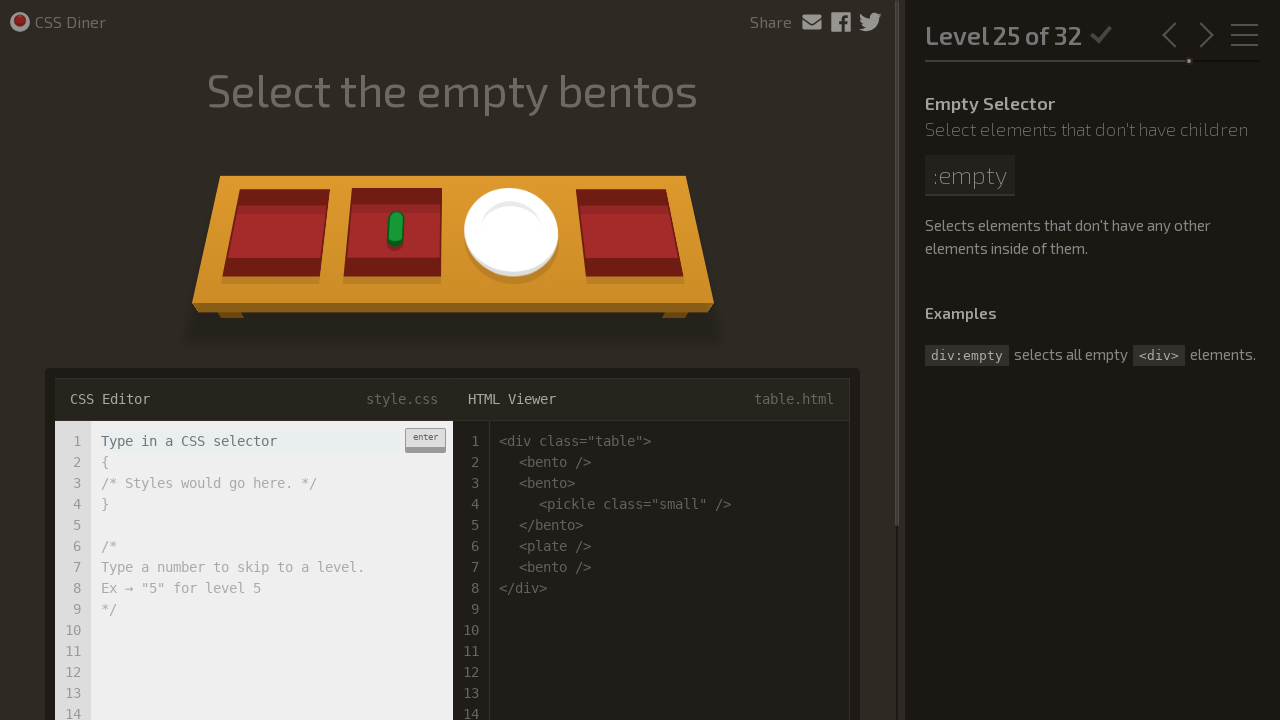

Level 25: Entered CSS selector 'bento:empty' on input.input-strobe[type='text']
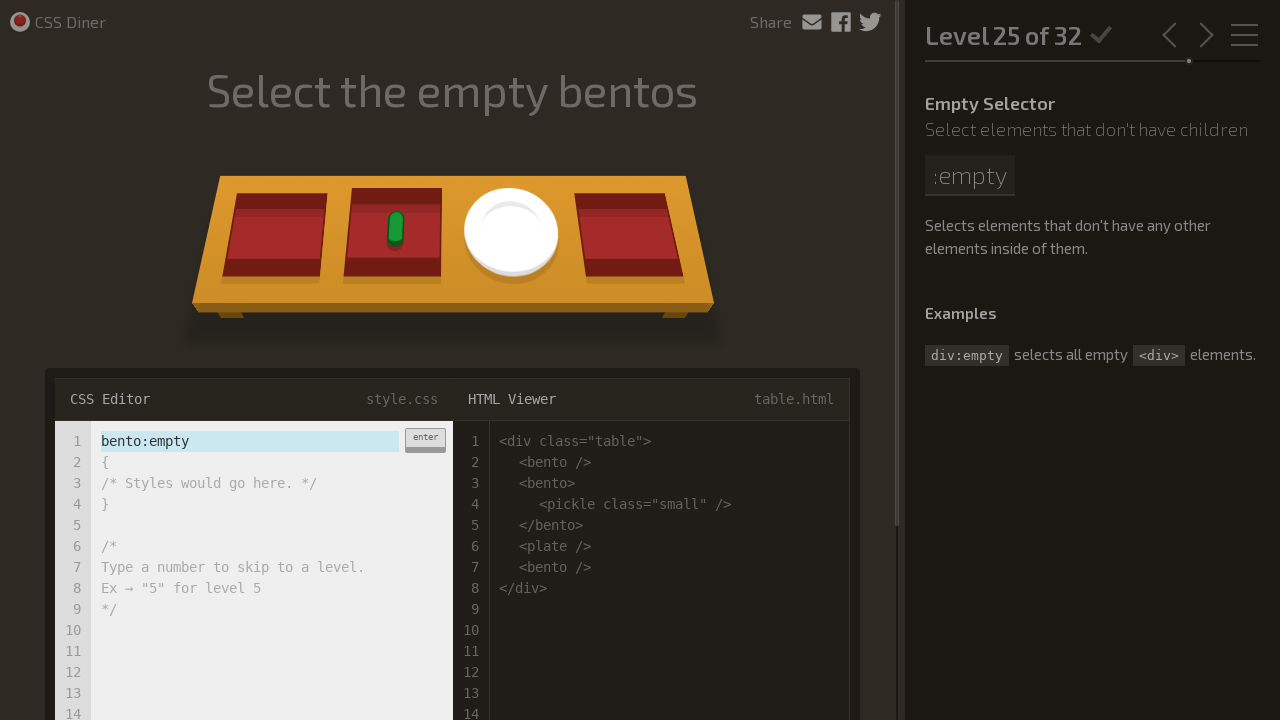

Level 25: Clicked enter button to submit selector at (425, 440) on .enter-button
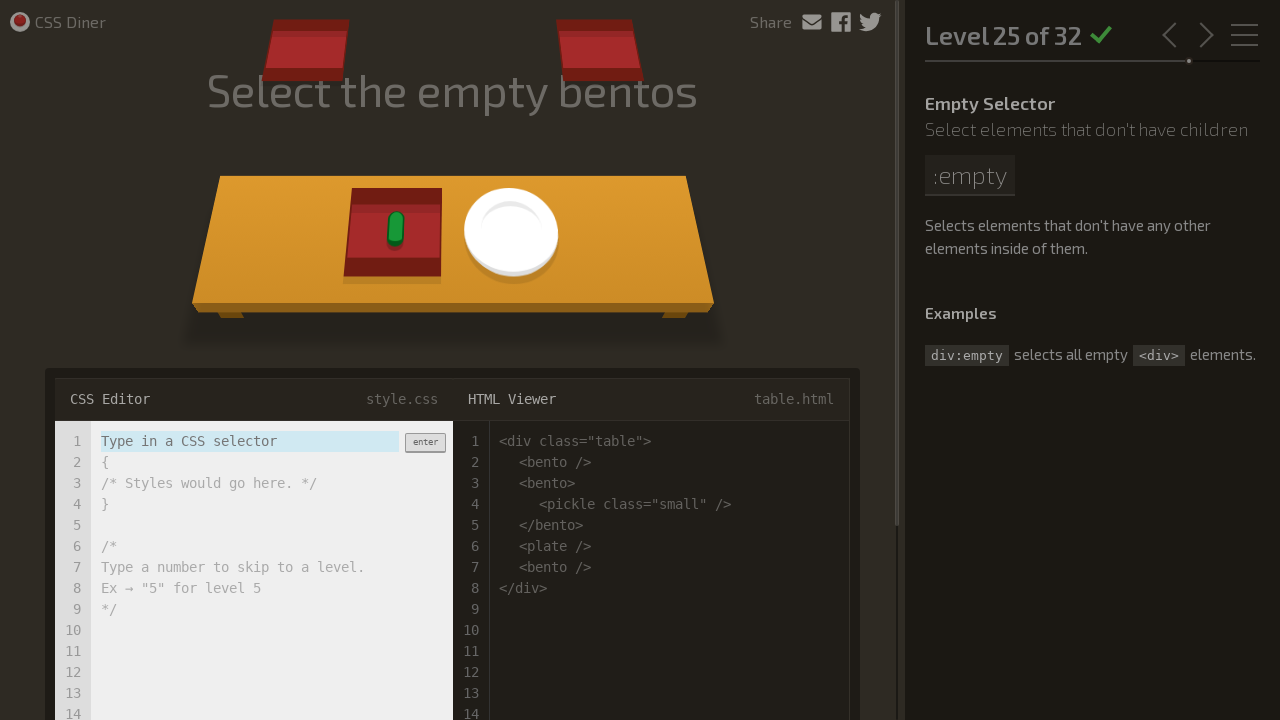

Level 25: Completed successfully, advanced to level 26
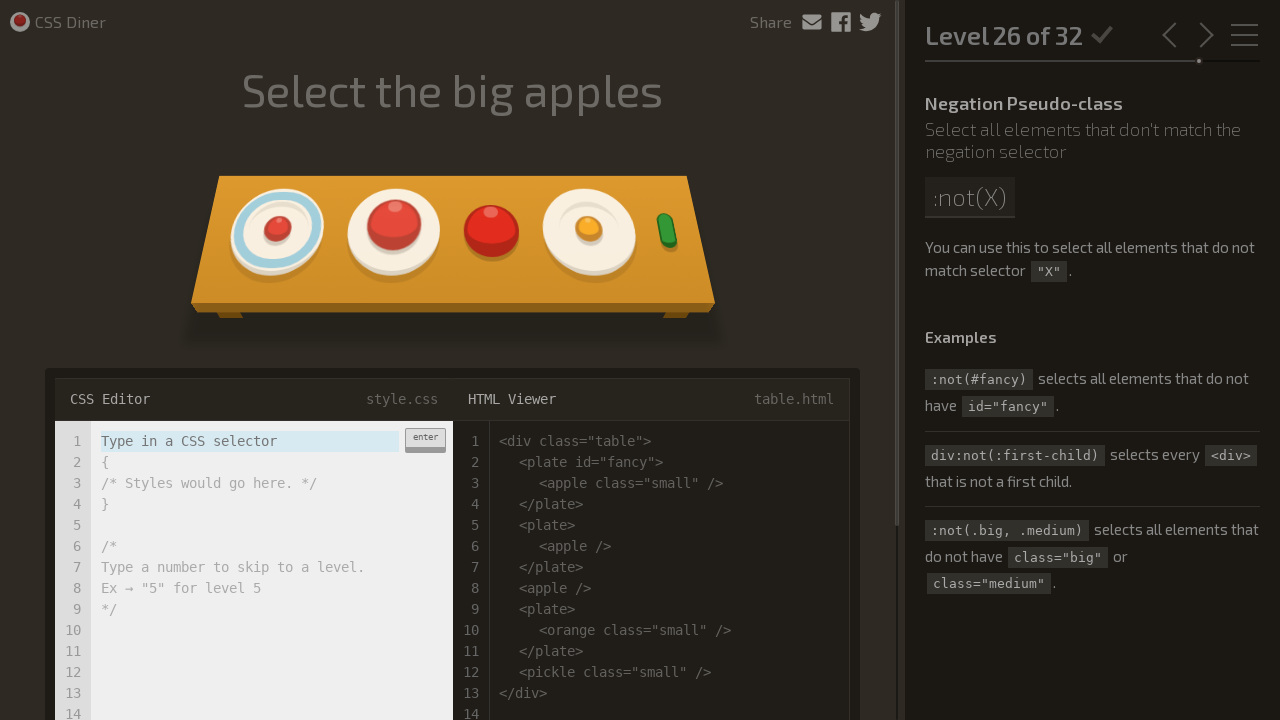

Input field visible for level 26
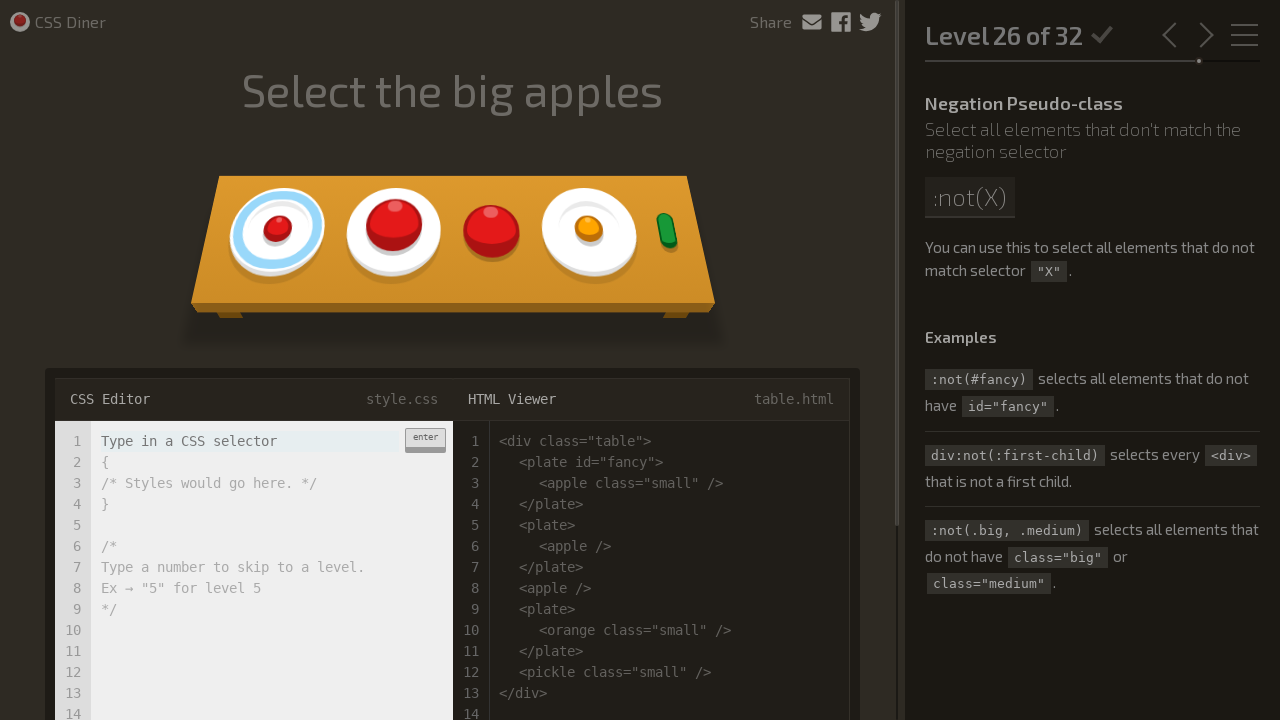

Level 26: Entered CSS selector 'apple:not(.small)' on input.input-strobe[type='text']
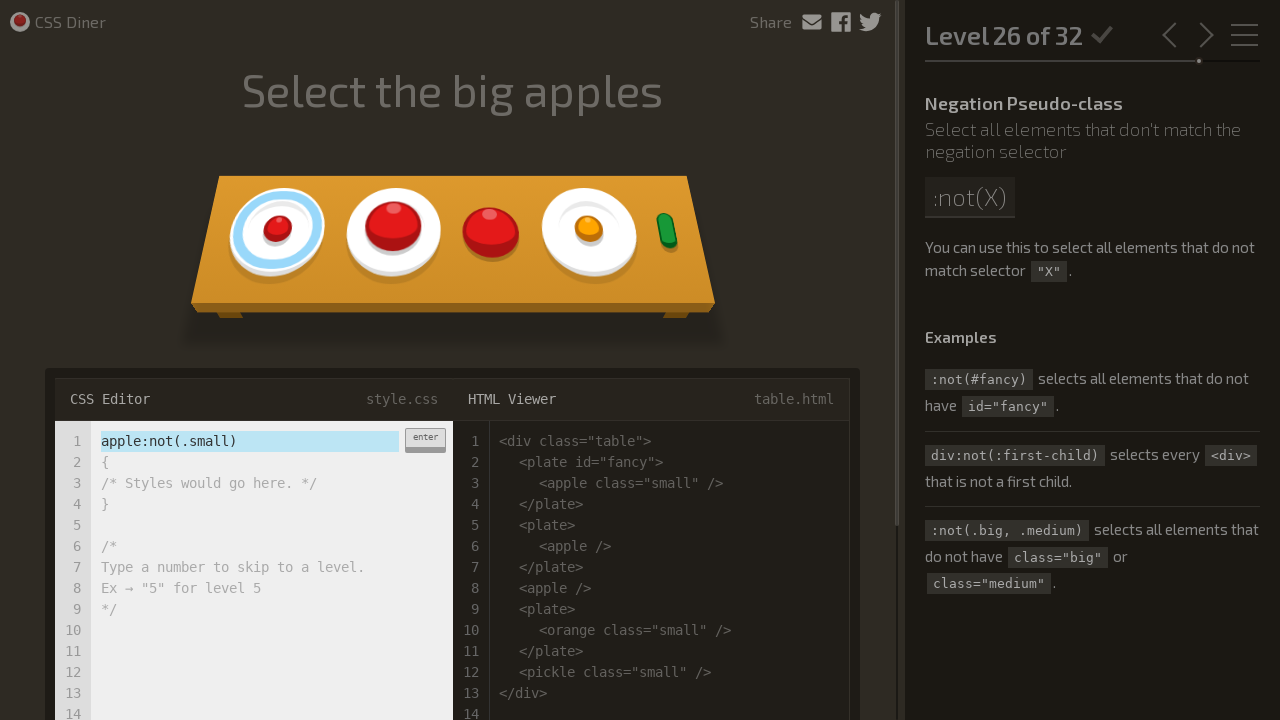

Level 26: Clicked enter button to submit selector at (425, 440) on .enter-button
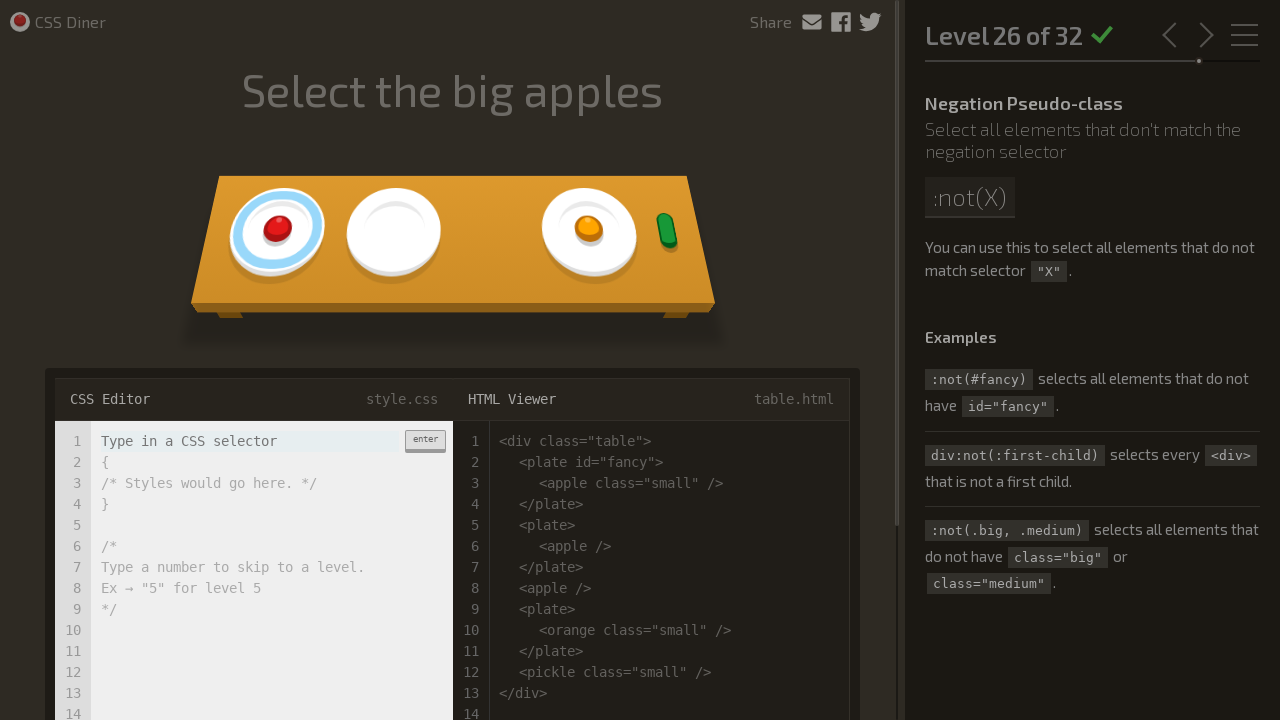

Level 26: Completed successfully, advanced to level 27
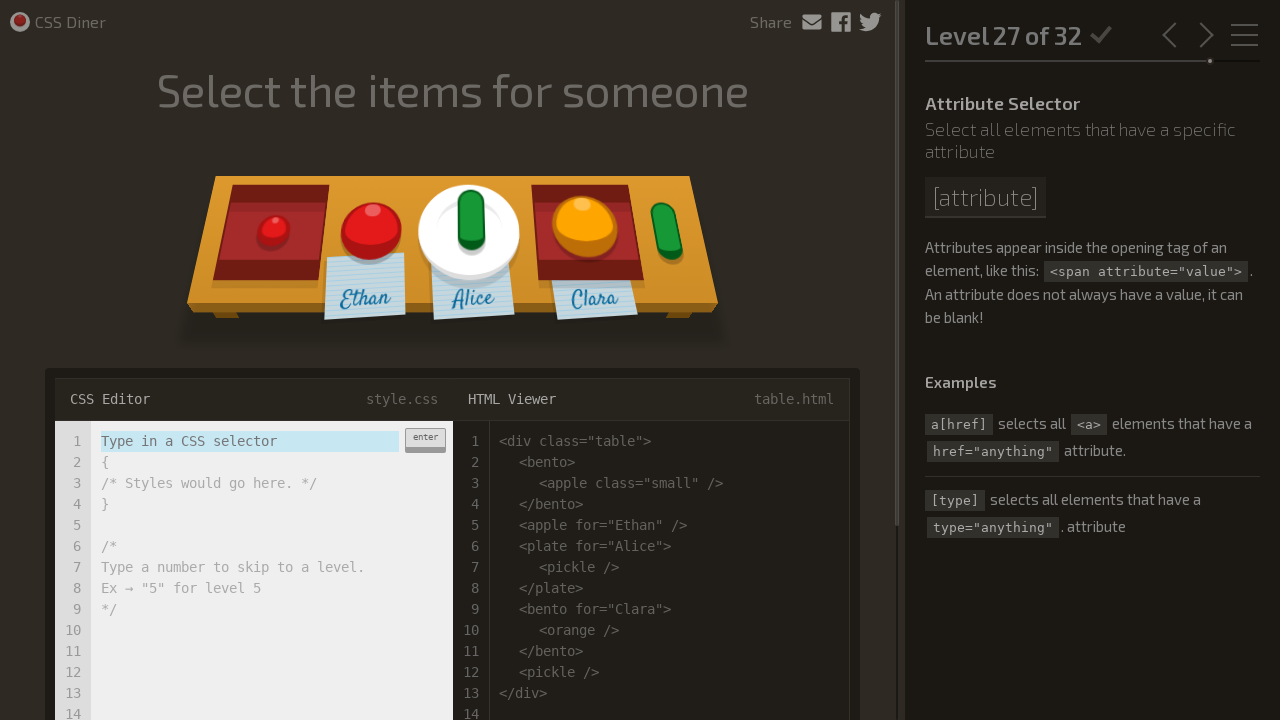

Input field visible for level 27
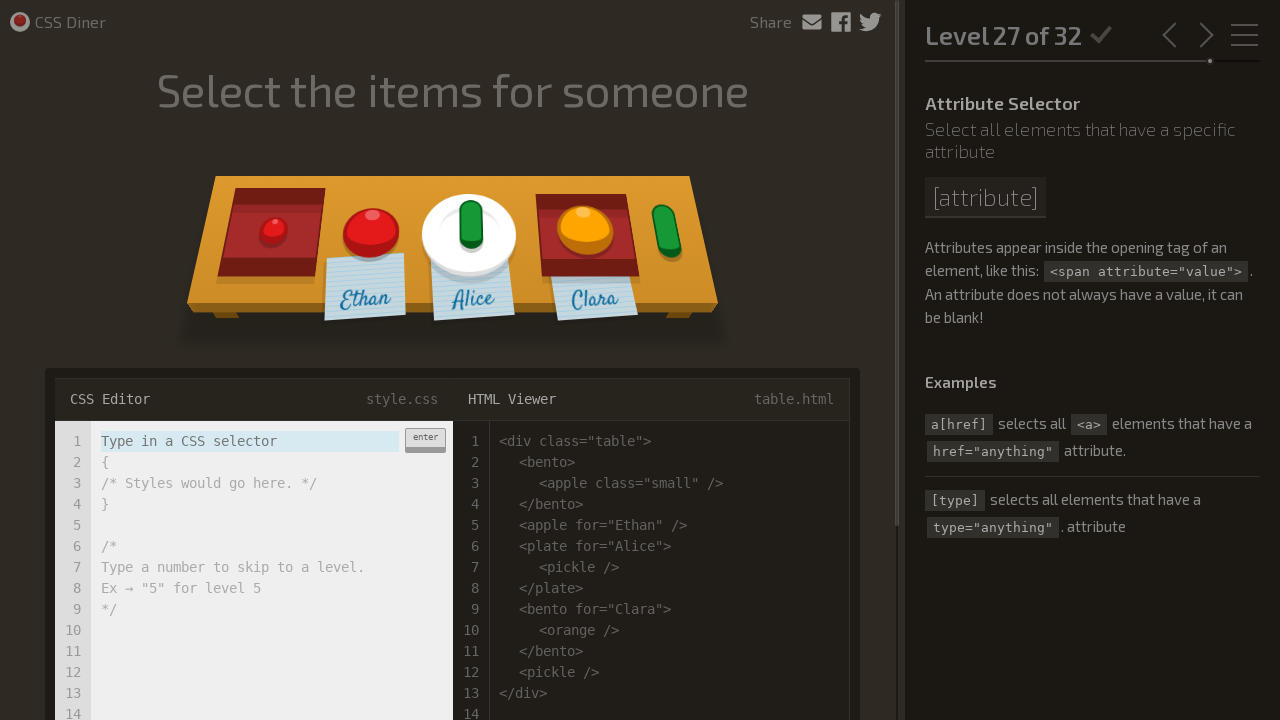

Level 27: Entered CSS selector '[for]' on input.input-strobe[type='text']
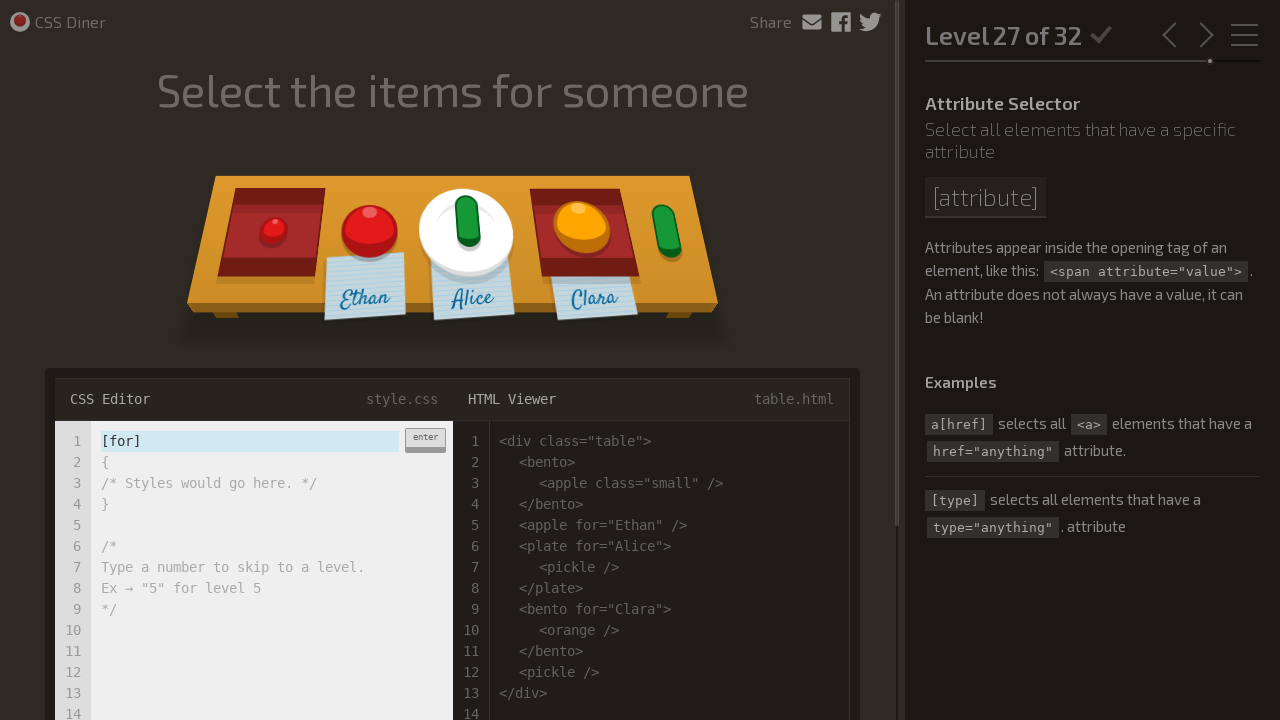

Level 27: Clicked enter button to submit selector at (425, 440) on .enter-button
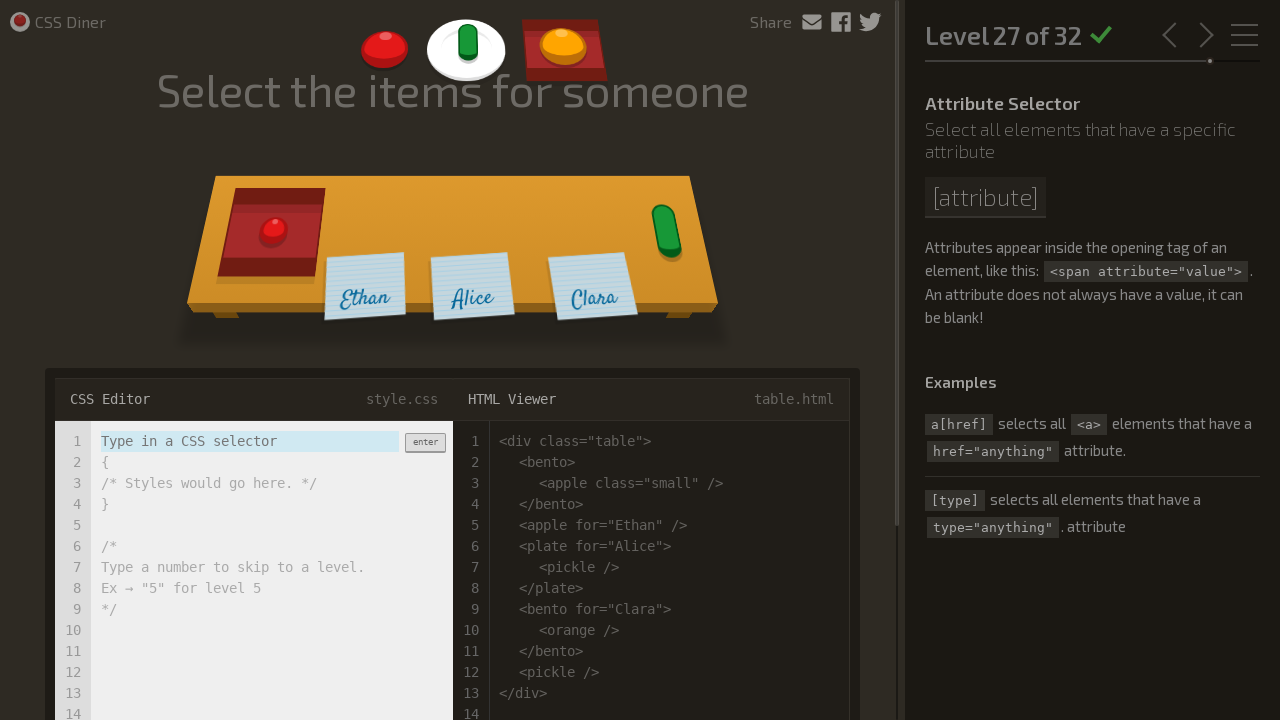

Level 27: Completed successfully, advanced to level 28
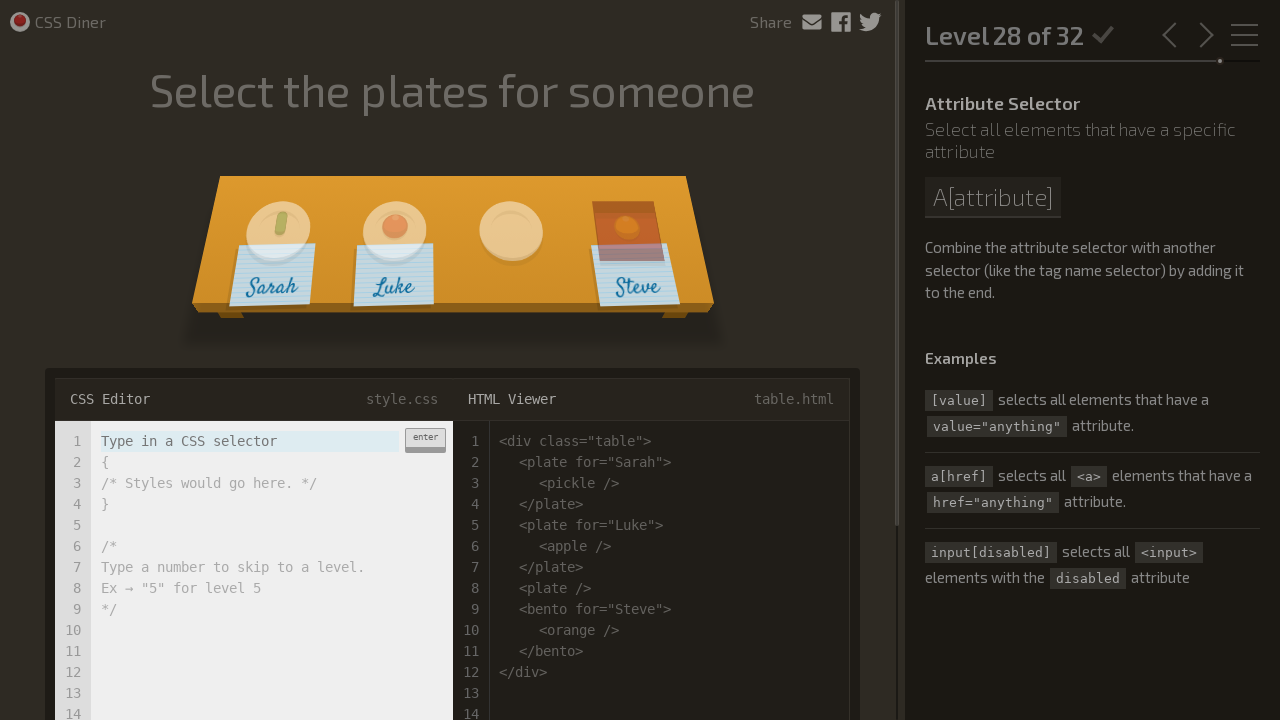

Input field visible for level 28
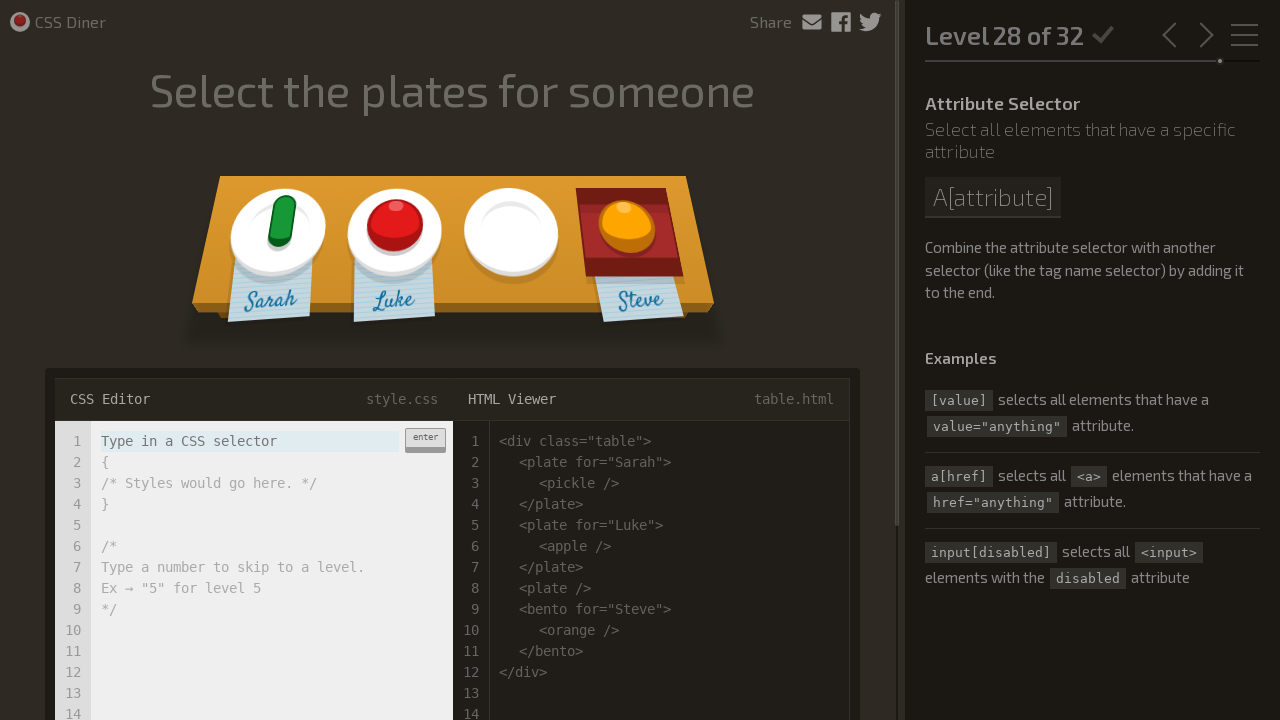

Level 28: Entered CSS selector 'plate[for]' on input.input-strobe[type='text']
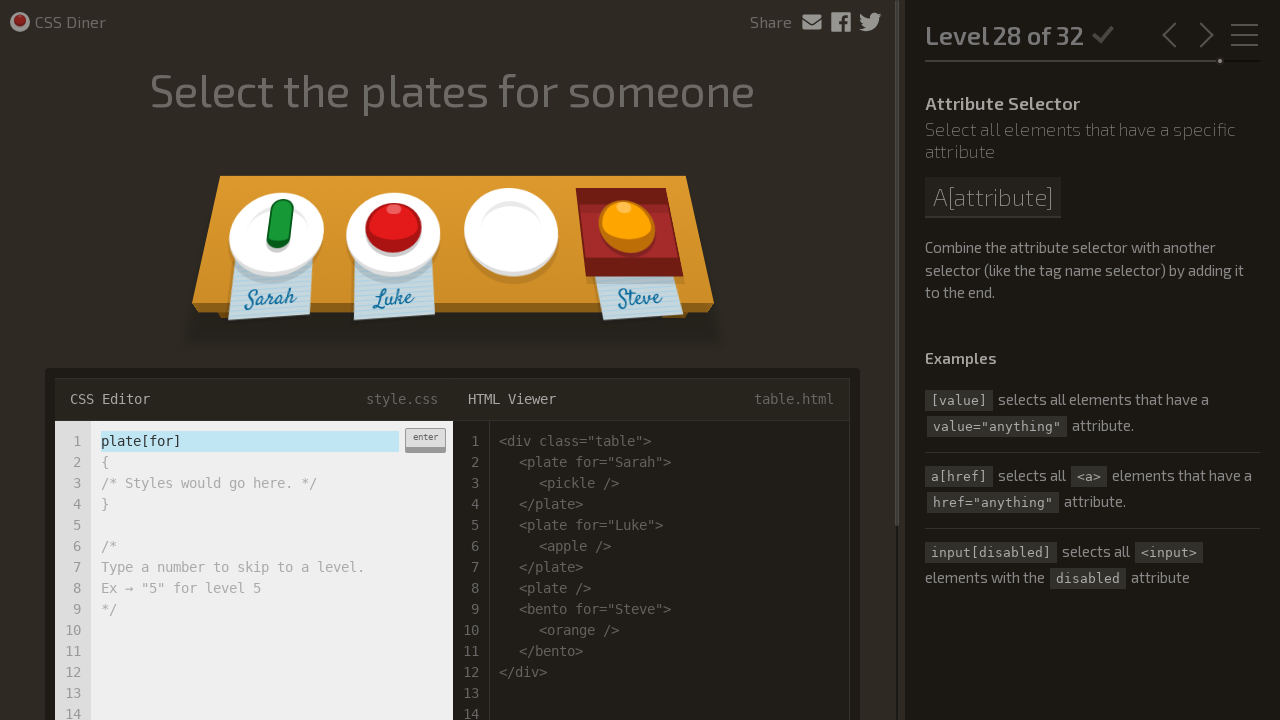

Level 28: Clicked enter button to submit selector at (425, 440) on .enter-button
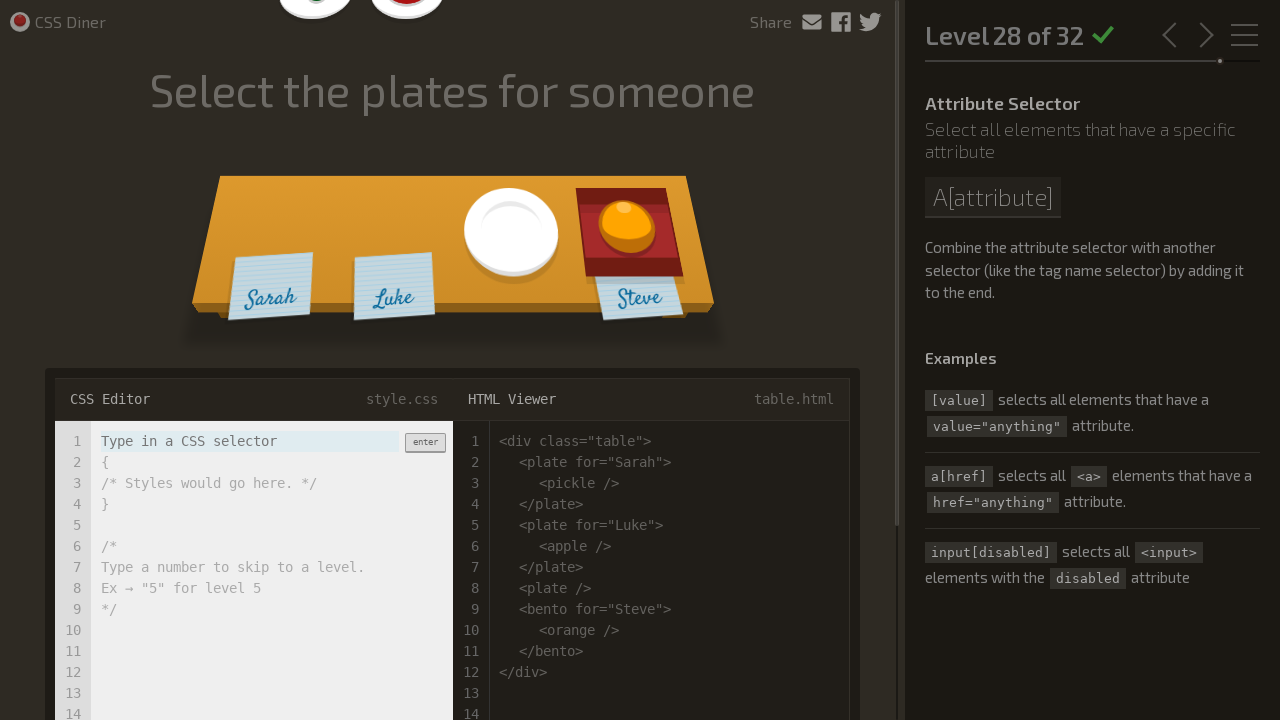

Level 28: Completed successfully, advanced to level 29
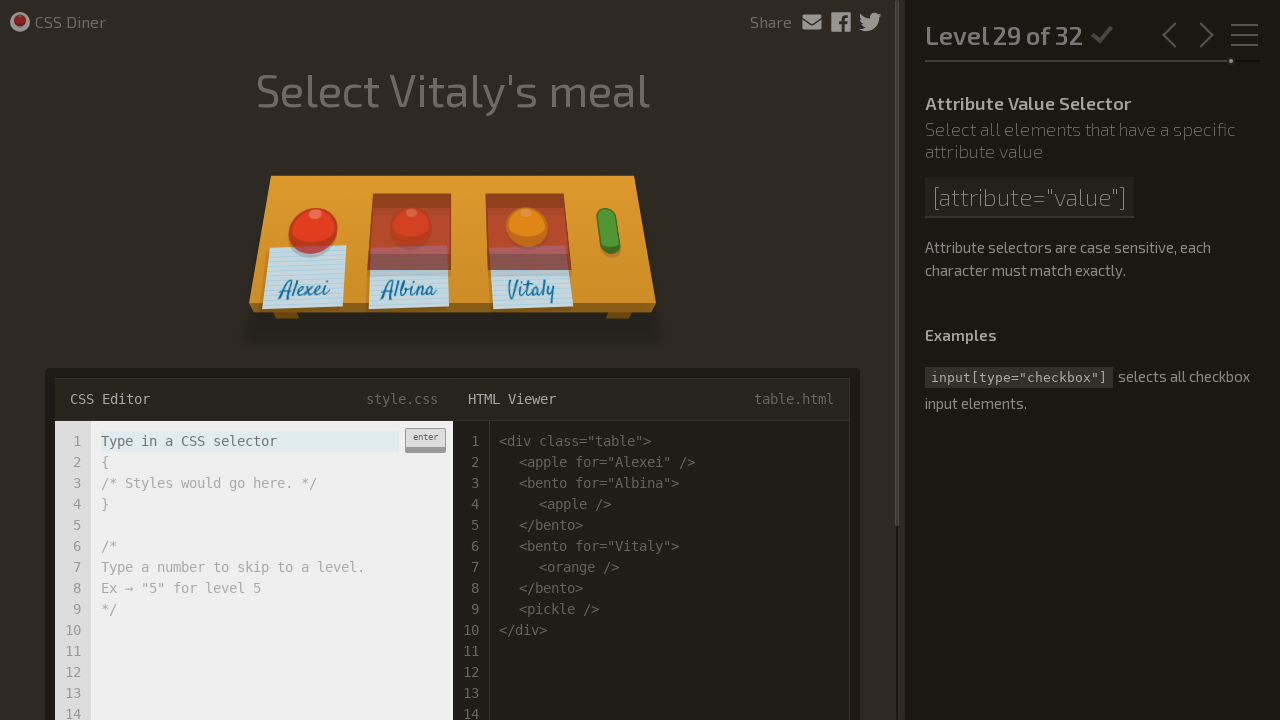

Input field visible for level 29
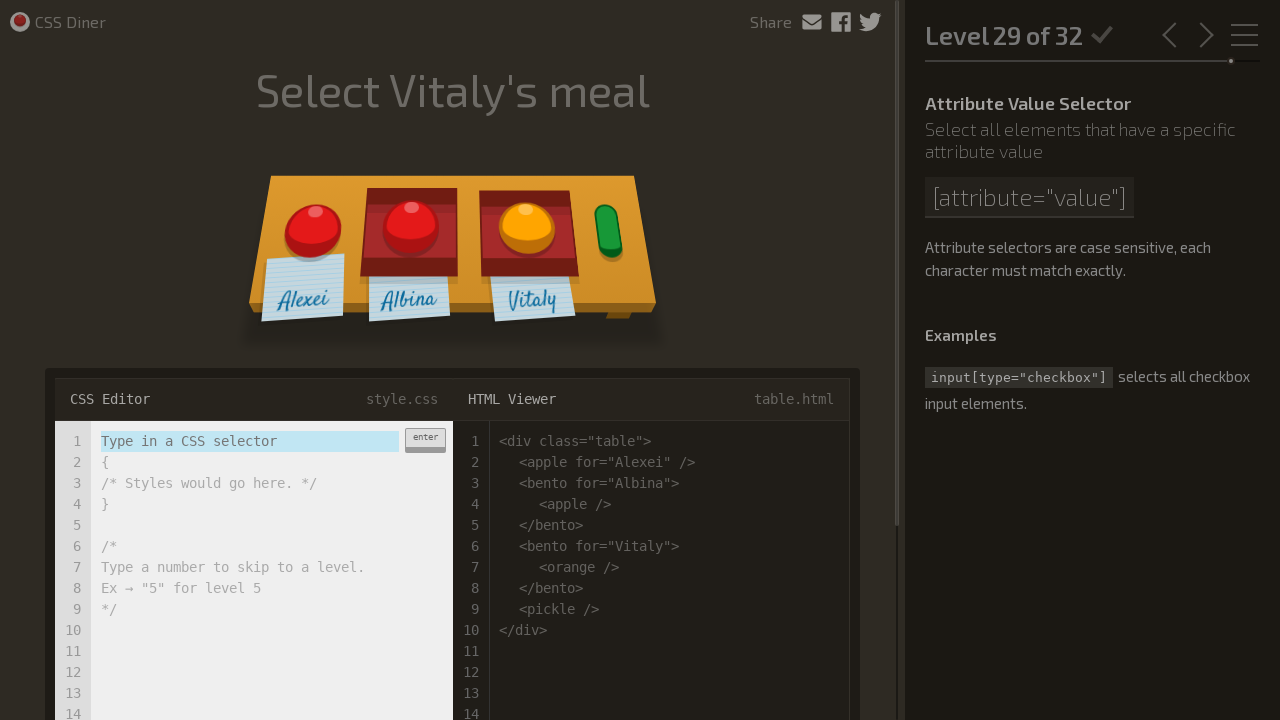

Level 29: Entered CSS selector '[for='Vitaly']' on input.input-strobe[type='text']
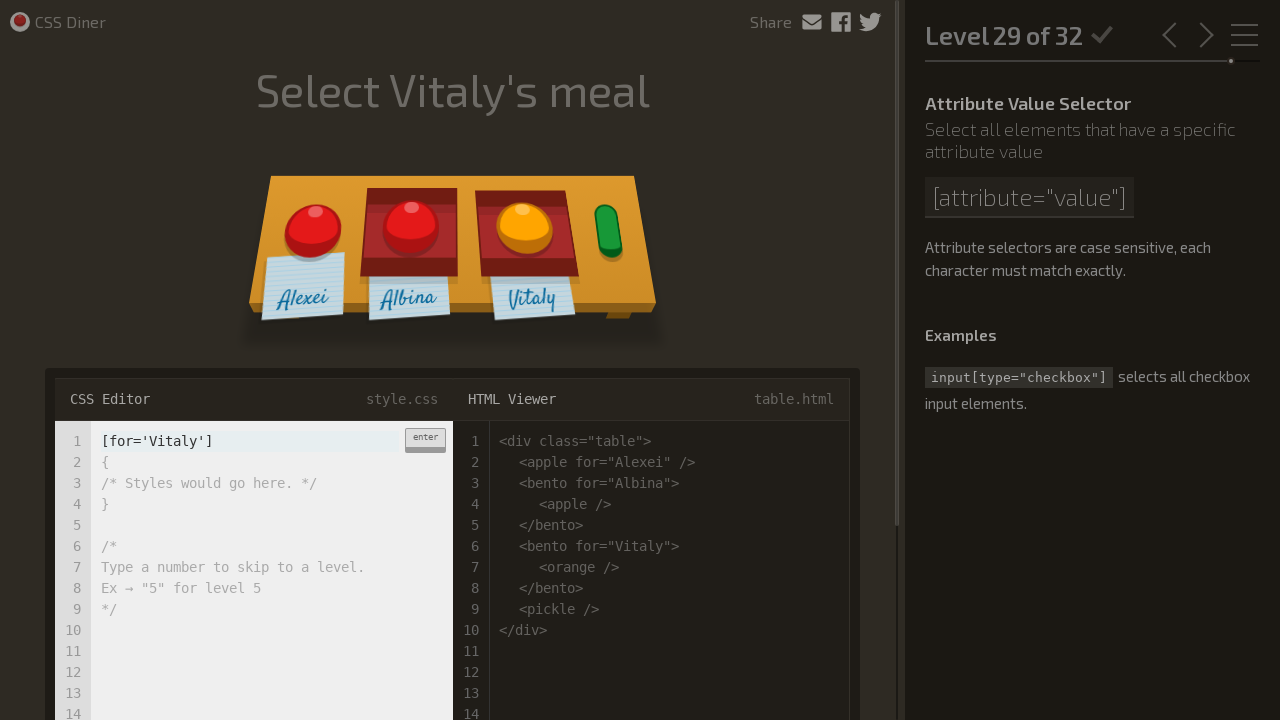

Level 29: Clicked enter button to submit selector at (425, 440) on .enter-button
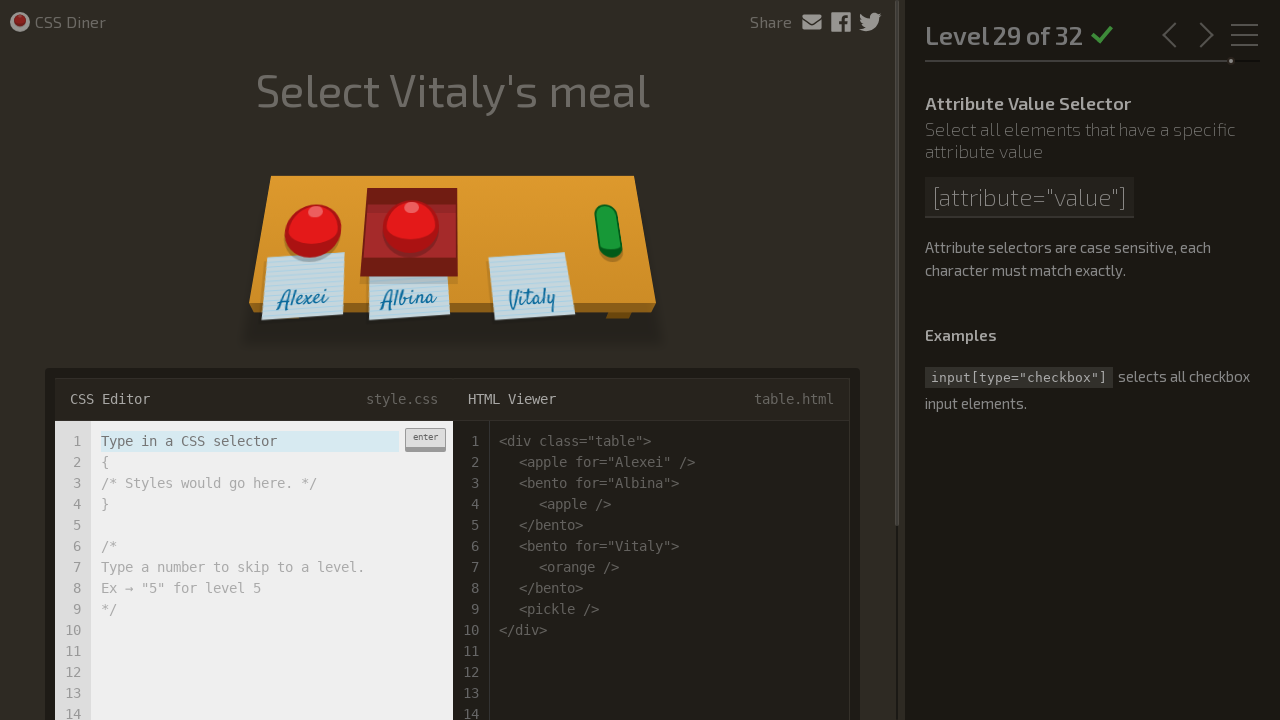

Level 29: Completed successfully, advanced to level 30
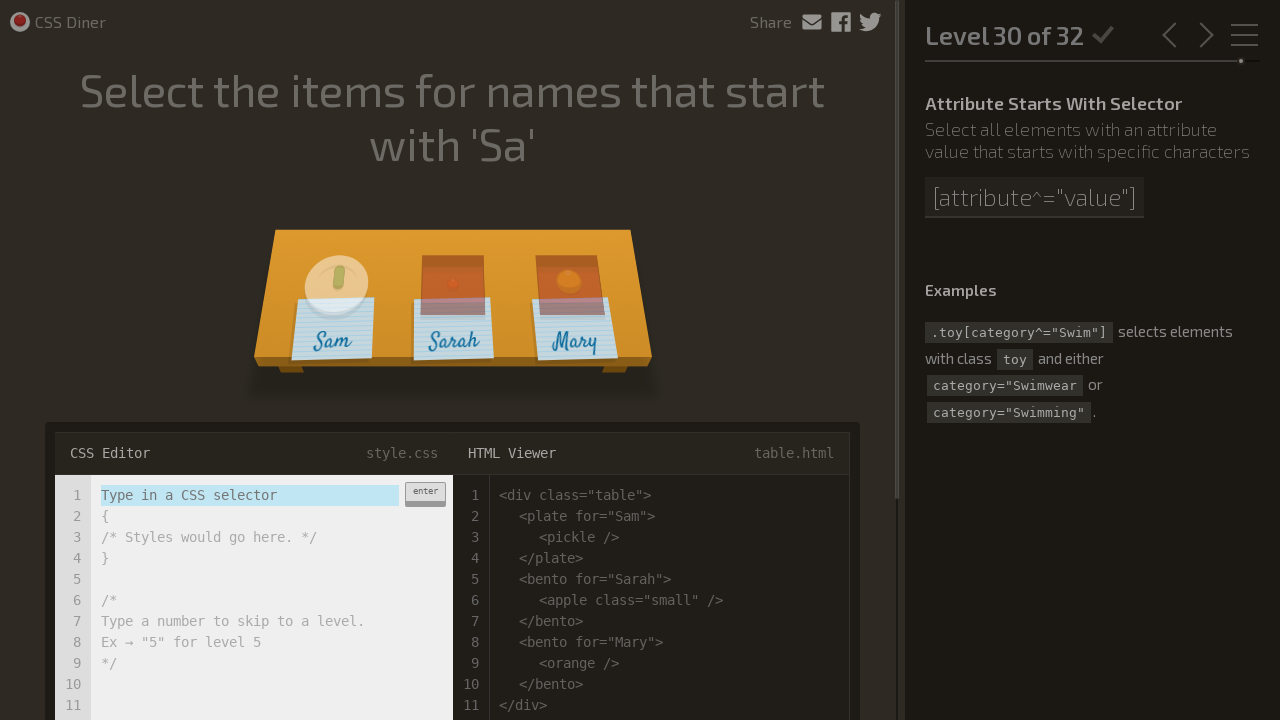

Input field visible for level 30
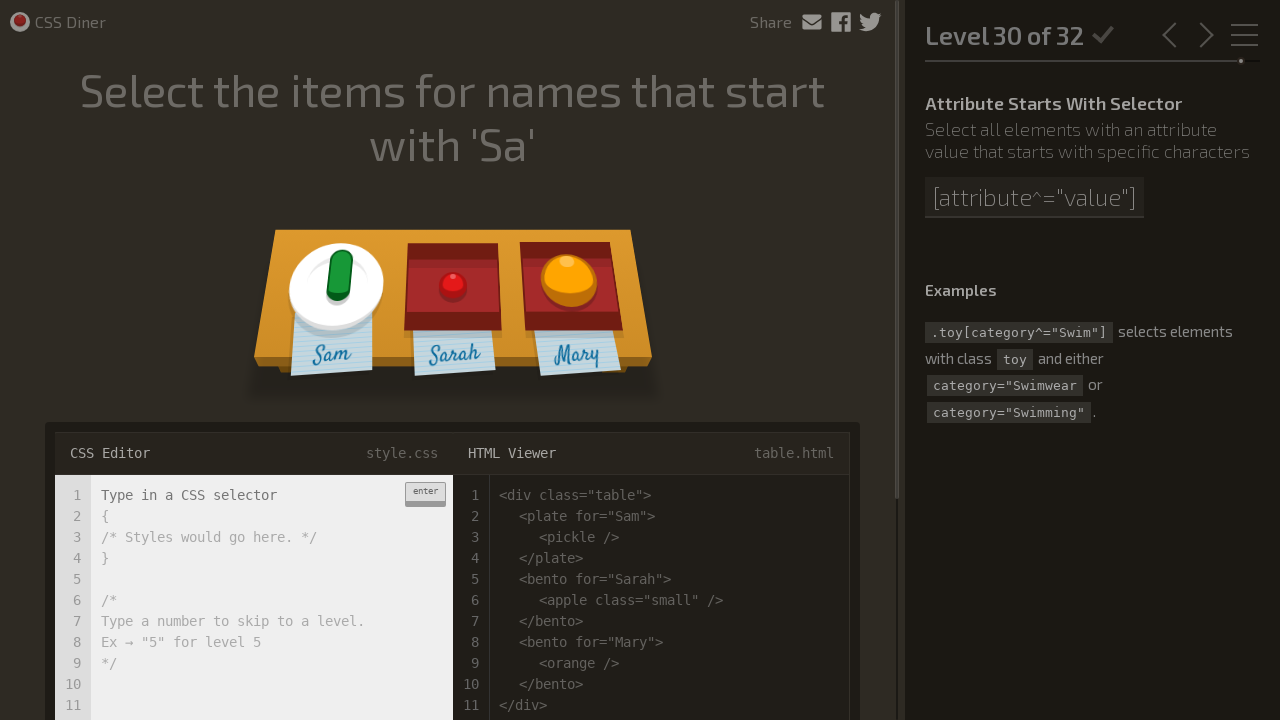

Level 30: Entered CSS selector '[for^='Sa']' on input.input-strobe[type='text']
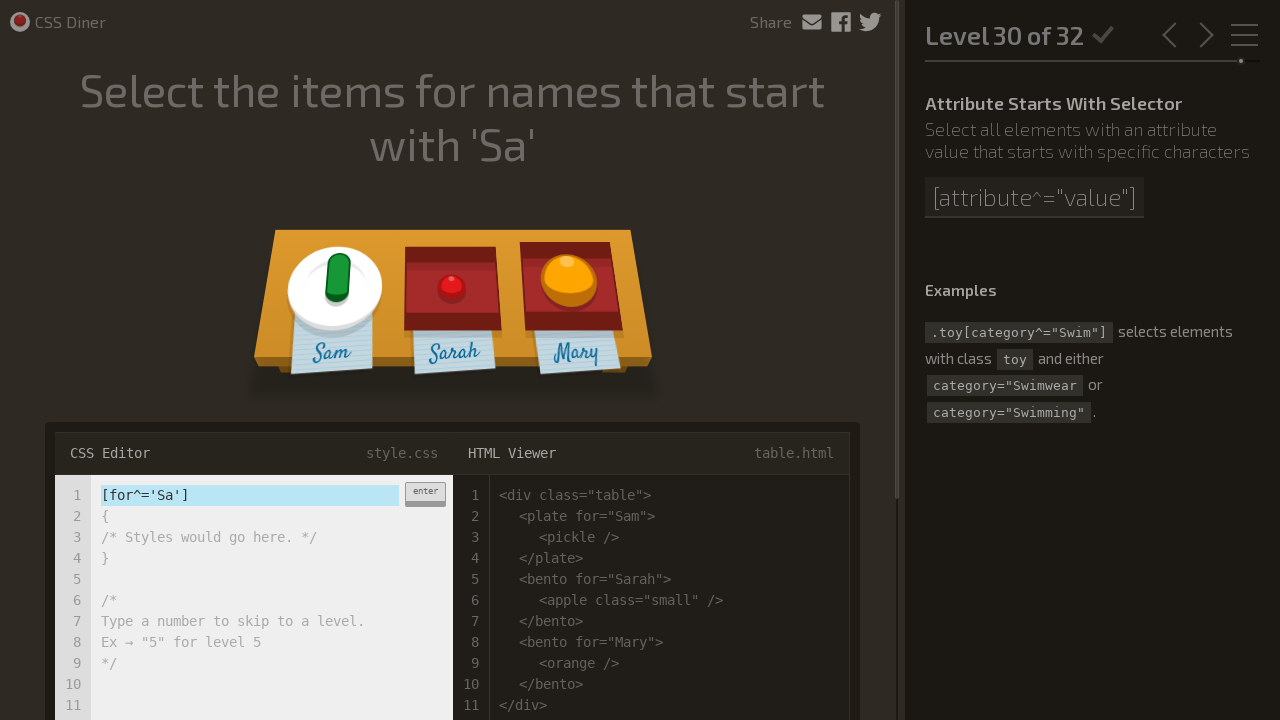

Level 30: Clicked enter button to submit selector at (425, 494) on .enter-button
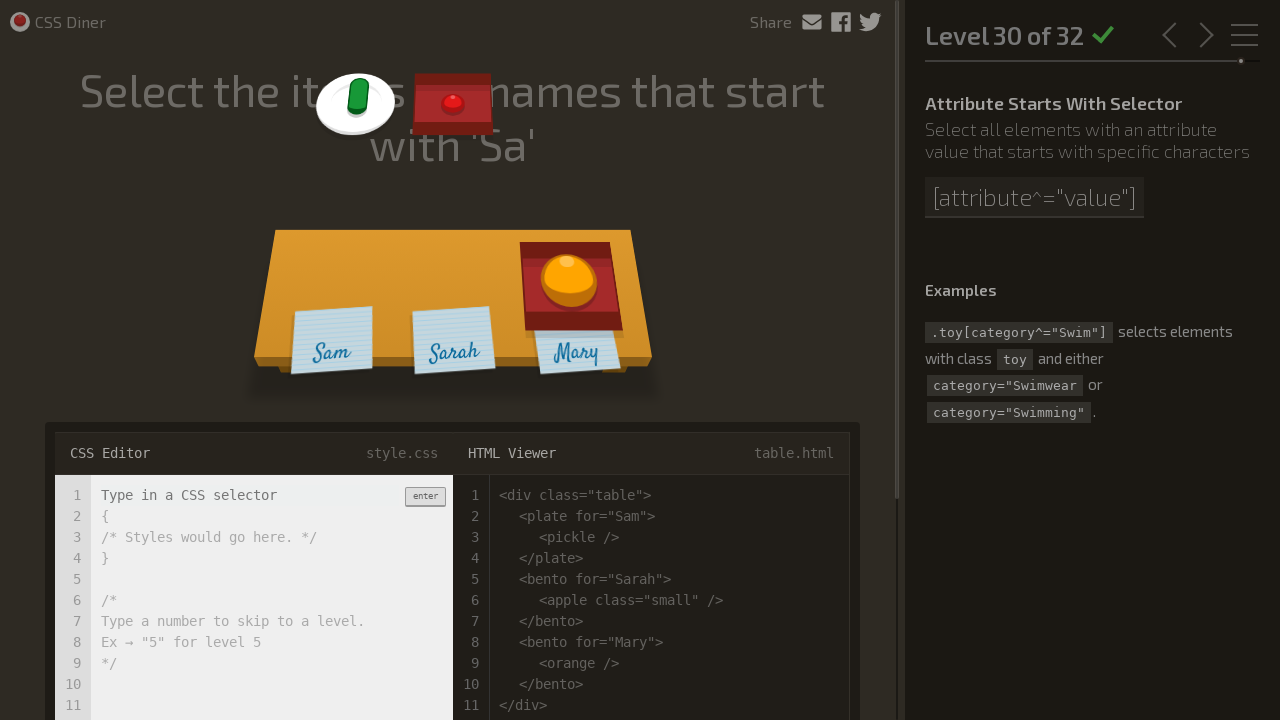

Level 30: Completed successfully, advanced to level 31
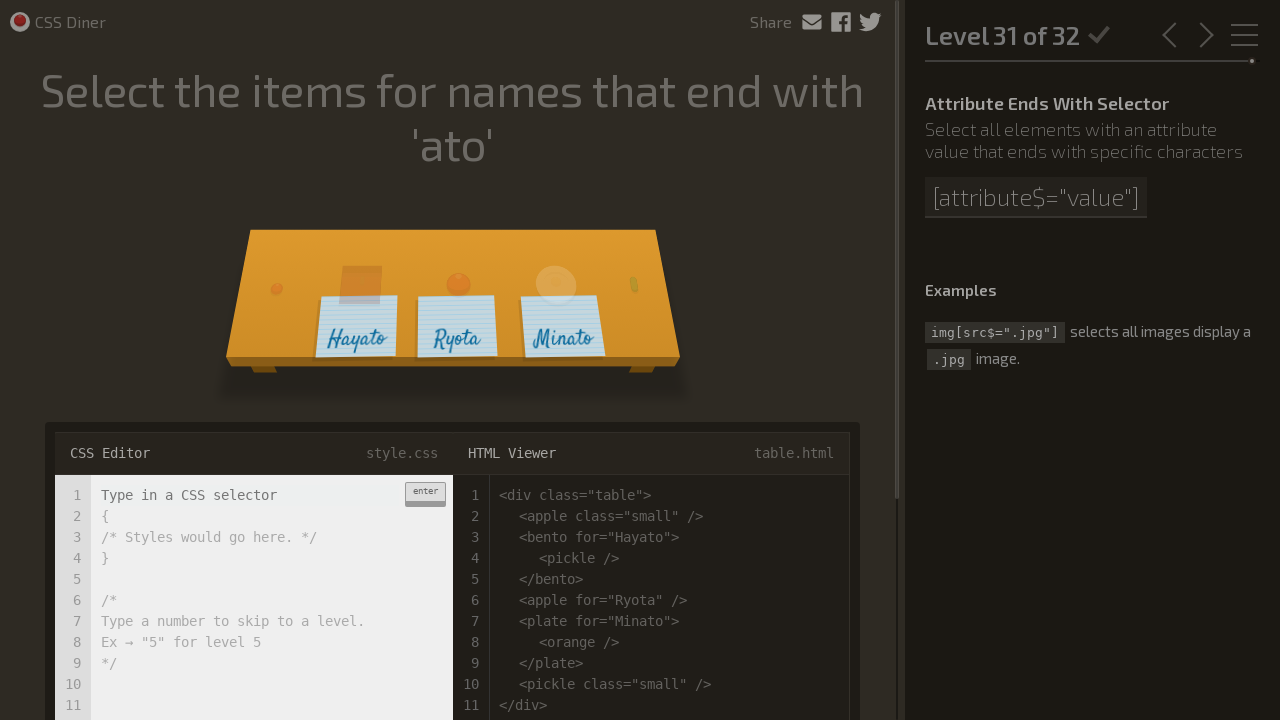

Input field visible for level 31
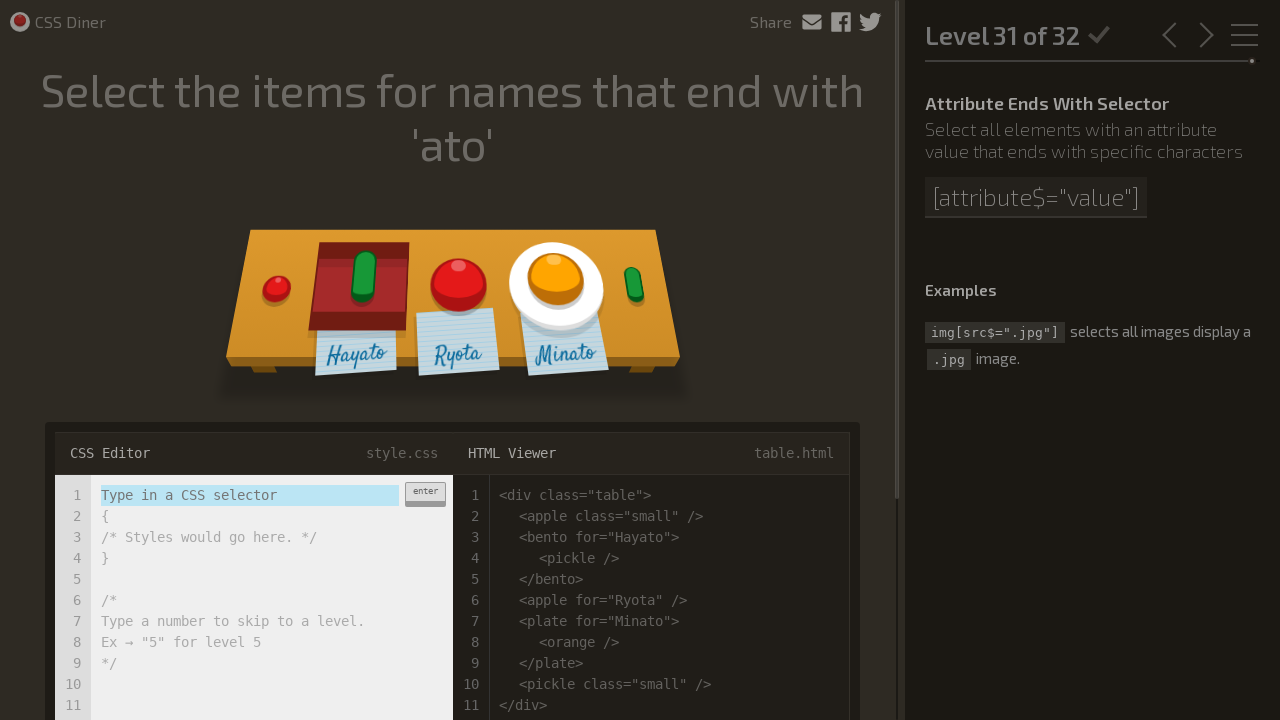

Level 31: Entered CSS selector '[for$='ato']' on input.input-strobe[type='text']
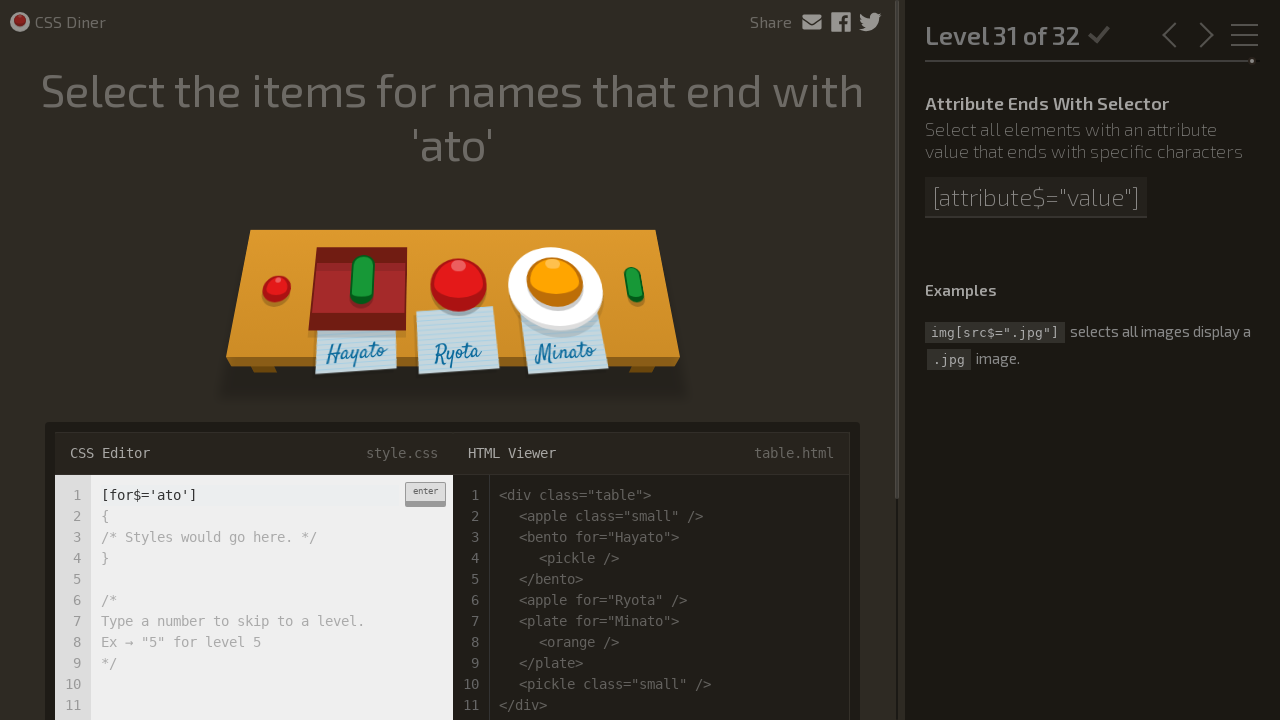

Level 31: Clicked enter button to submit selector at (425, 494) on .enter-button
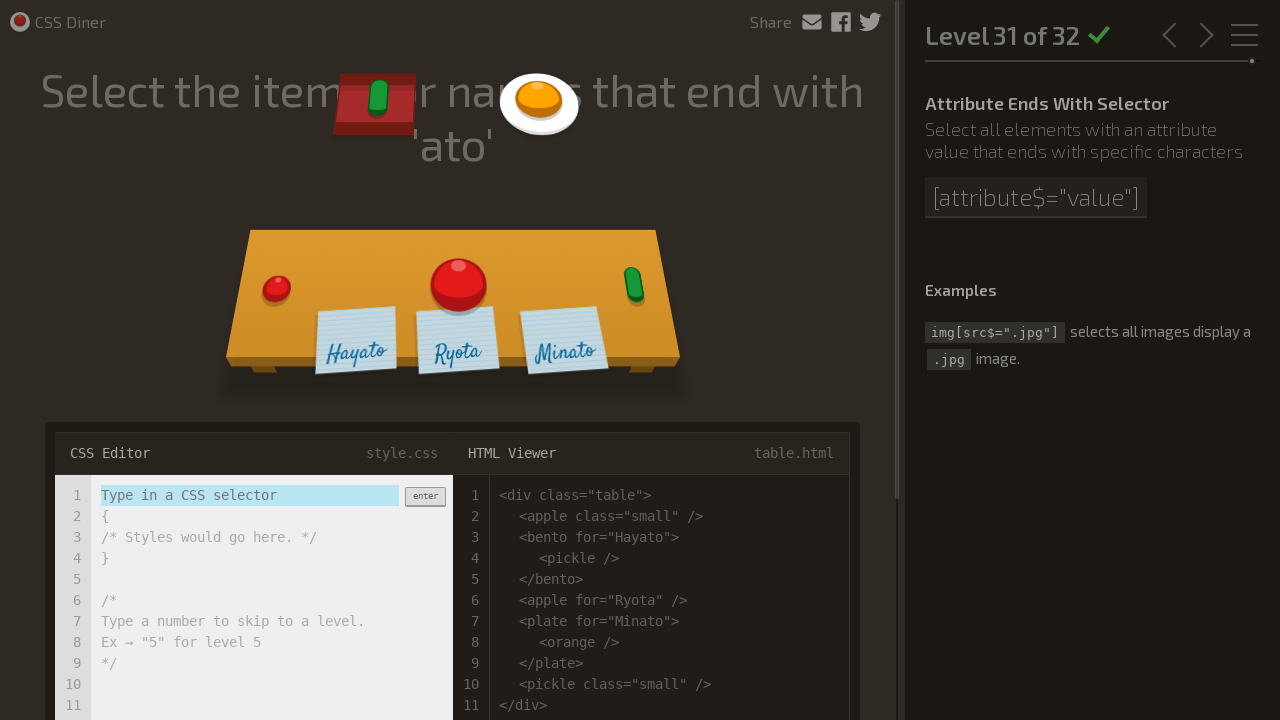

Level 31: Completed successfully, advanced to level 32
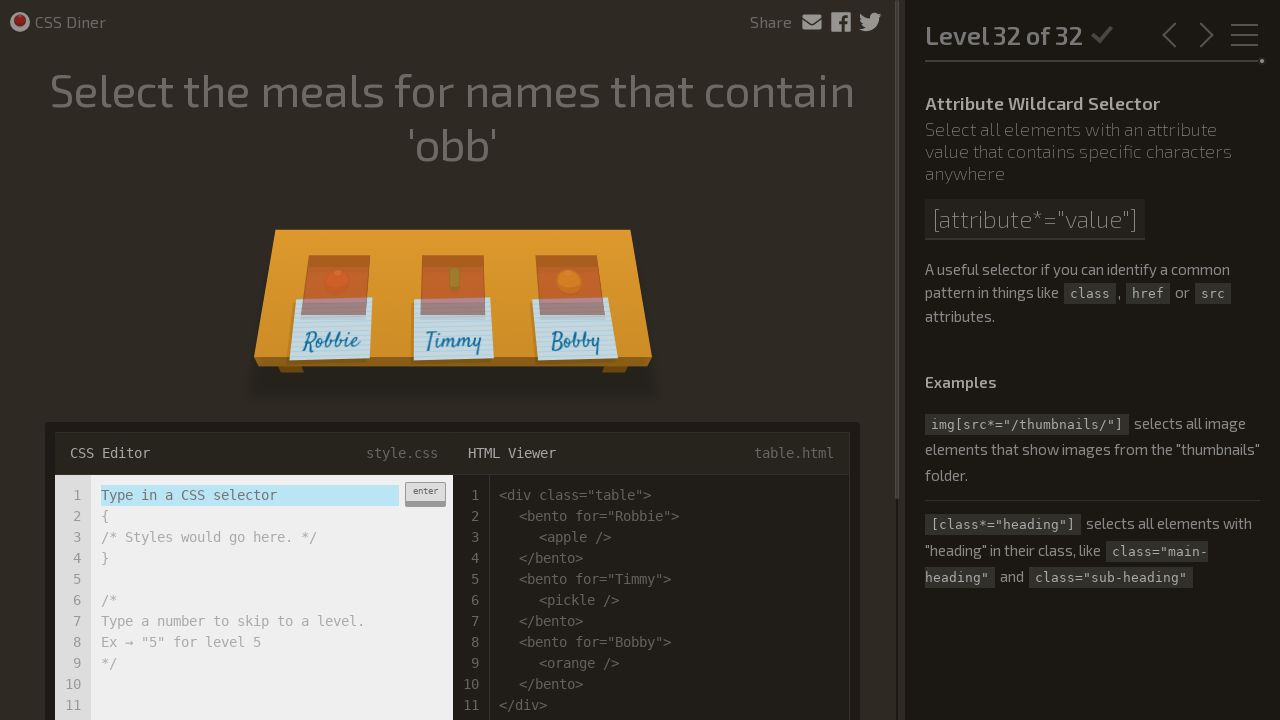

Input field visible for level 32
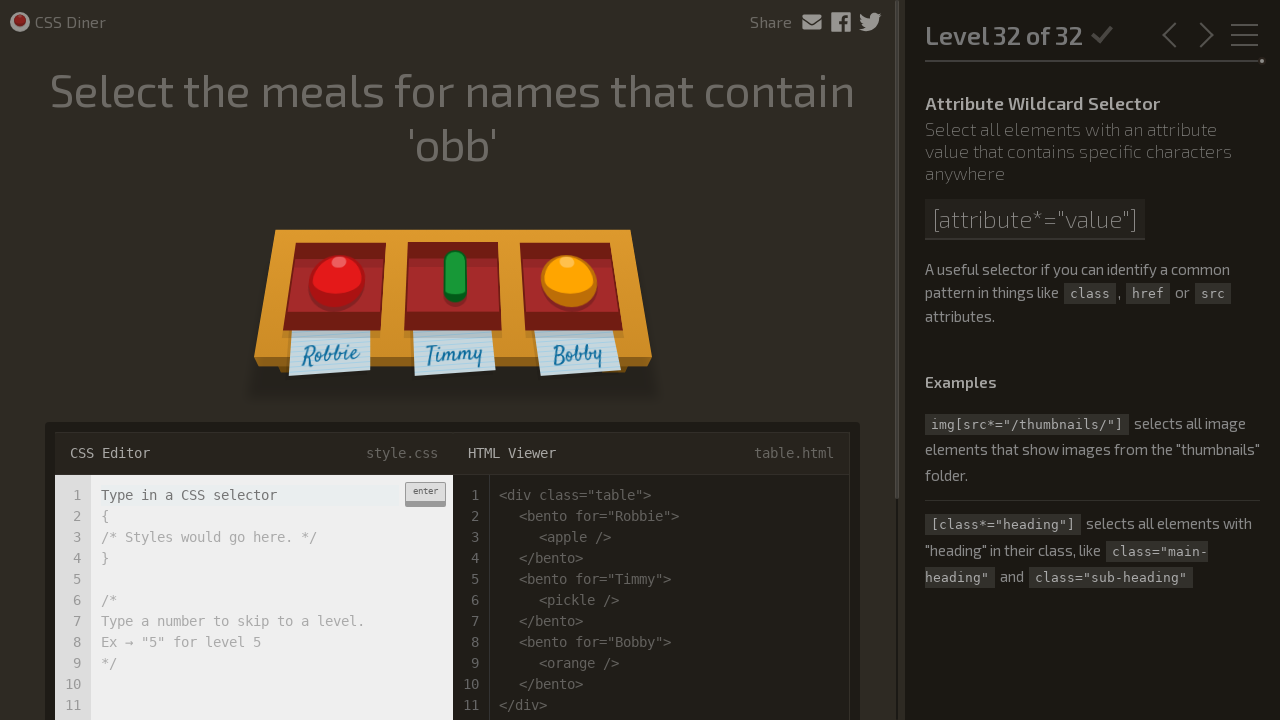

Level 32: Entered CSS selector '[for*='obb']' on input.input-strobe[type='text']
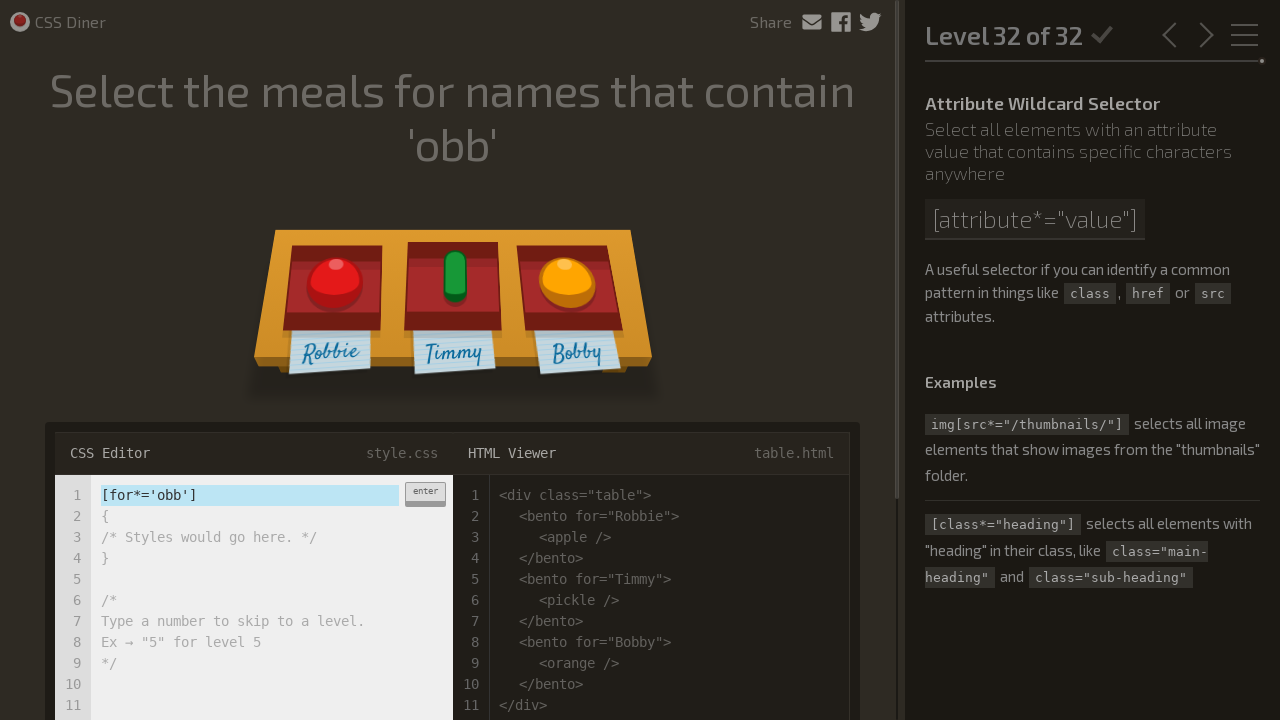

Level 32: Clicked enter button to submit selector at (425, 494) on .enter-button
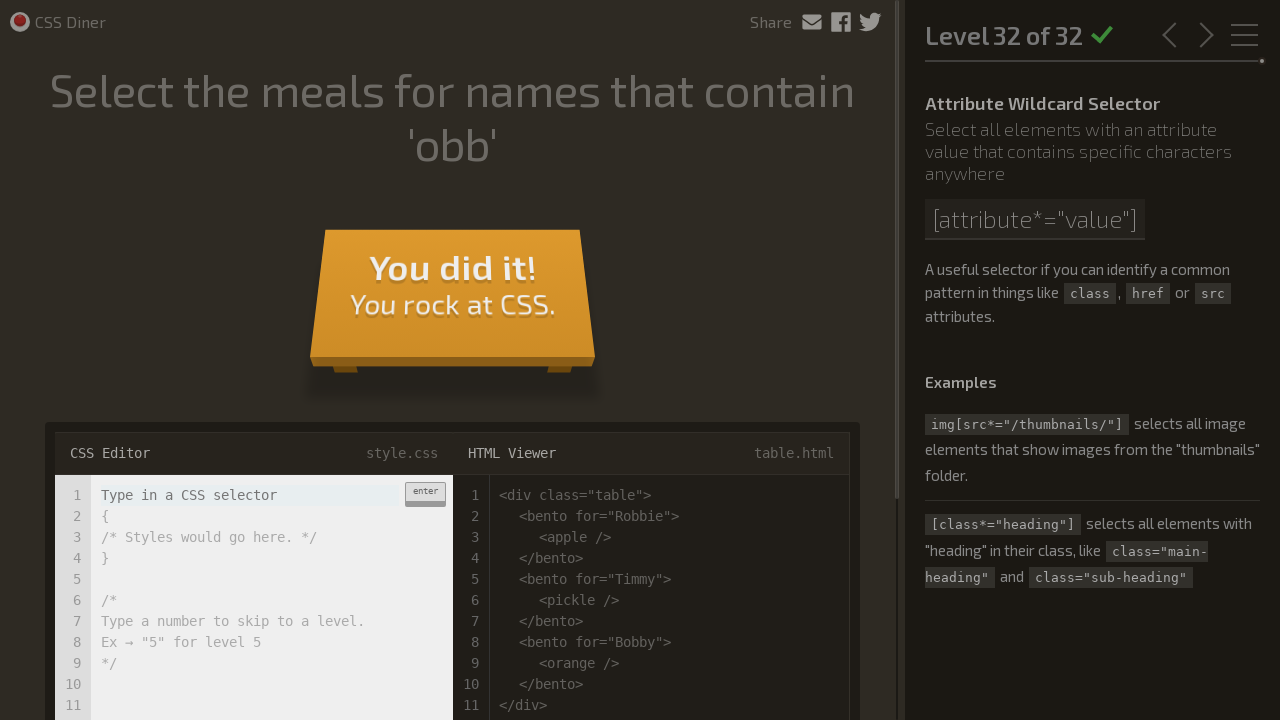

Level 32: Final level completed, winner message displayed
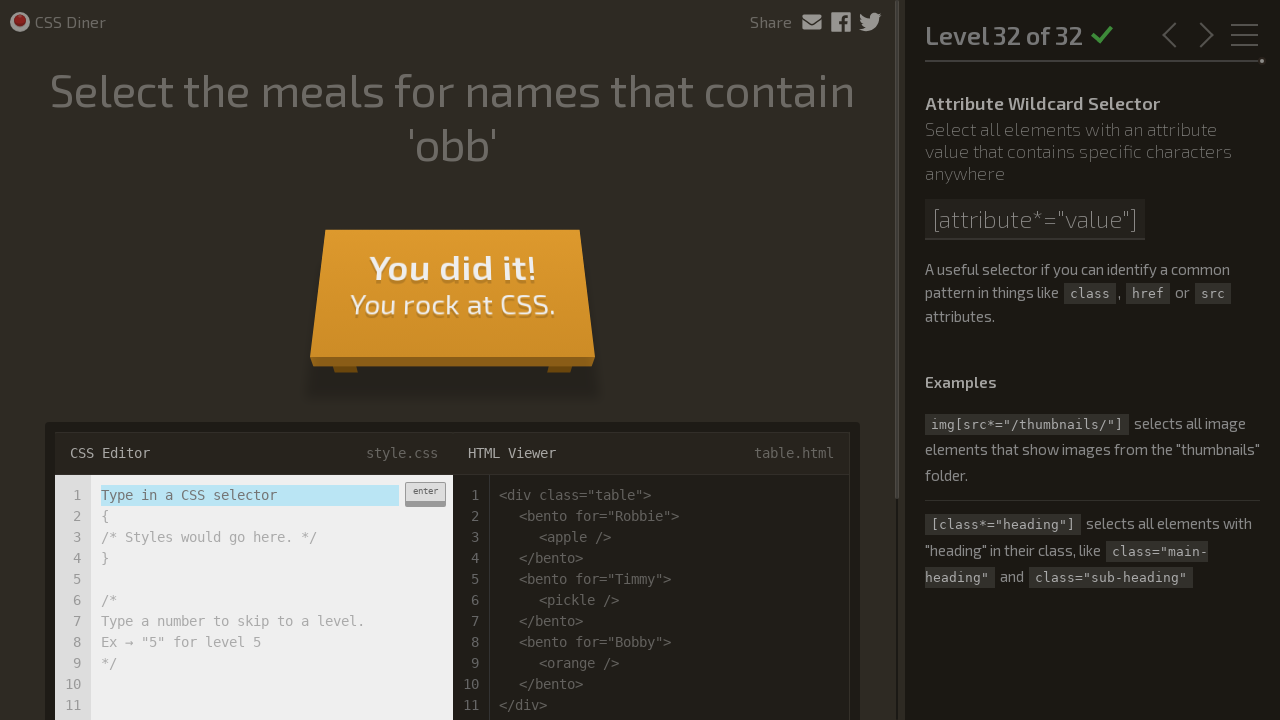

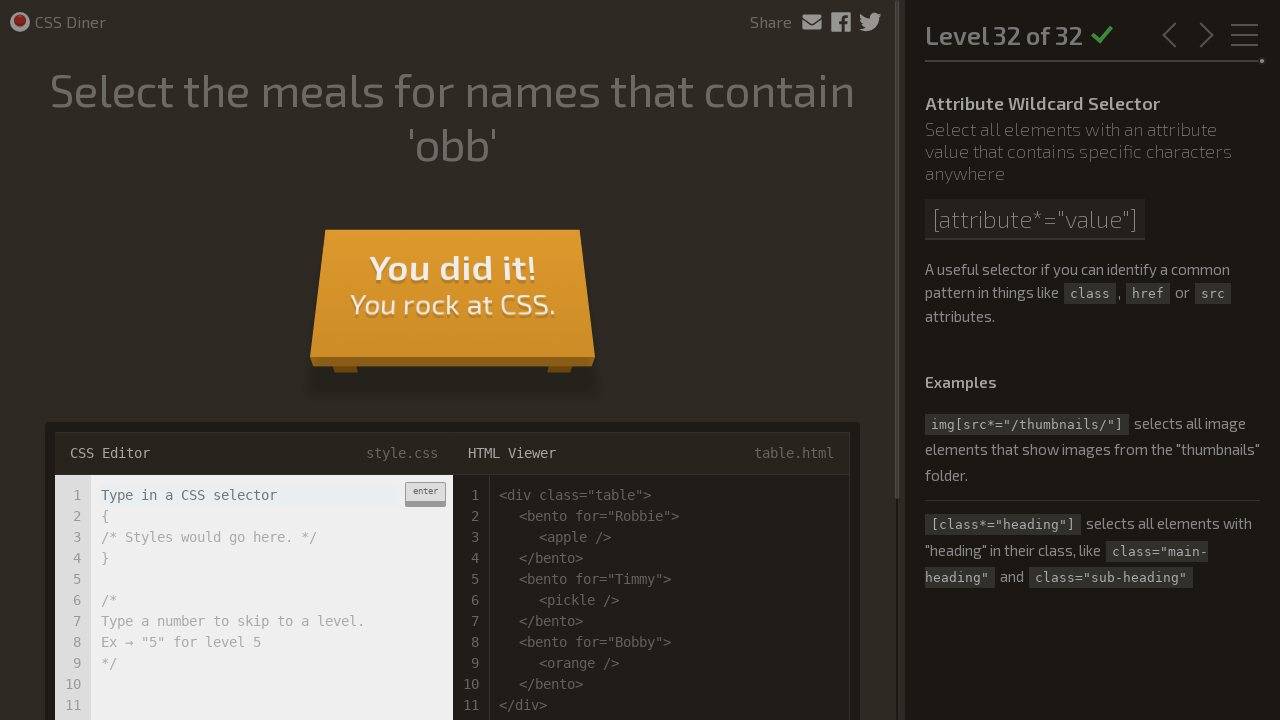